Tests disappearing elements page by iterating through list items, hovering to check CSS changes, and opening each link in a new tab via context menu

Starting URL: http://the-internet.herokuapp.com/disappearing_elements

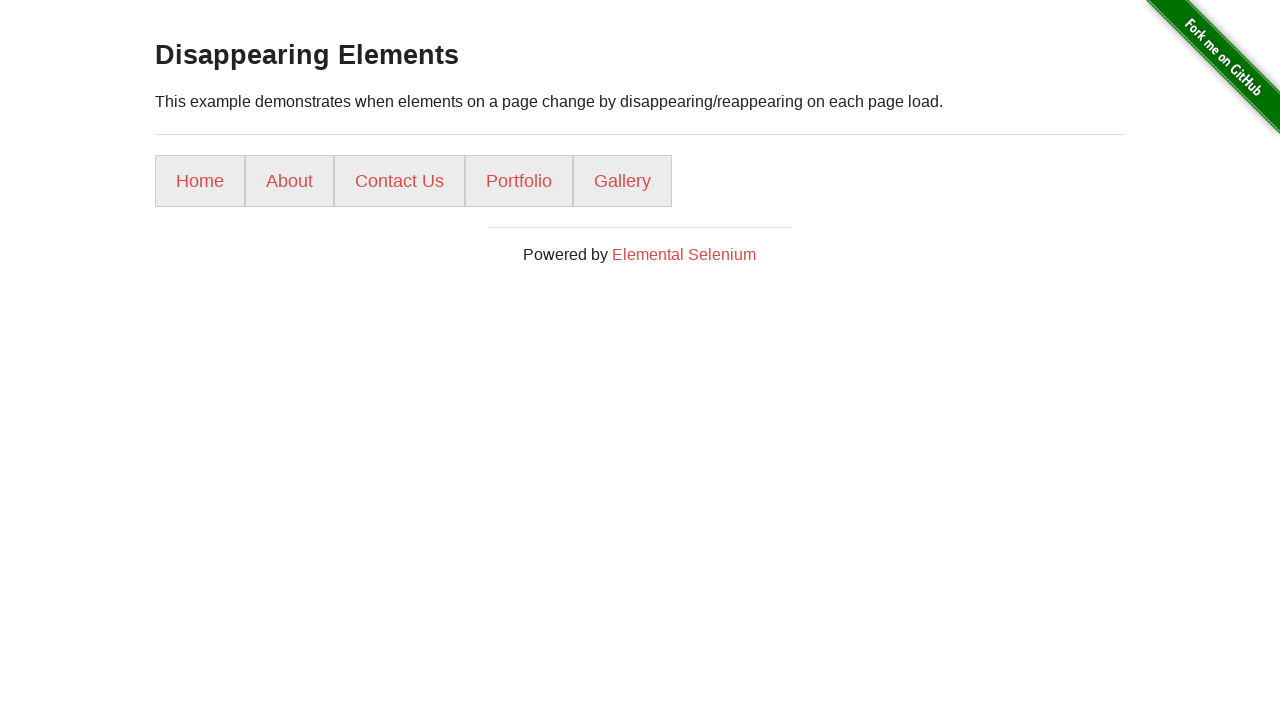

Located unordered list element
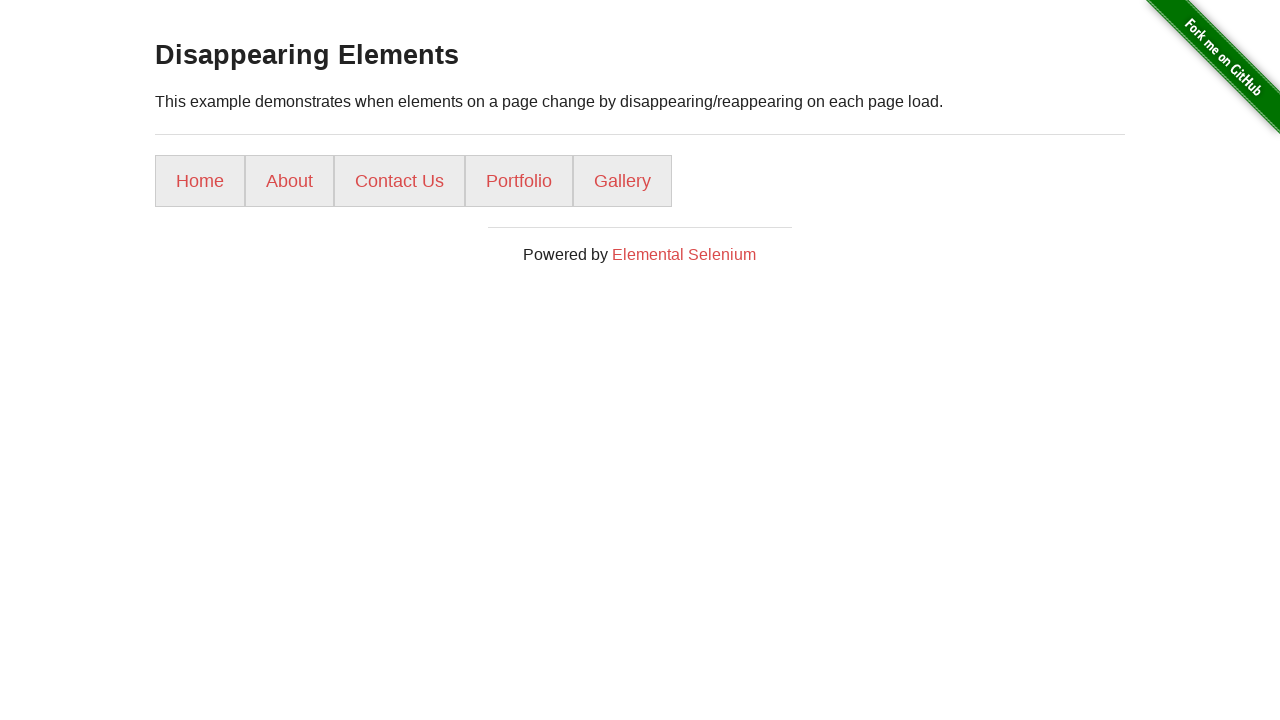

Retrieved all list items from the list
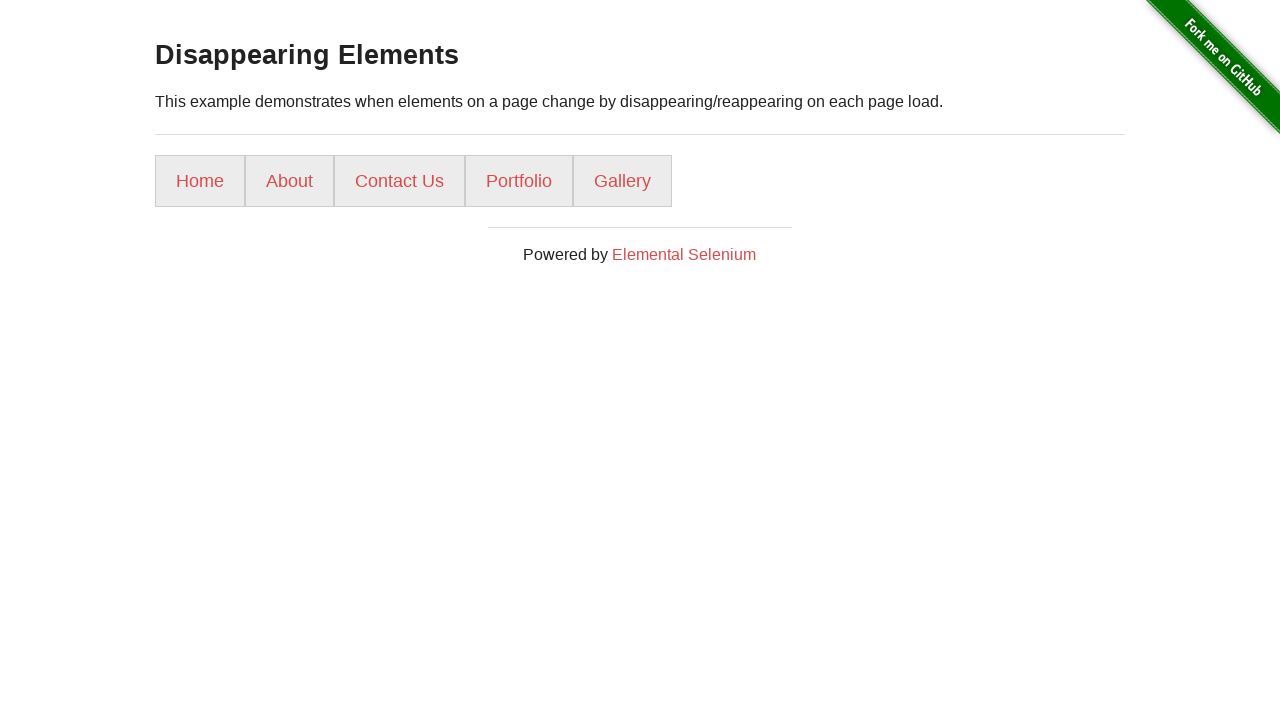

Retrieved link text: Home
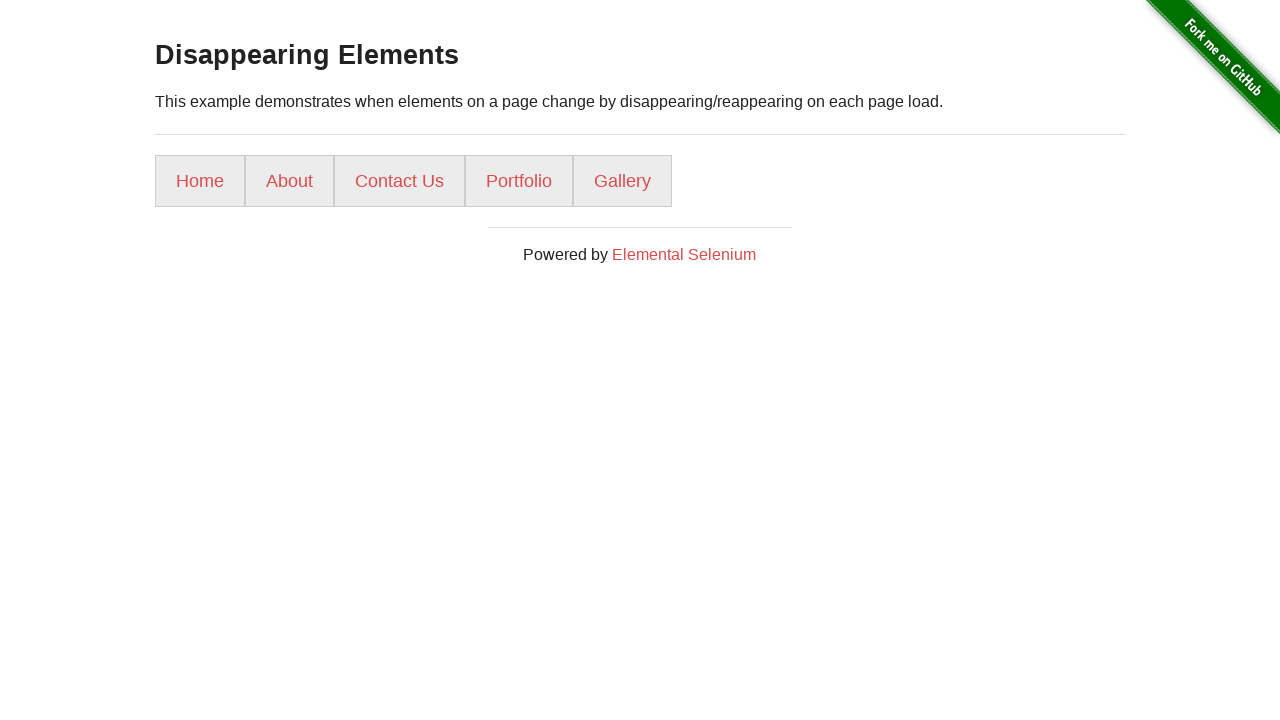

Located link element with text 'Home'
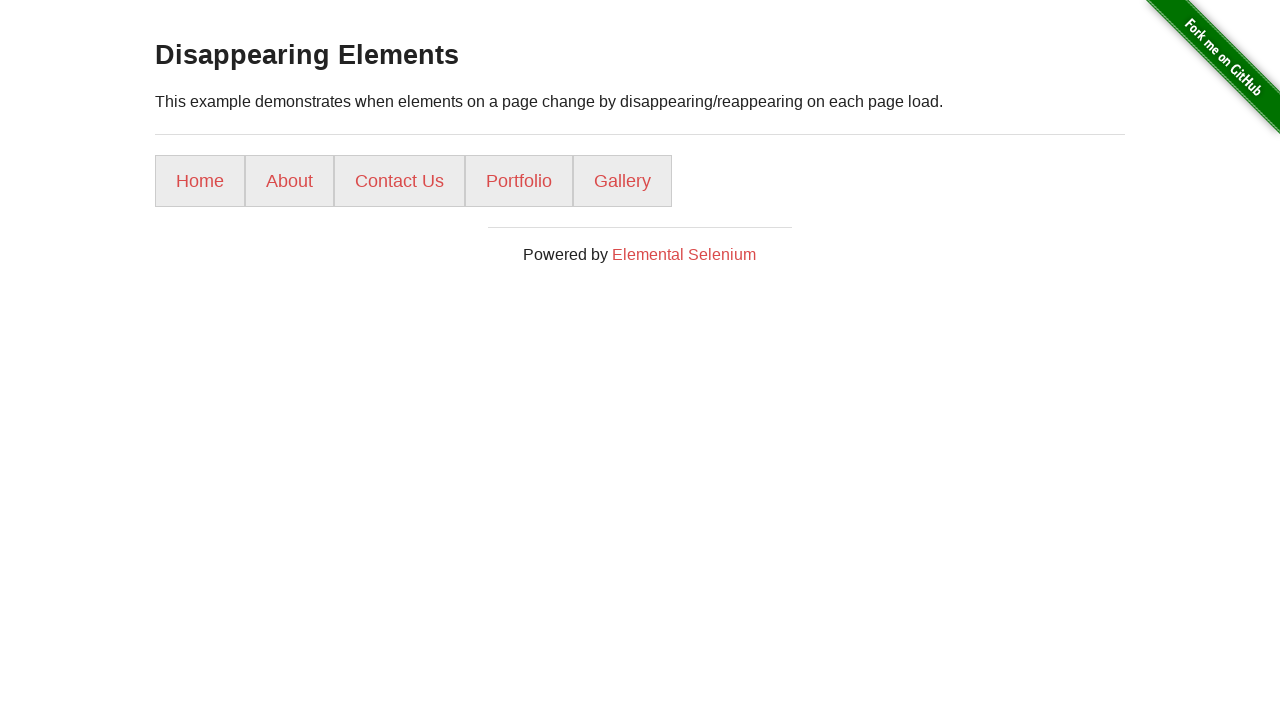

Retrieved color before hover: rgb(218, 75, 75)
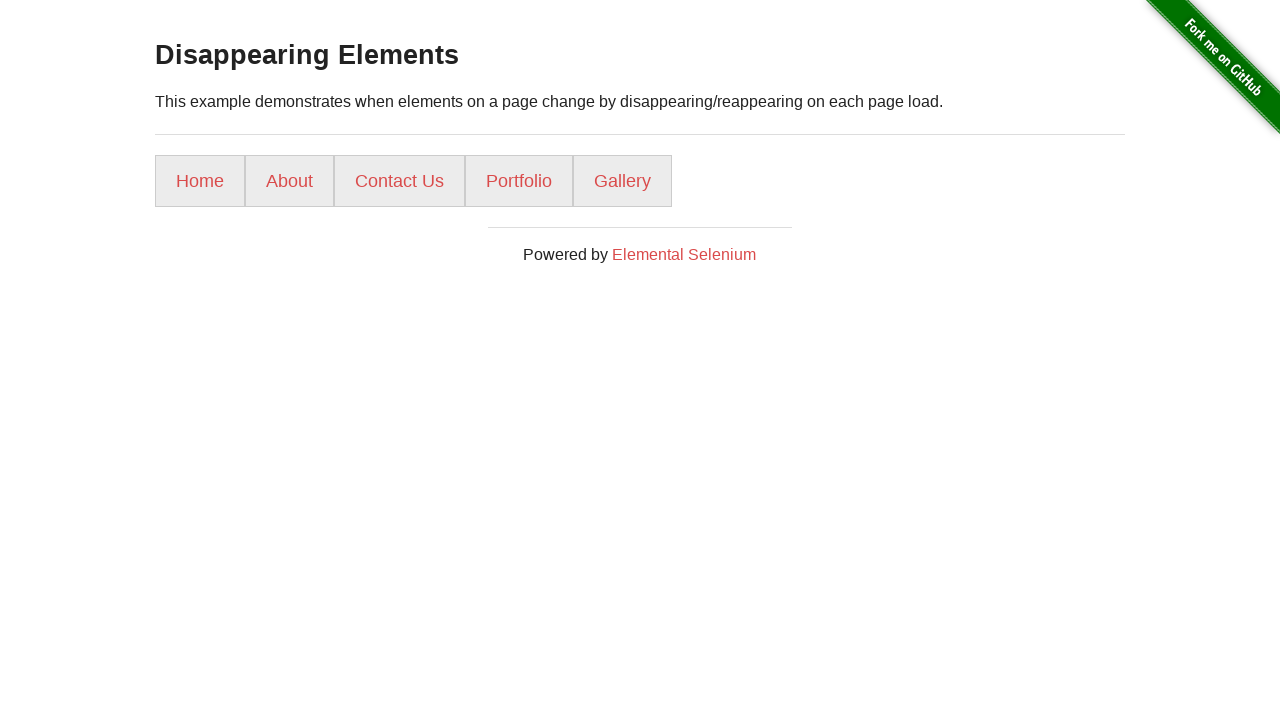

Retrieved background color before hover: rgb(236, 236, 236)
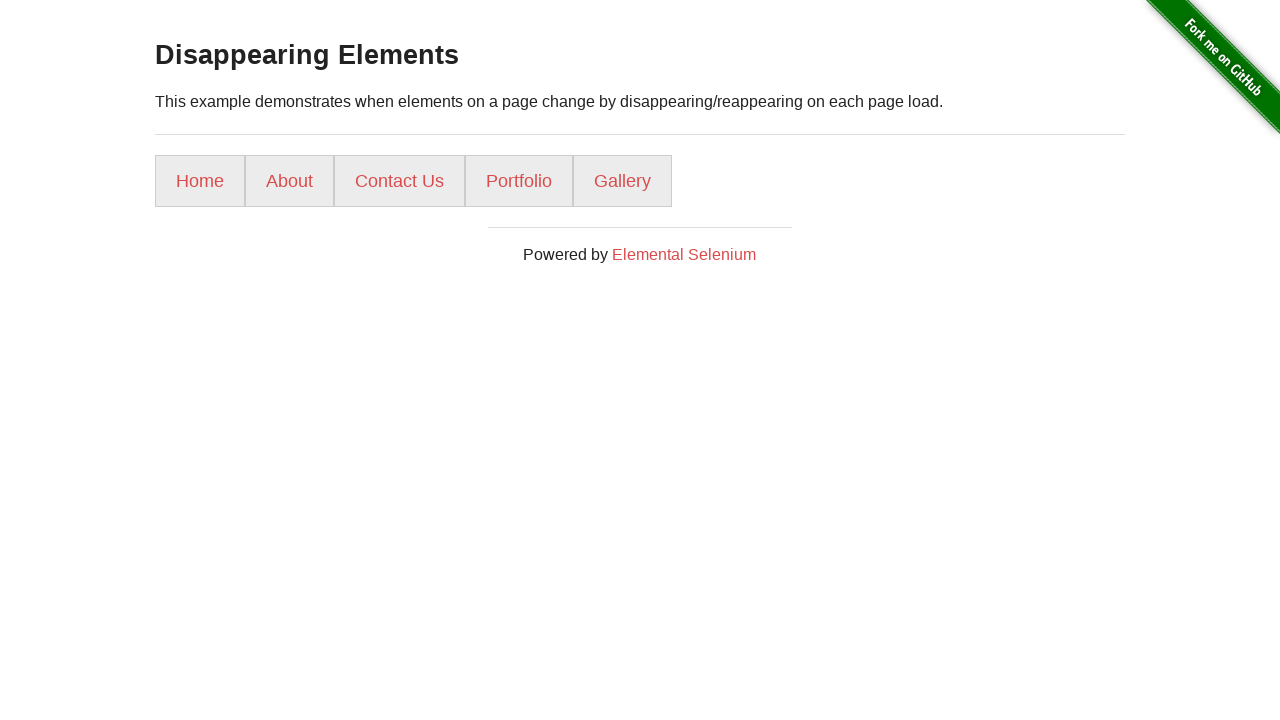

Retrieved font size before hover: 18px
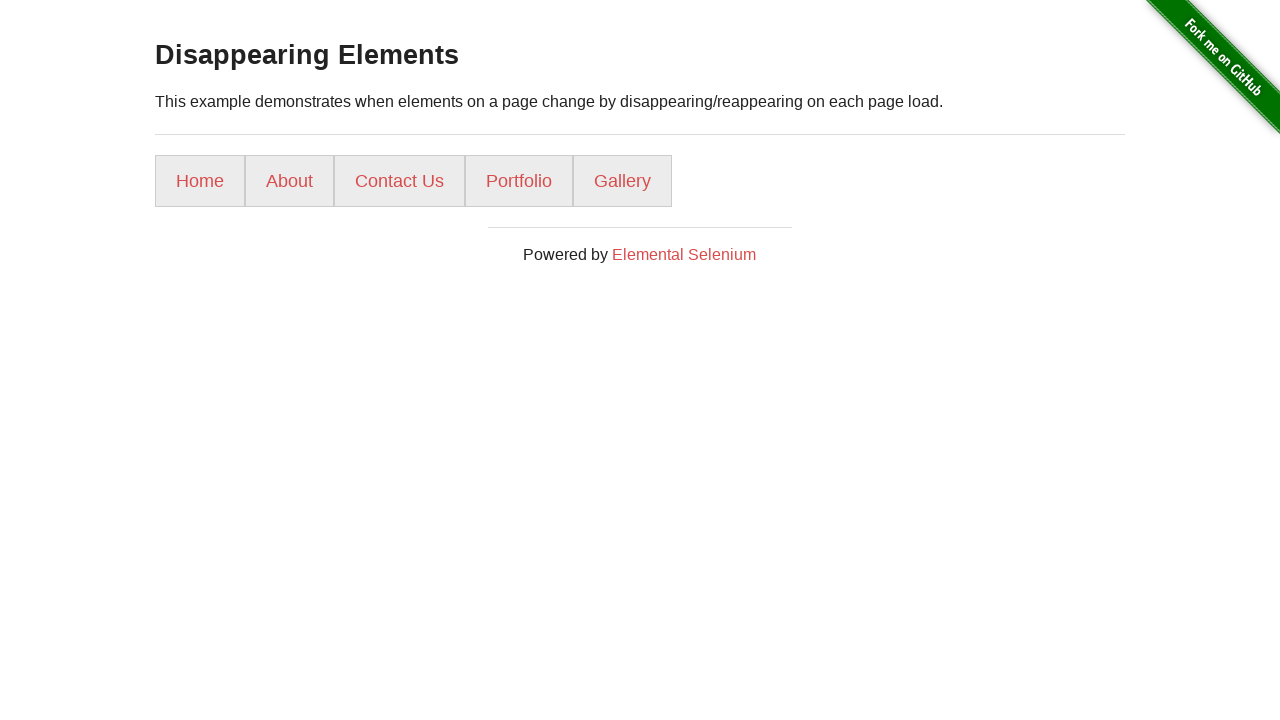

Hovered over link element 'Home' at (200, 181) on text=Home >> nth=0
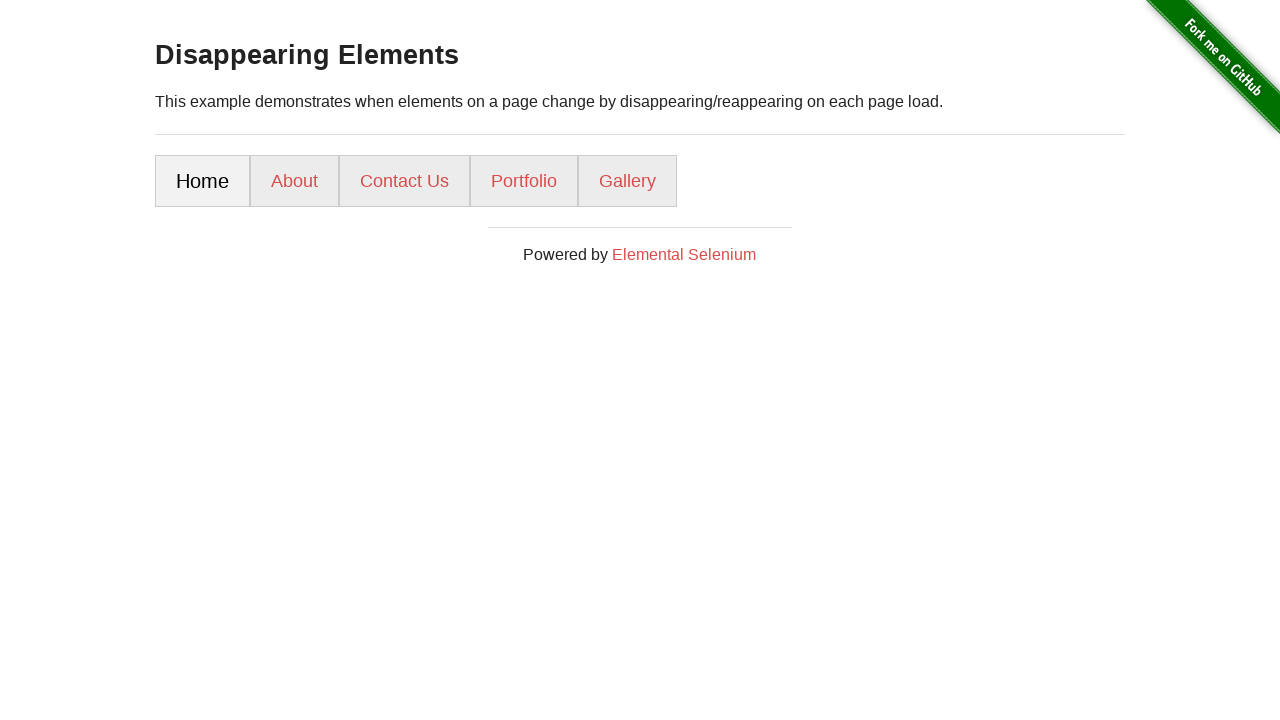

Waited 1000ms after hover
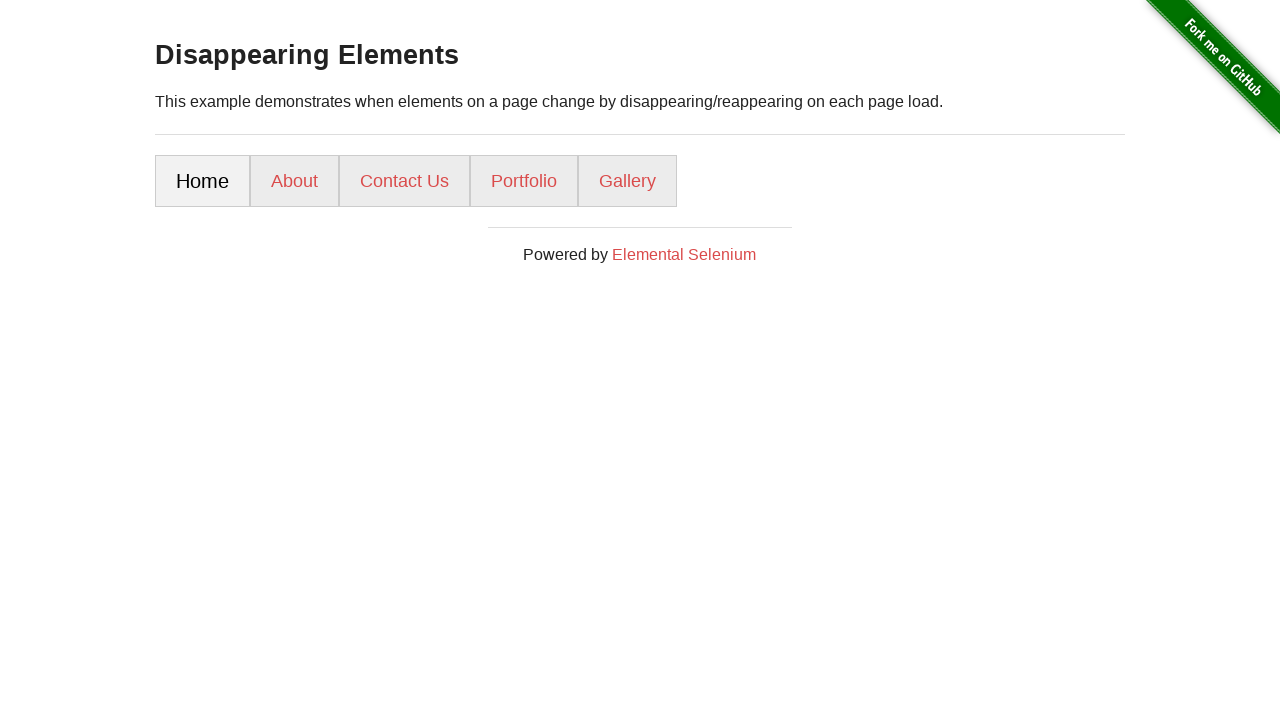

Retrieved color after hover: rgb(0, 0, 0)
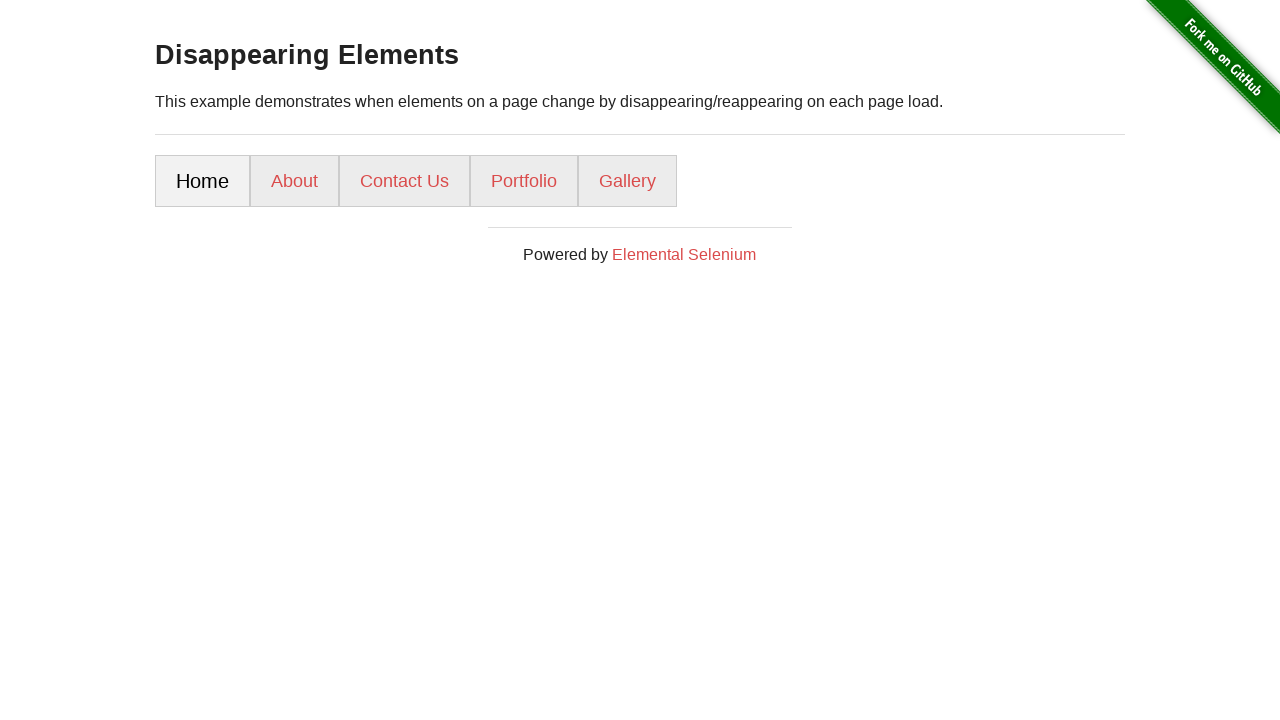

Retrieved background color after hover: rgb(242, 242, 242)
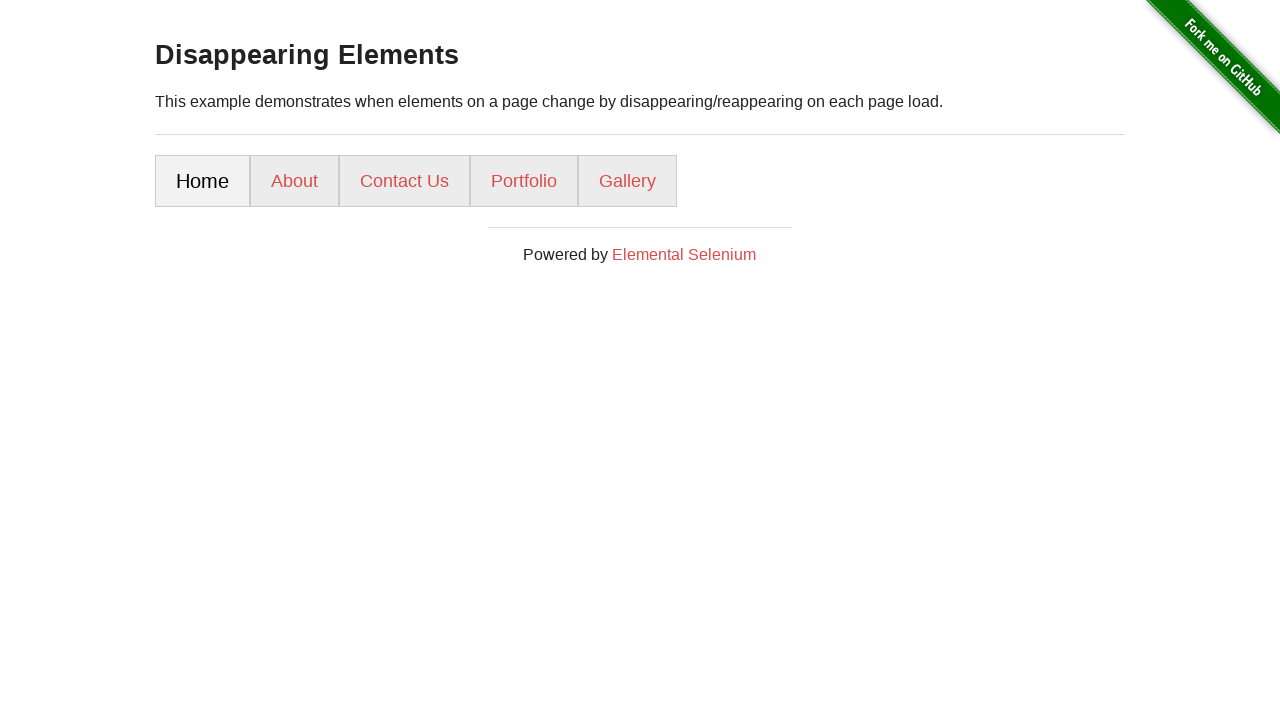

Retrieved font size after hover: 20px
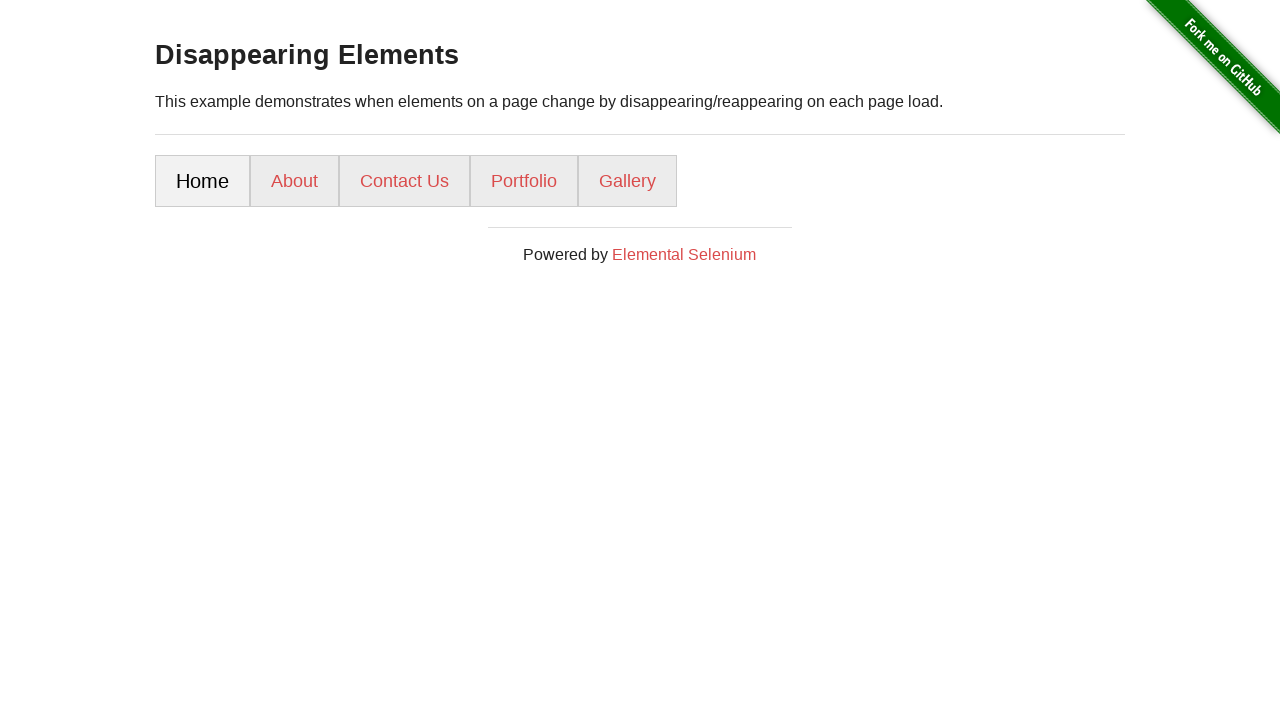

Opened link 'Home' in new tab via middle-click with modifiers at (202, 181) on text=Home >> nth=0
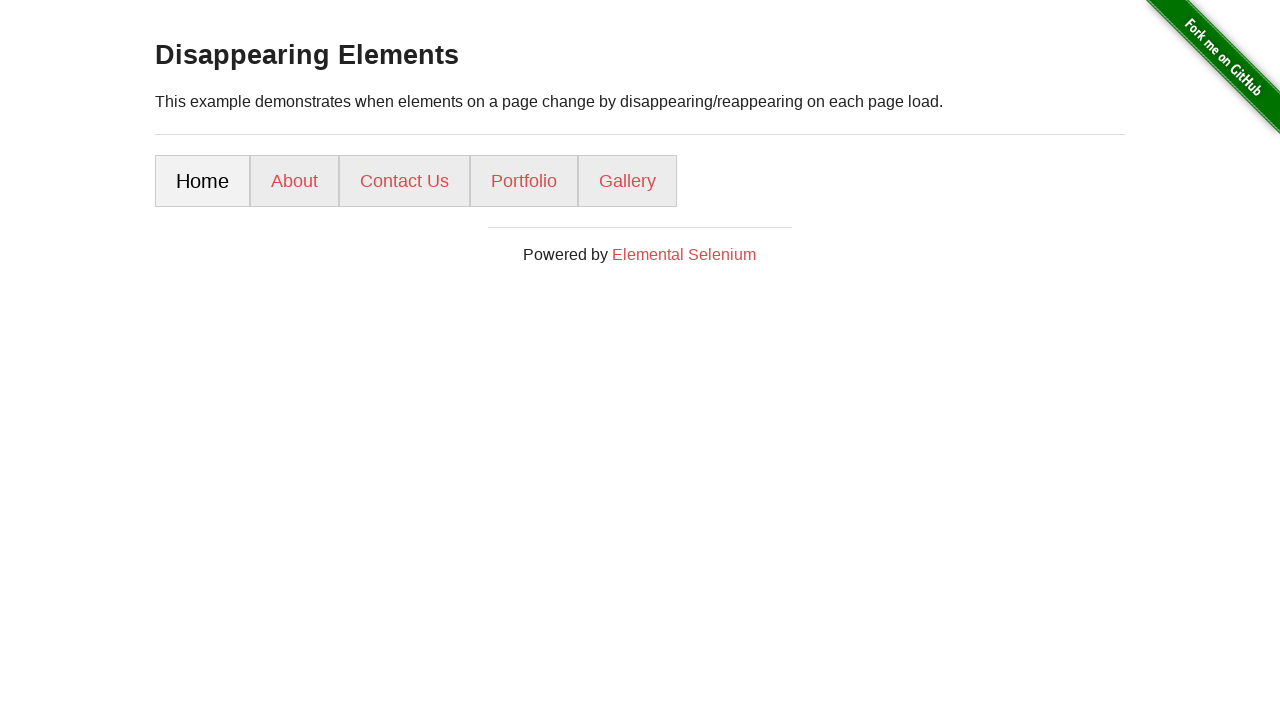

New tab page object acquired
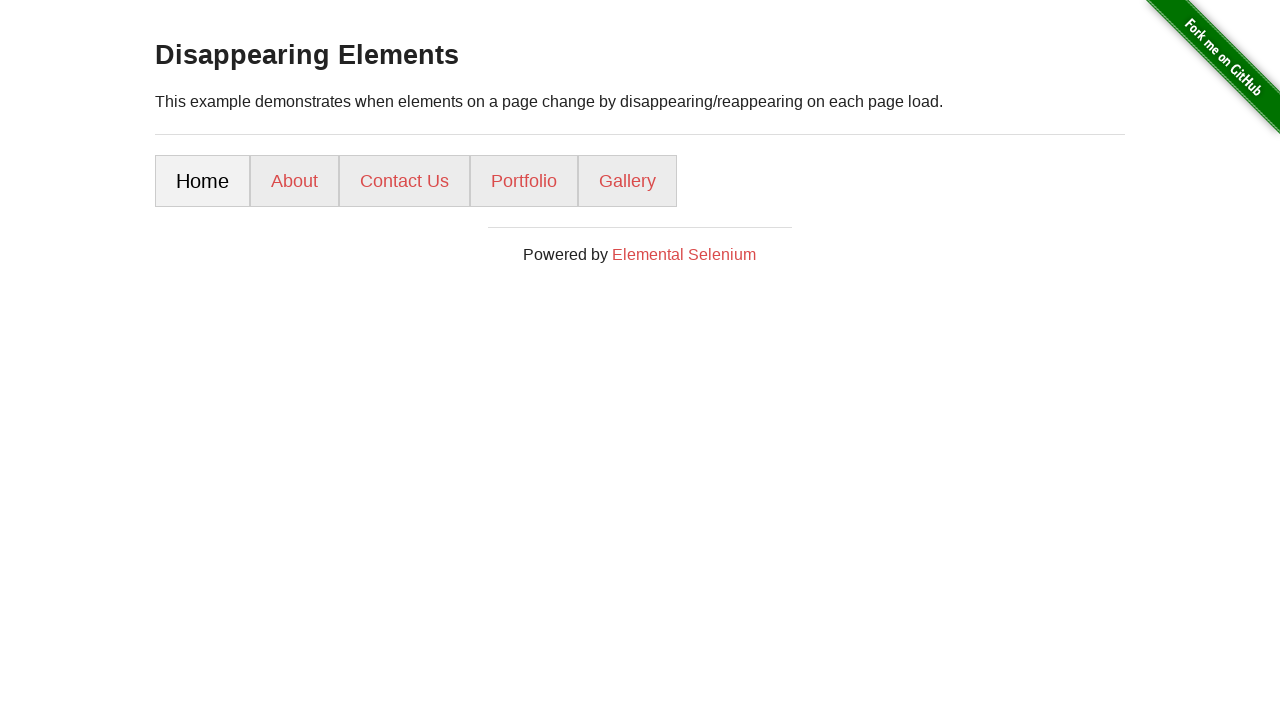

Waited 2000ms for new tab to load
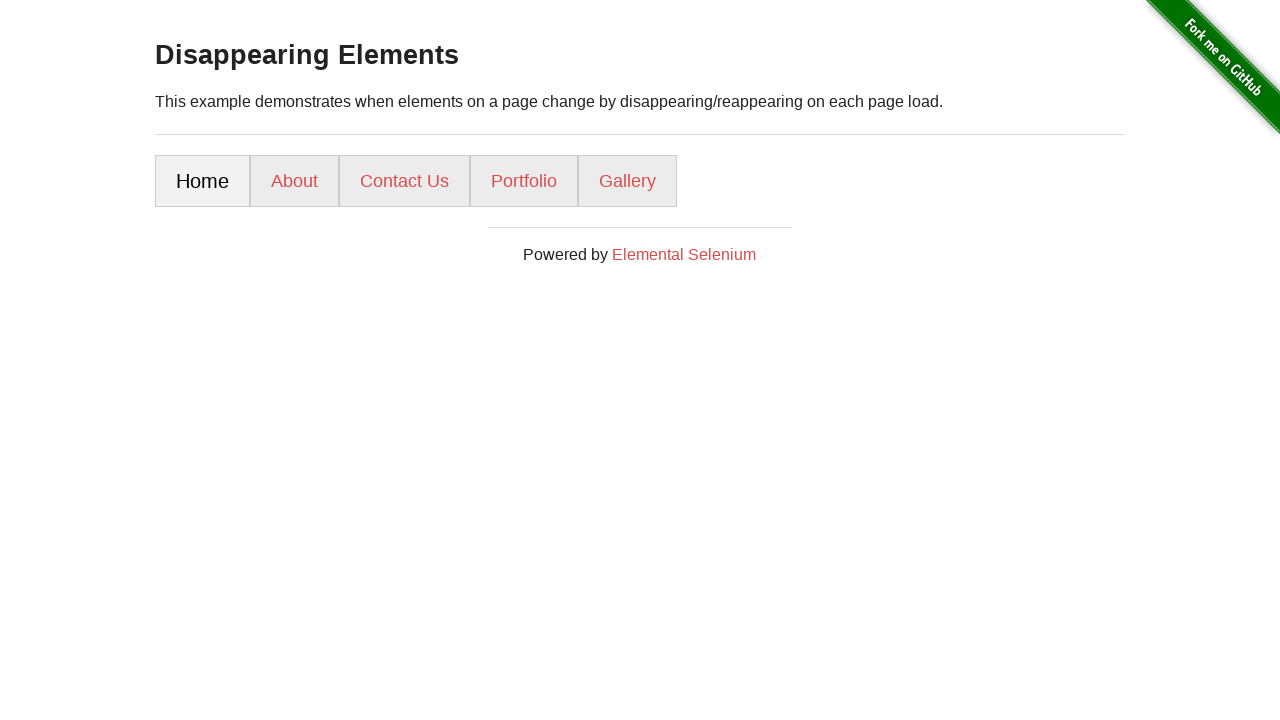

Closed the new tab
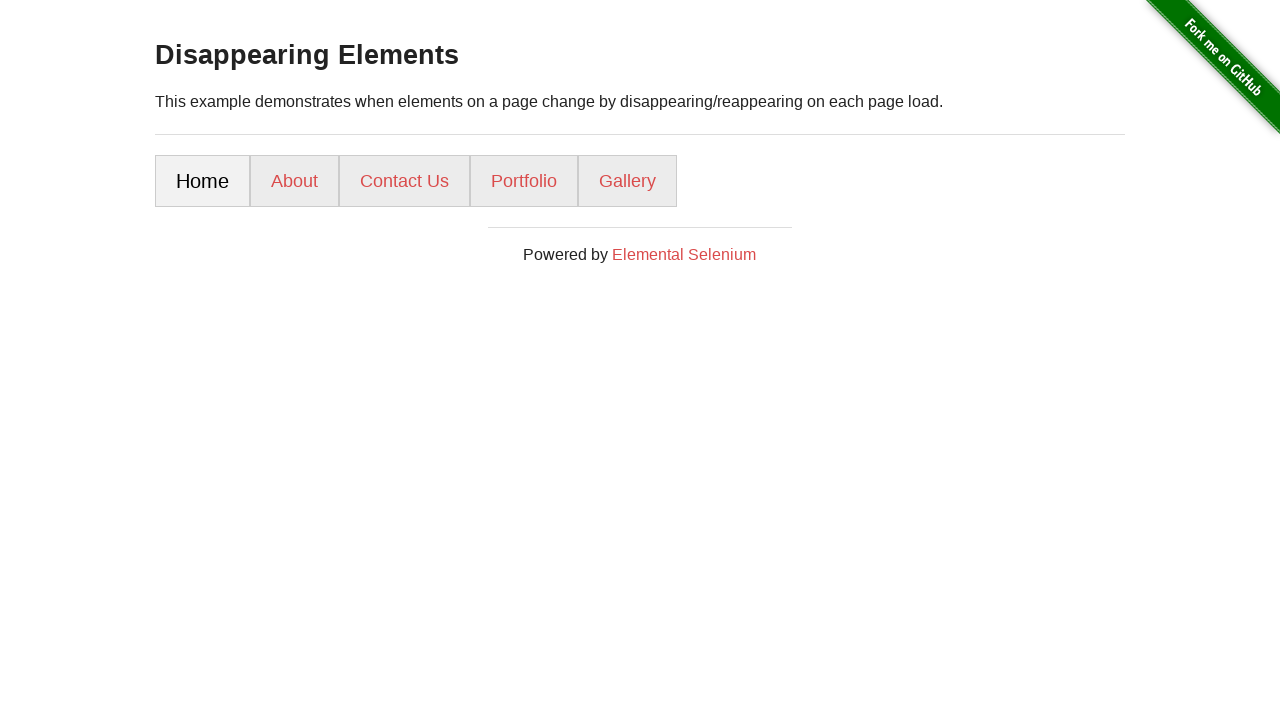

Waited 1000ms after closing new tab
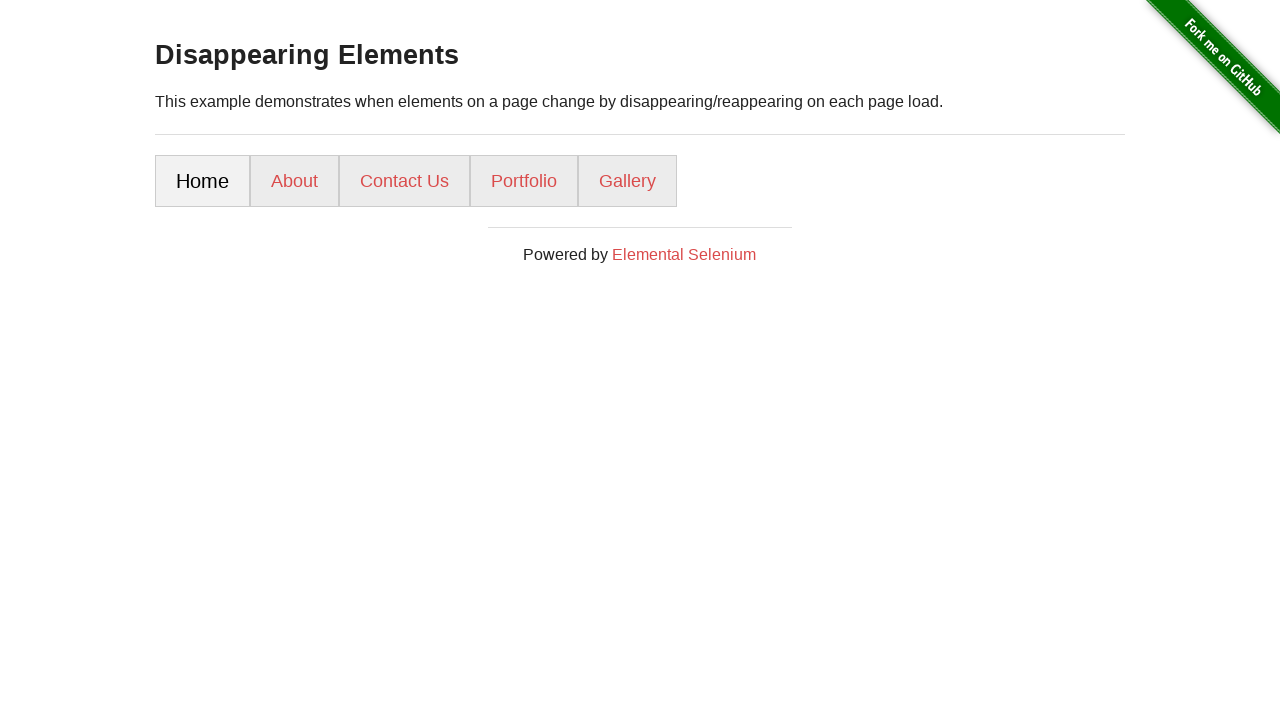

Retrieved link text: About
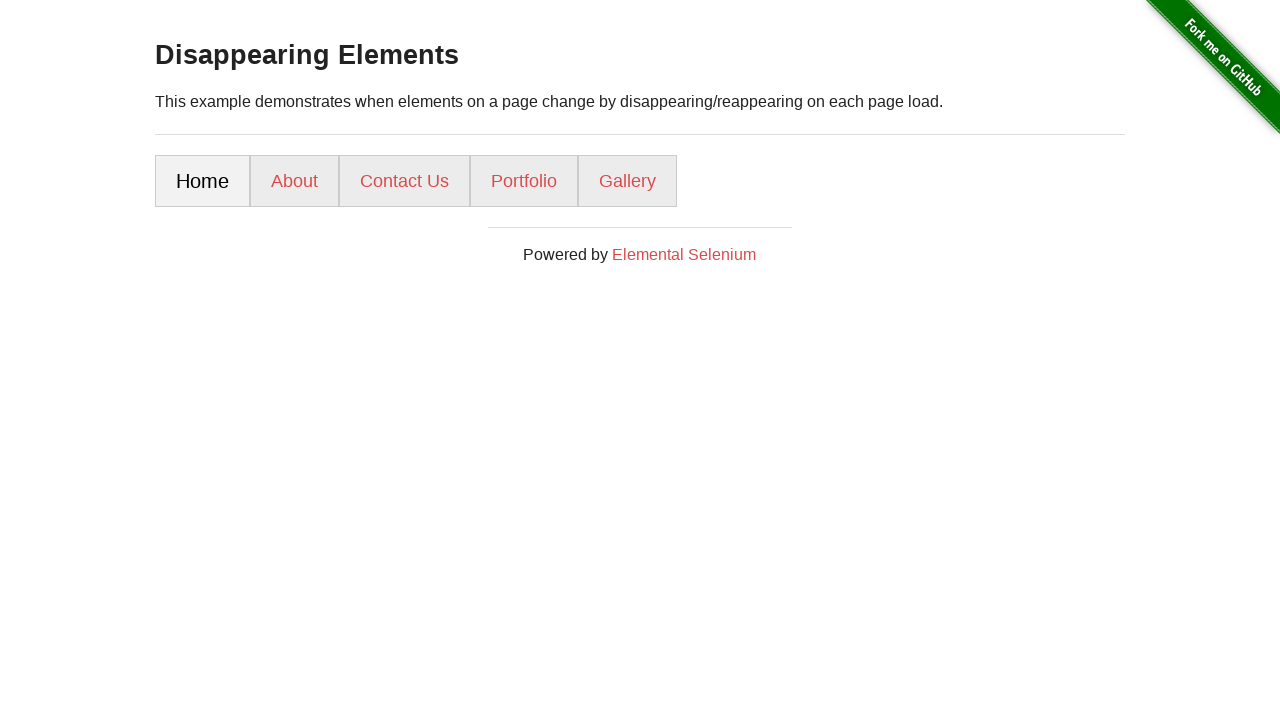

Located link element with text 'About'
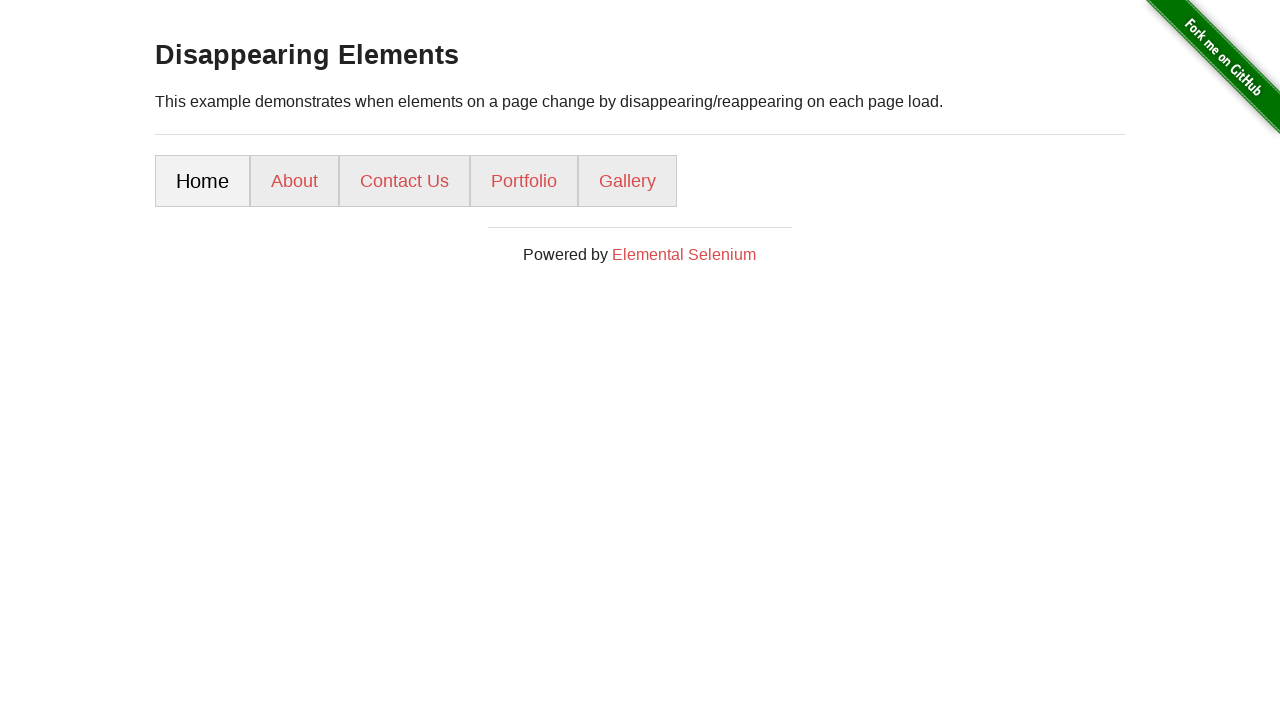

Retrieved color before hover: rgb(218, 75, 75)
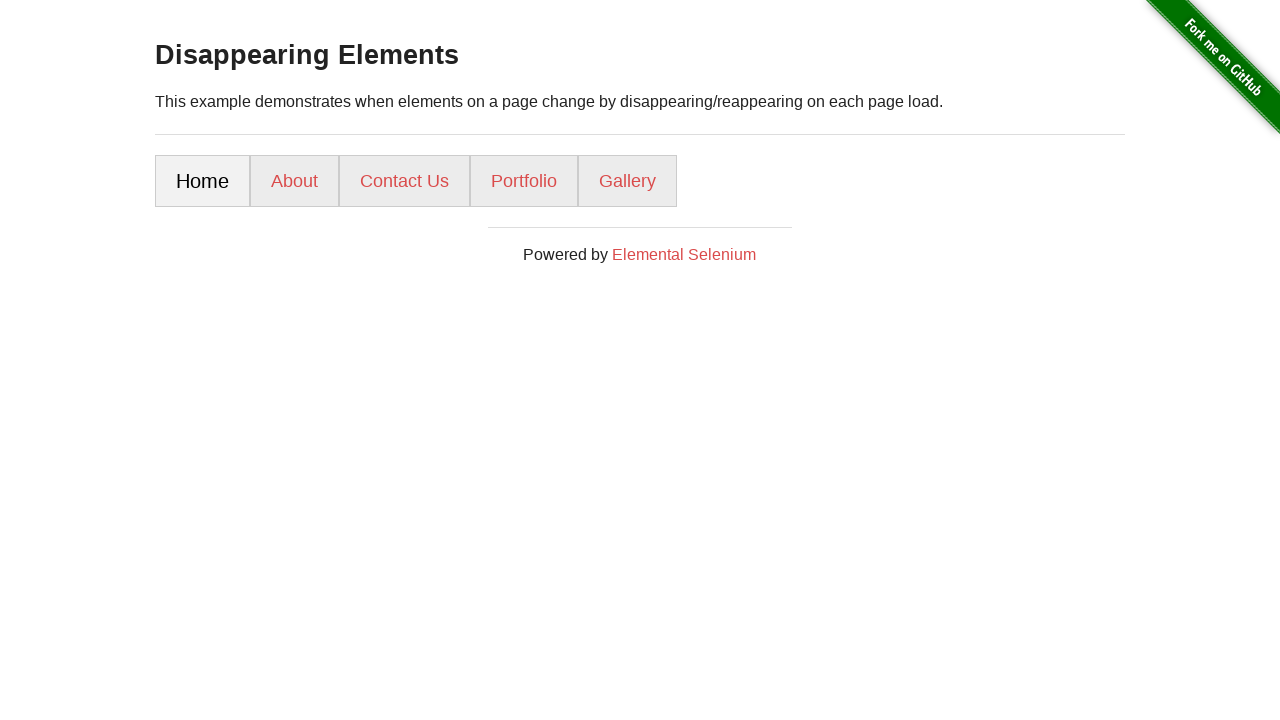

Retrieved background color before hover: rgb(236, 236, 236)
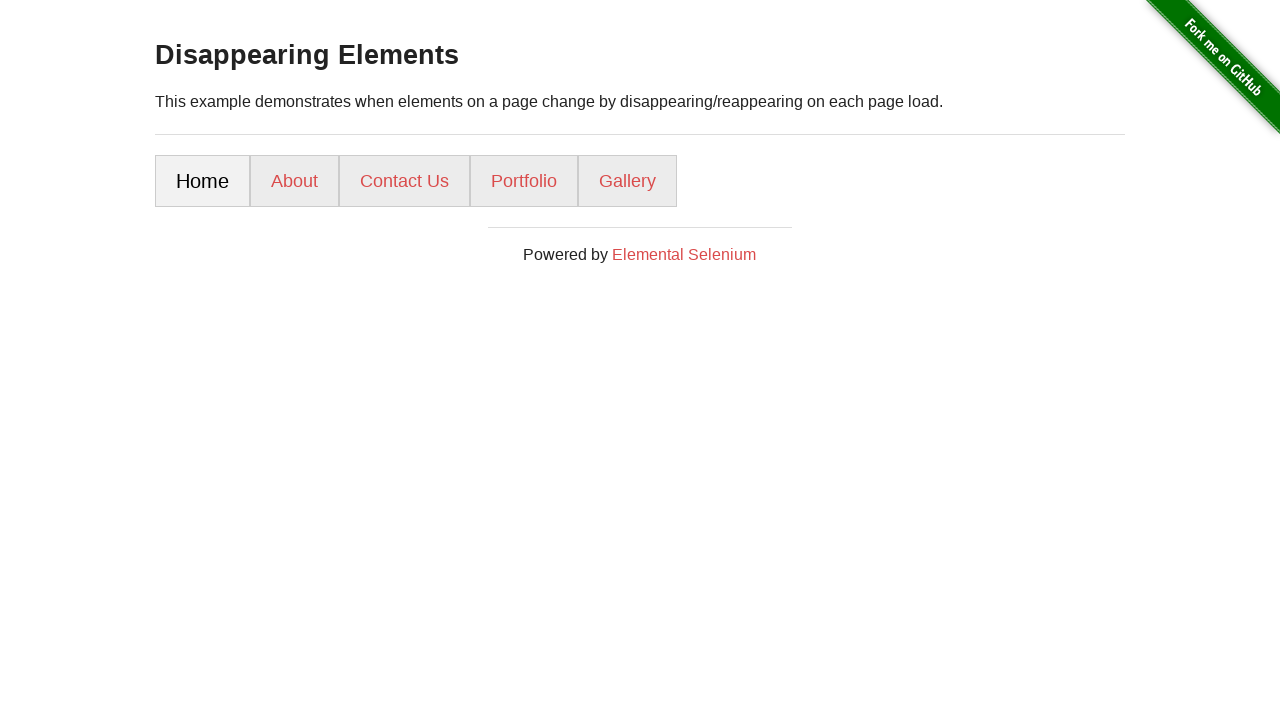

Retrieved font size before hover: 18px
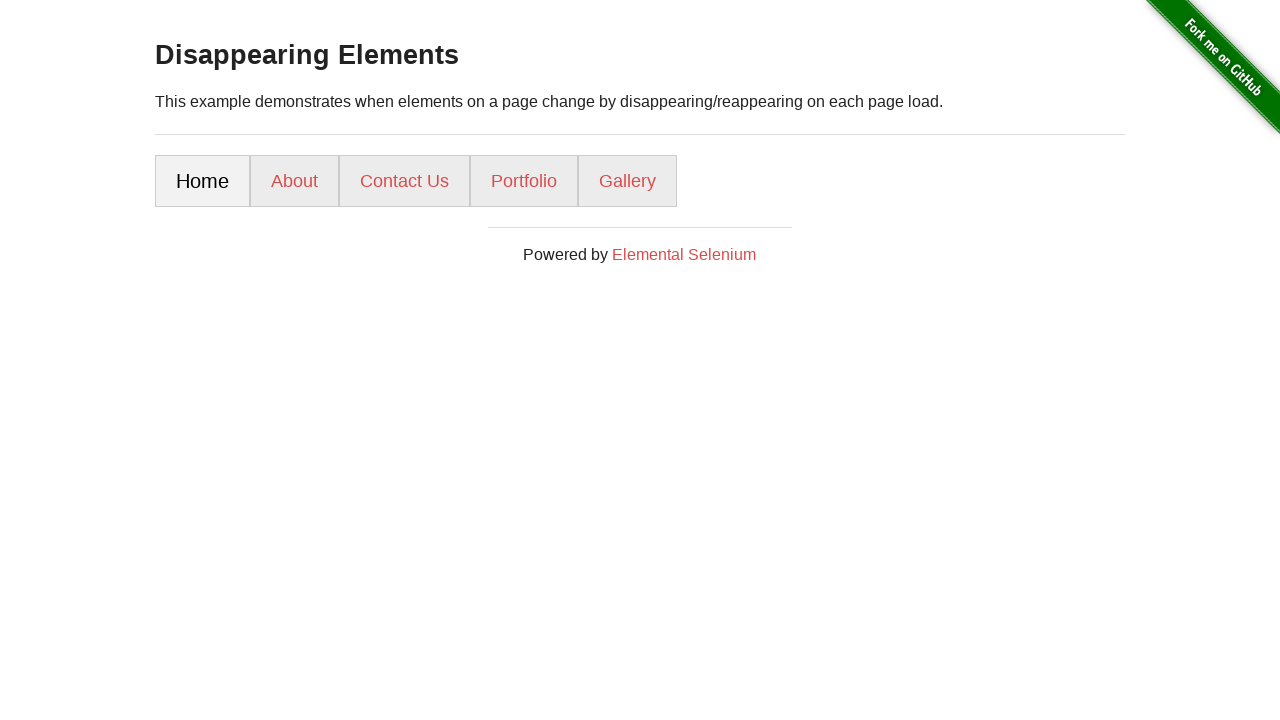

Hovered over link element 'About' at (294, 181) on text=About >> nth=0
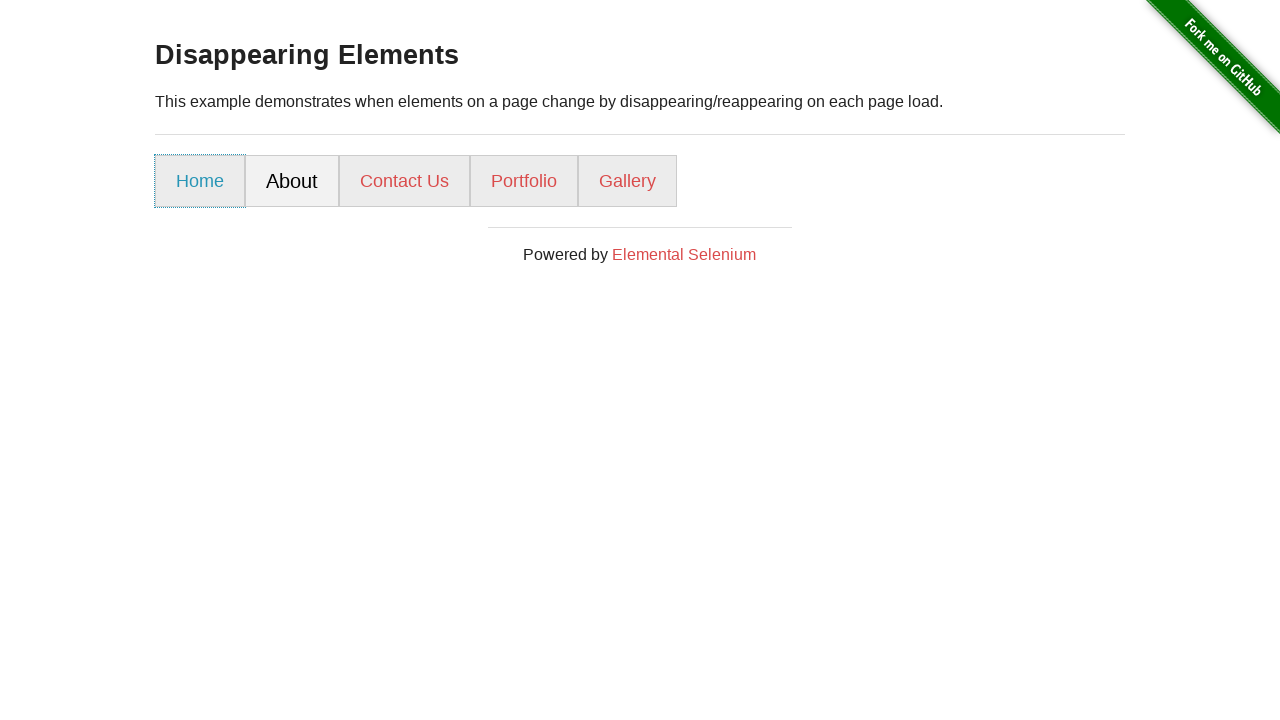

Waited 1000ms after hover
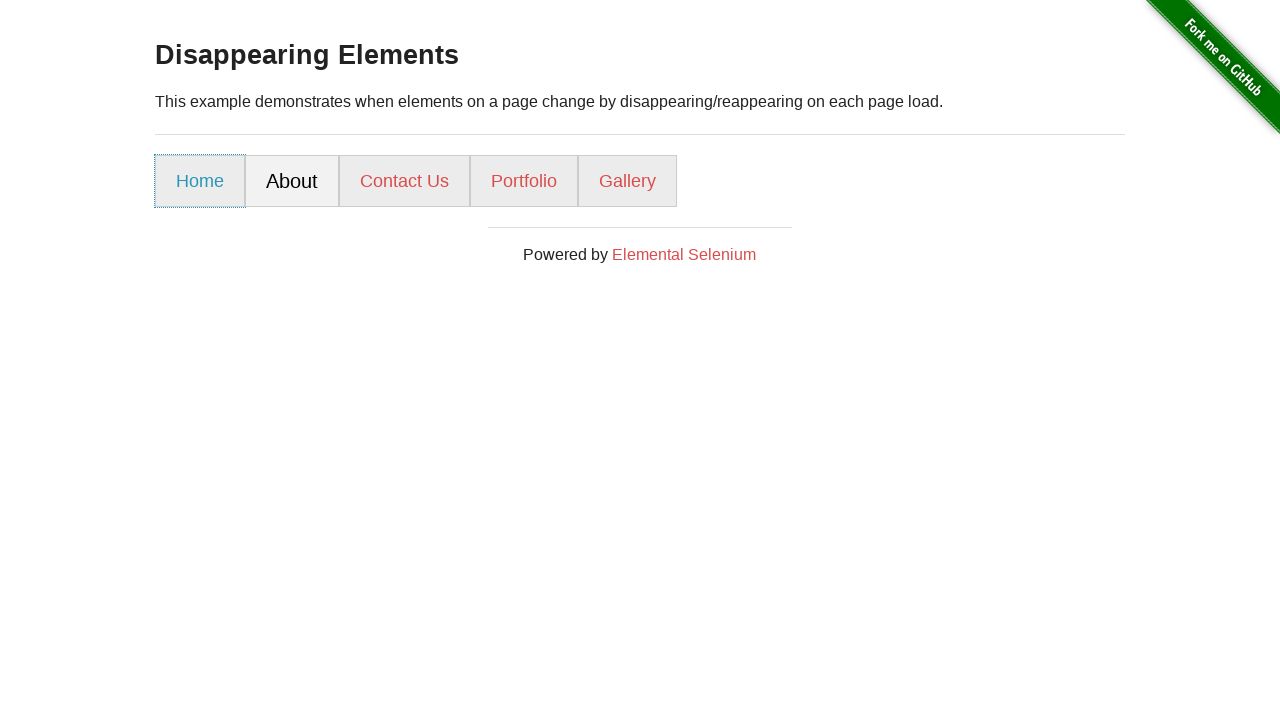

Retrieved color after hover: rgb(0, 0, 0)
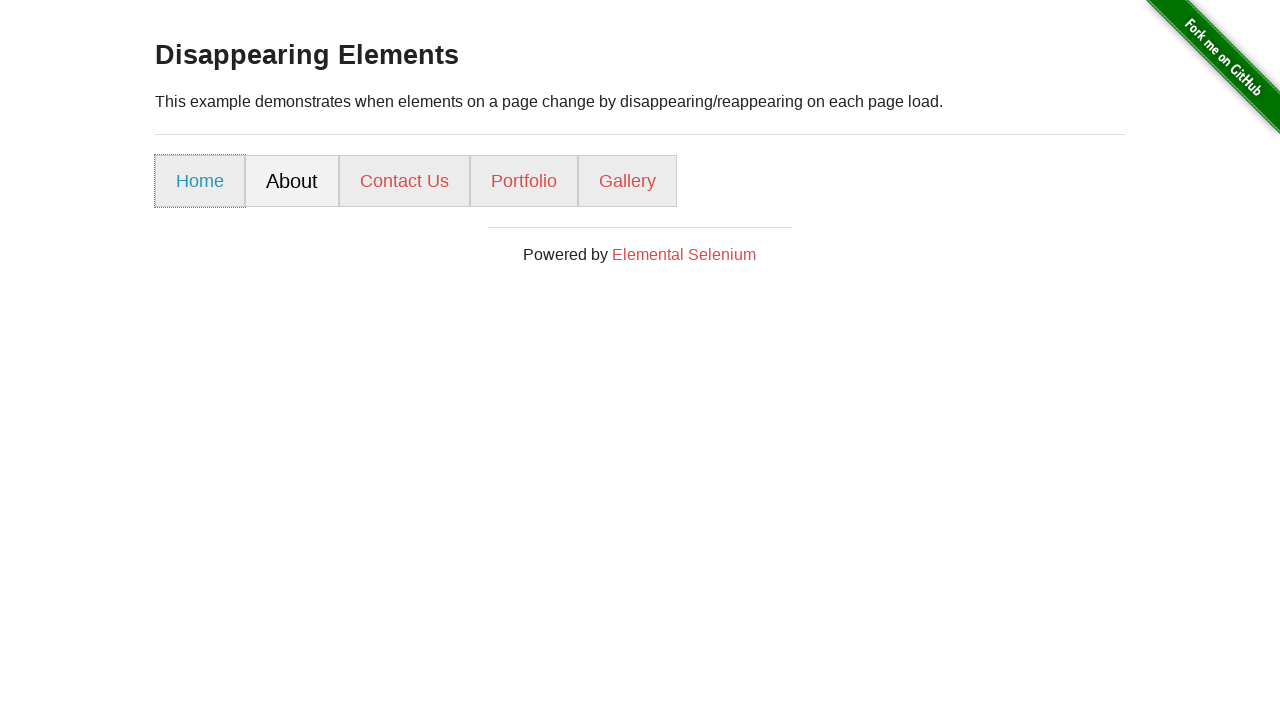

Retrieved background color after hover: rgb(242, 242, 242)
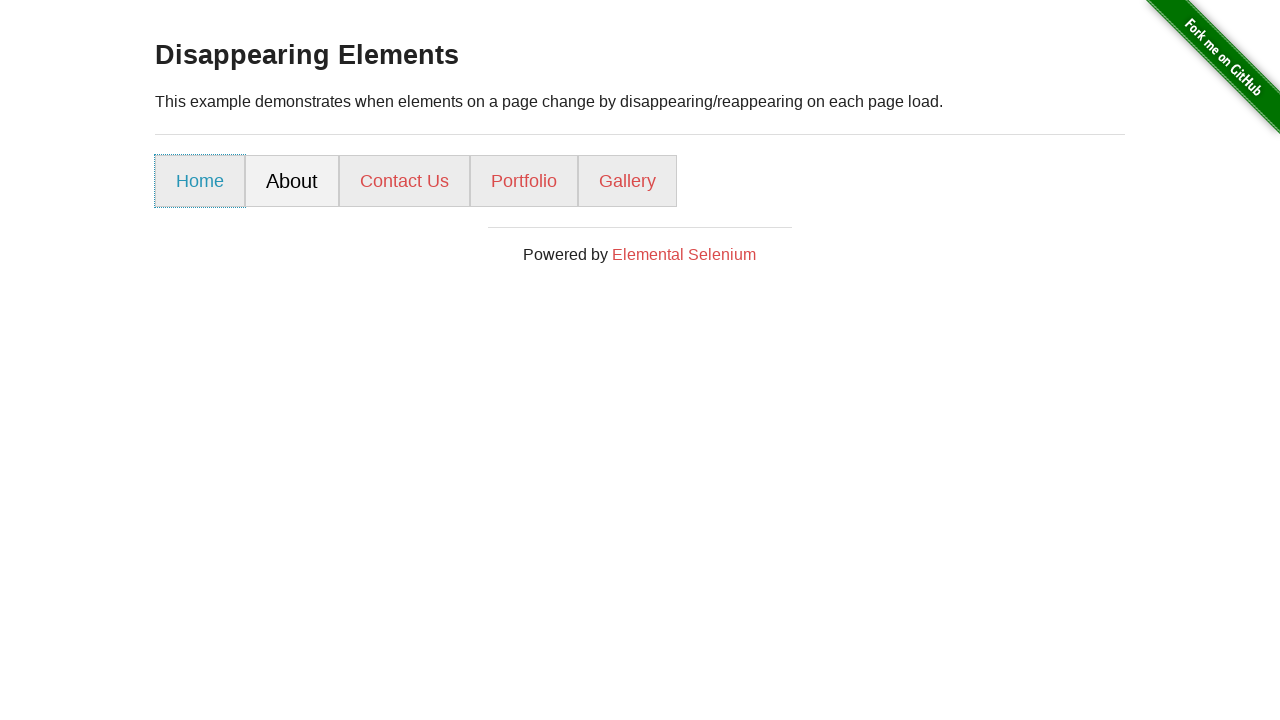

Retrieved font size after hover: 20px
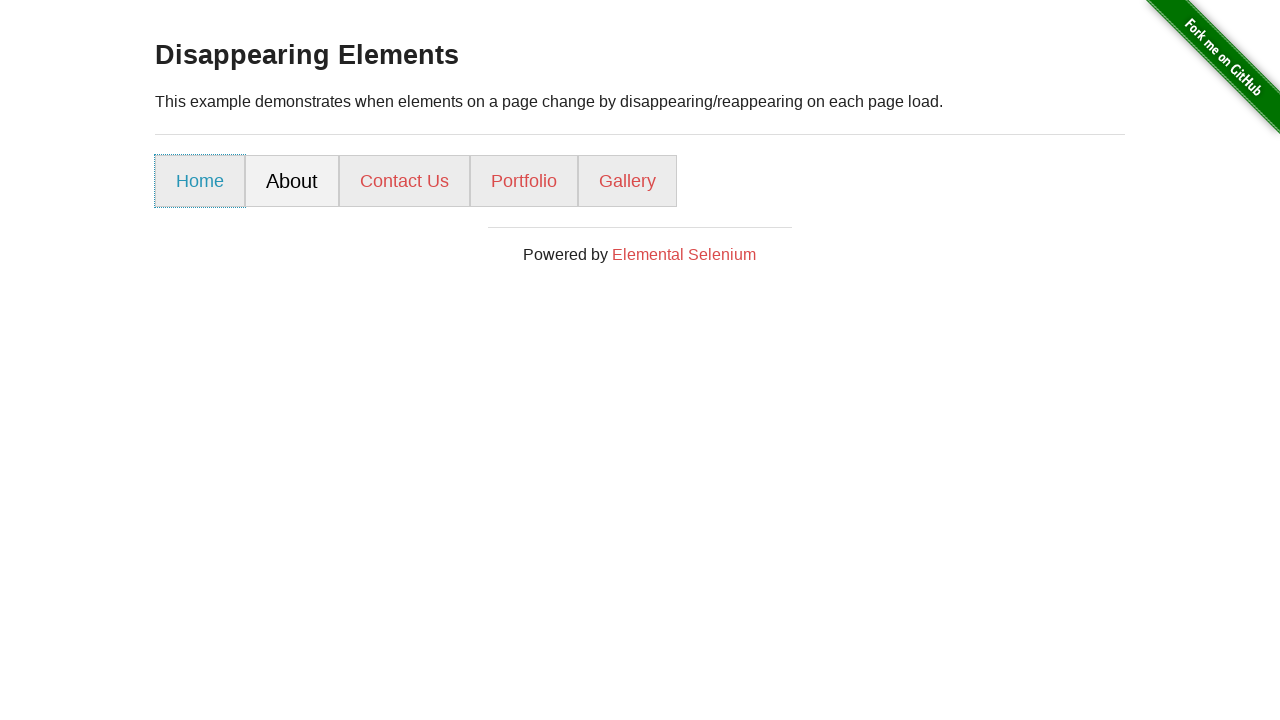

Opened link 'About' in new tab via middle-click with modifiers at (292, 181) on text=About >> nth=0
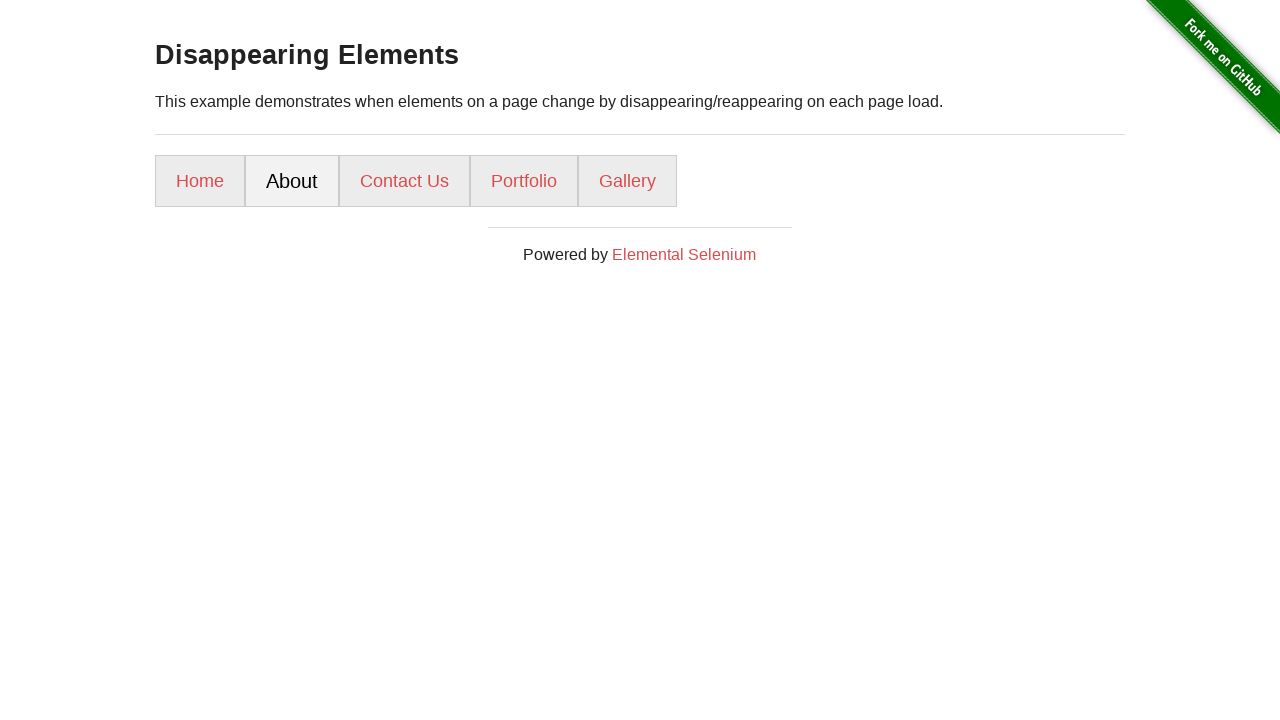

New tab page object acquired
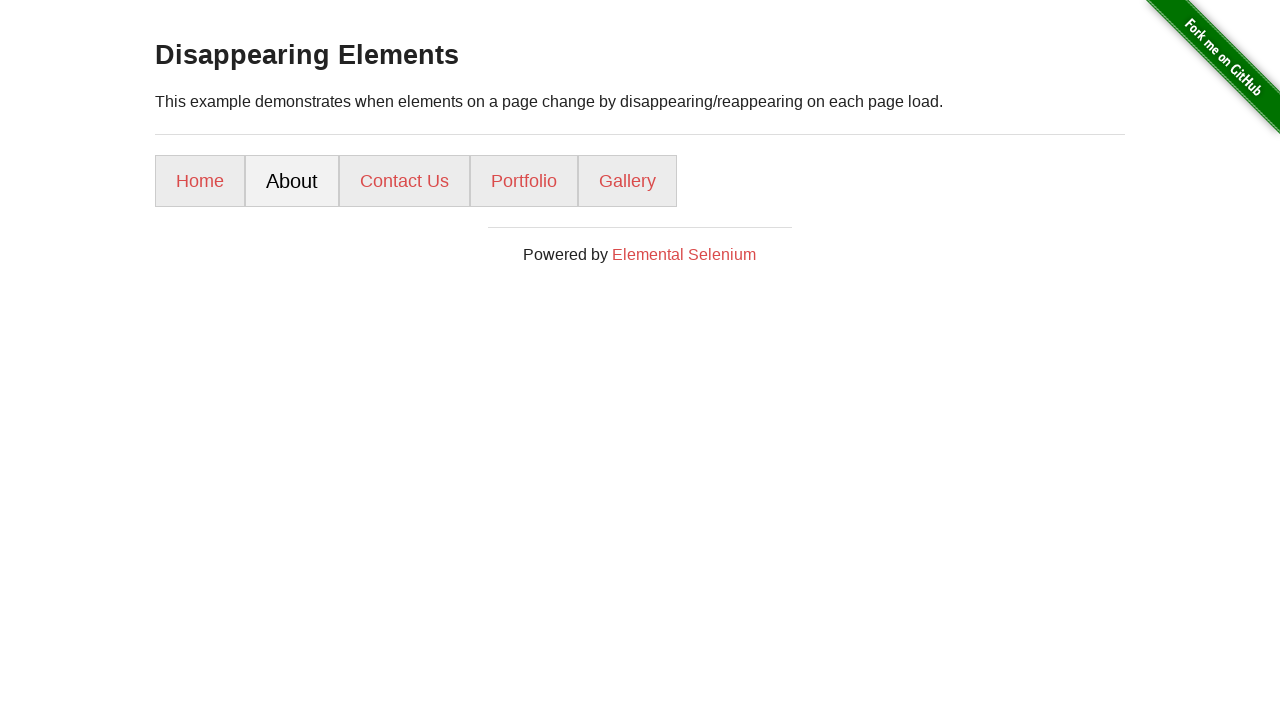

Waited 2000ms for new tab to load
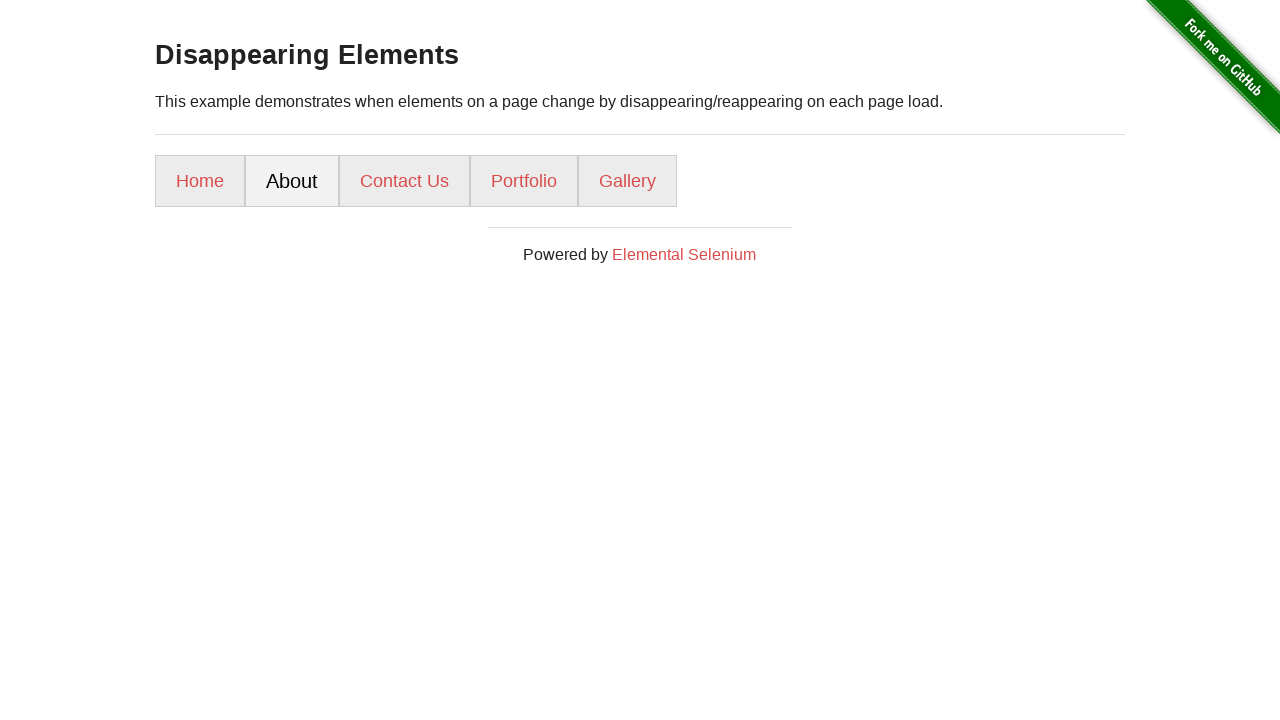

Closed the new tab
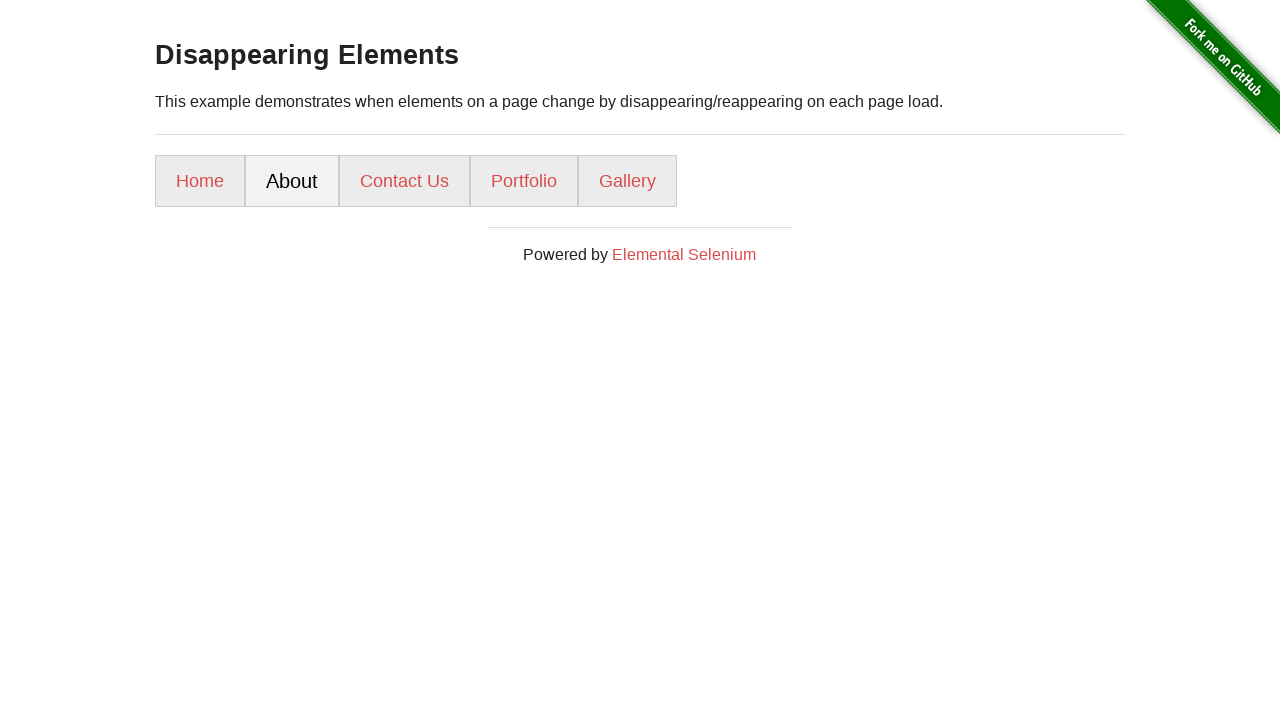

Waited 1000ms after closing new tab
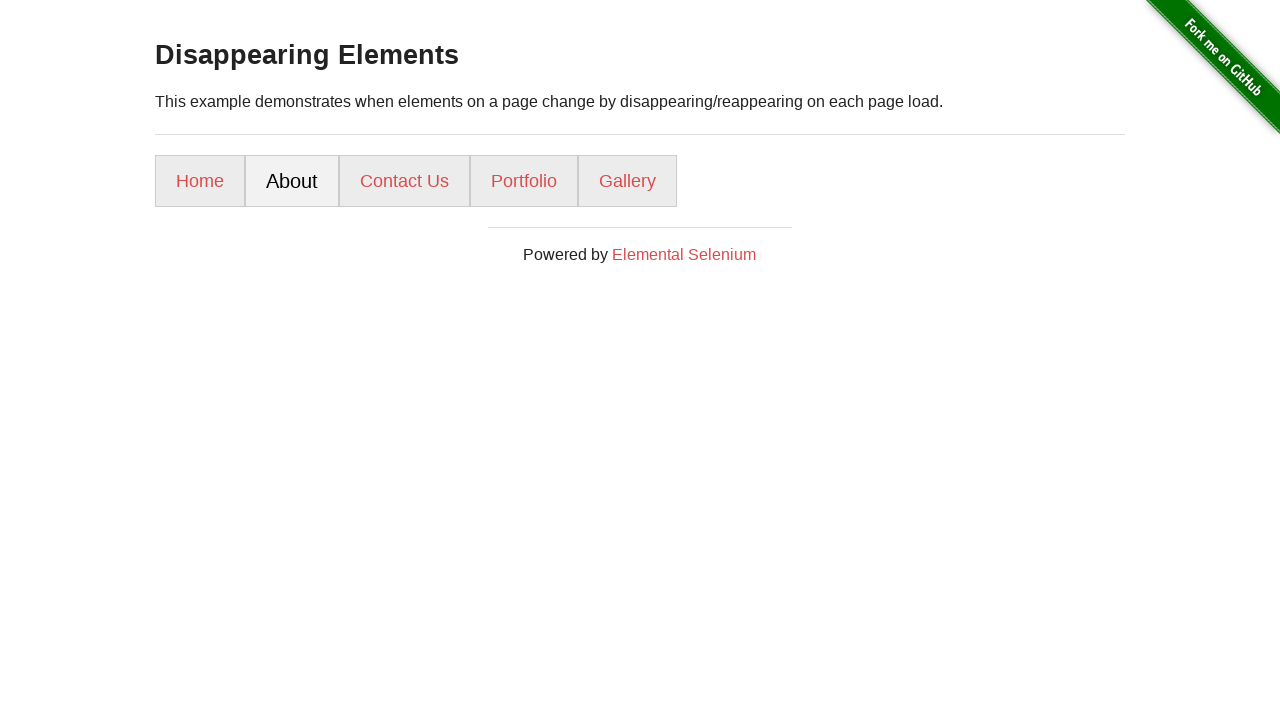

Retrieved link text: Contact Us
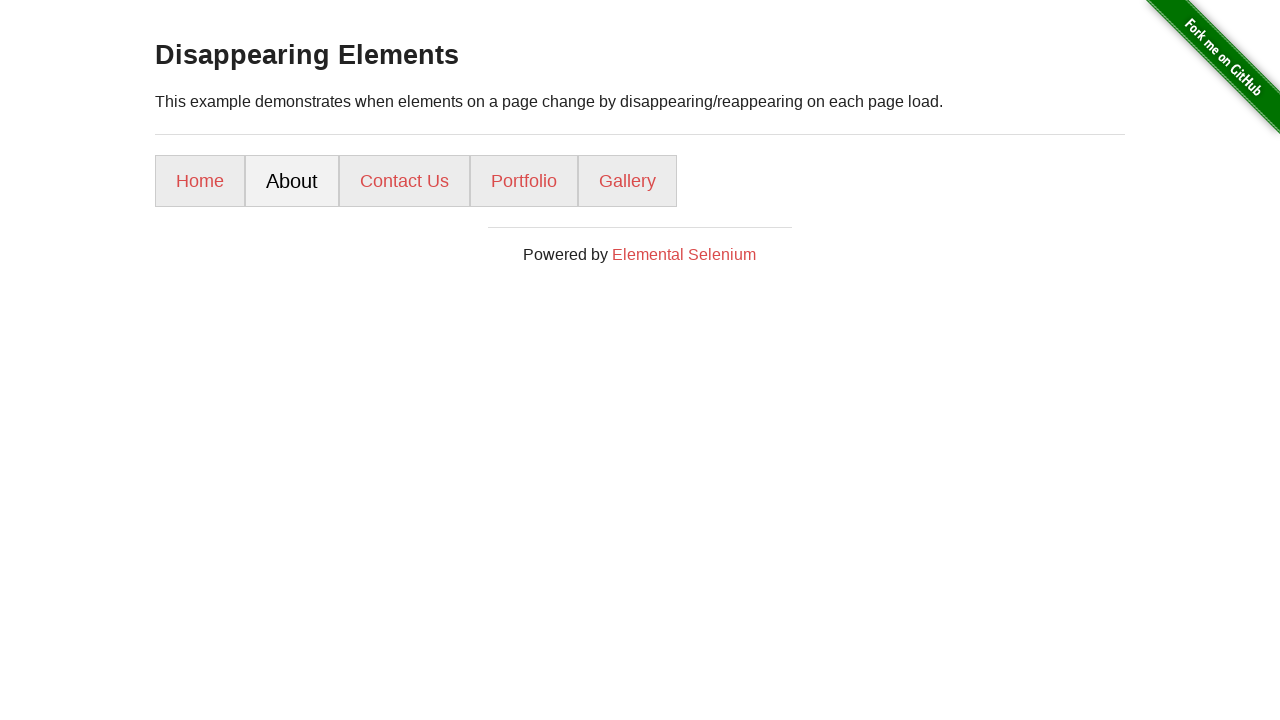

Located link element with text 'Contact Us'
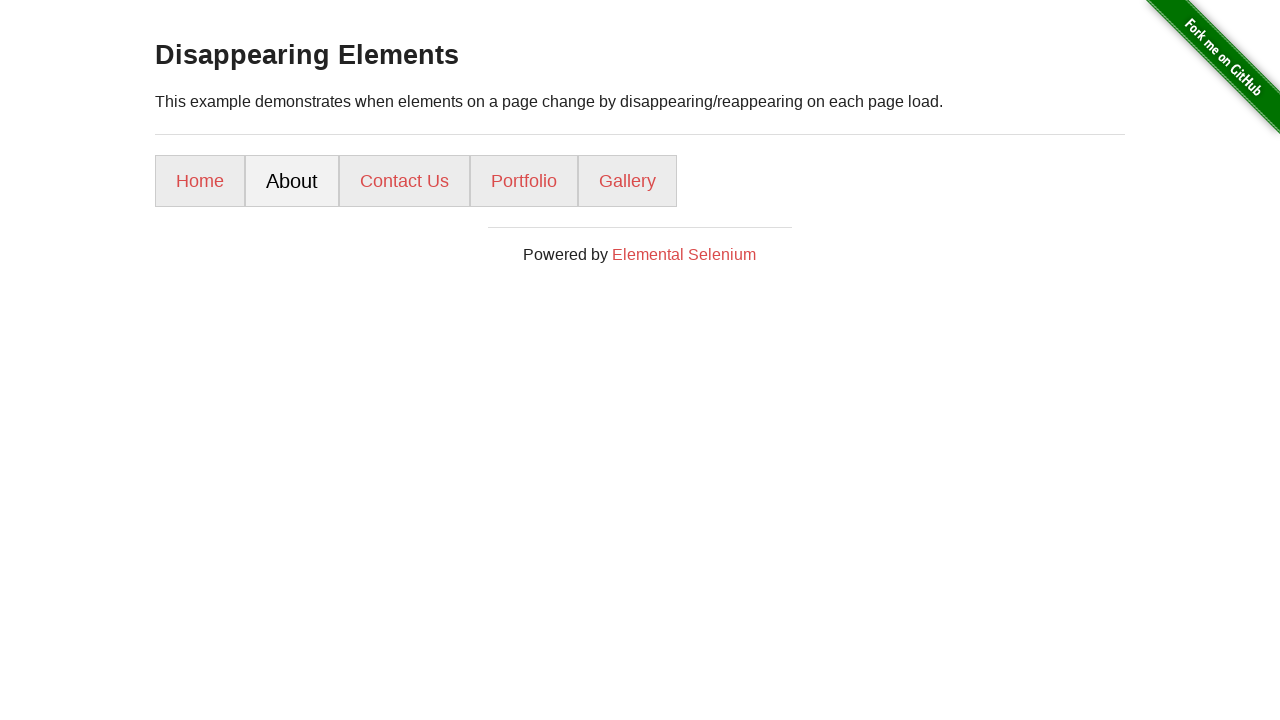

Retrieved color before hover: rgb(218, 75, 75)
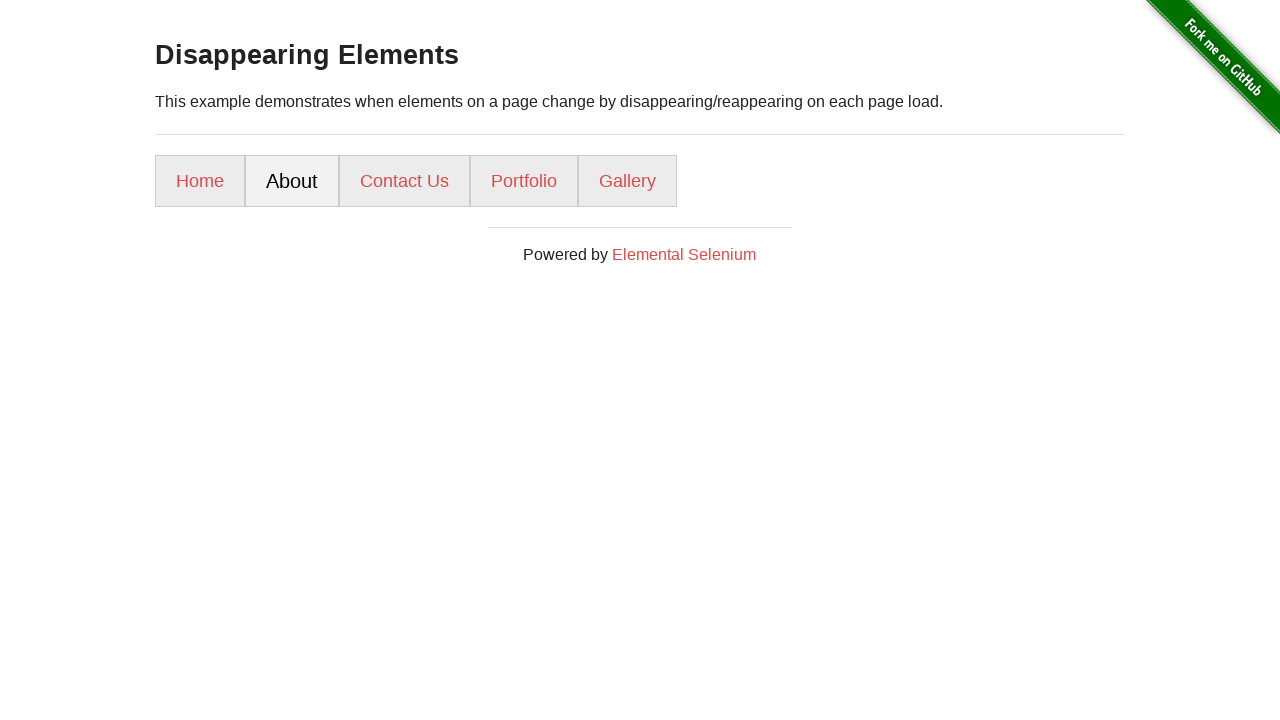

Retrieved background color before hover: rgb(236, 236, 236)
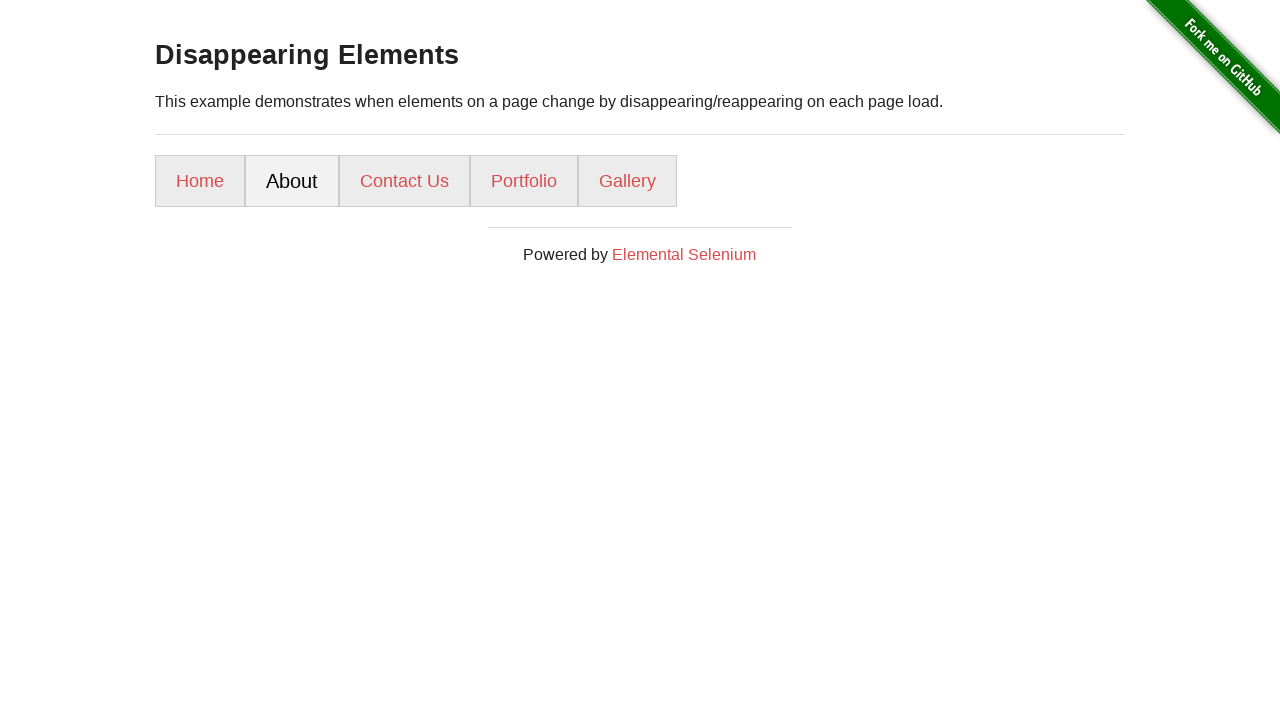

Retrieved font size before hover: 18px
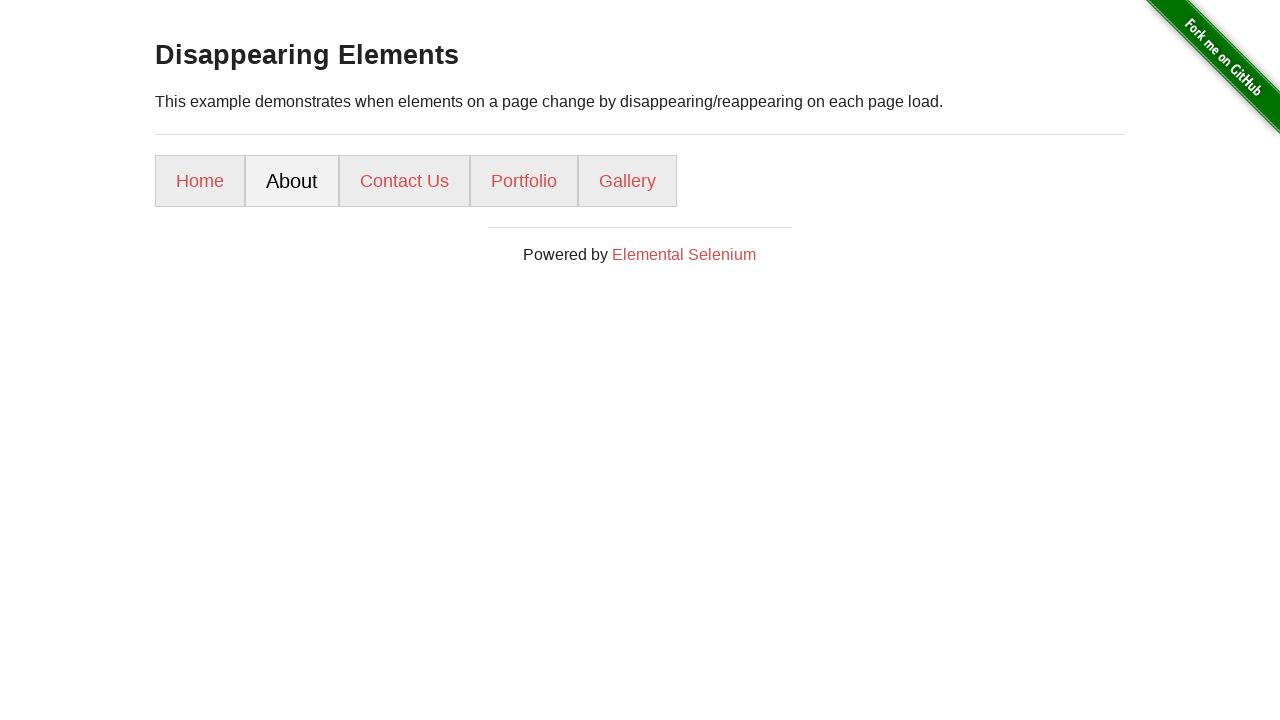

Hovered over link element 'Contact Us' at (404, 181) on text=Contact Us >> nth=0
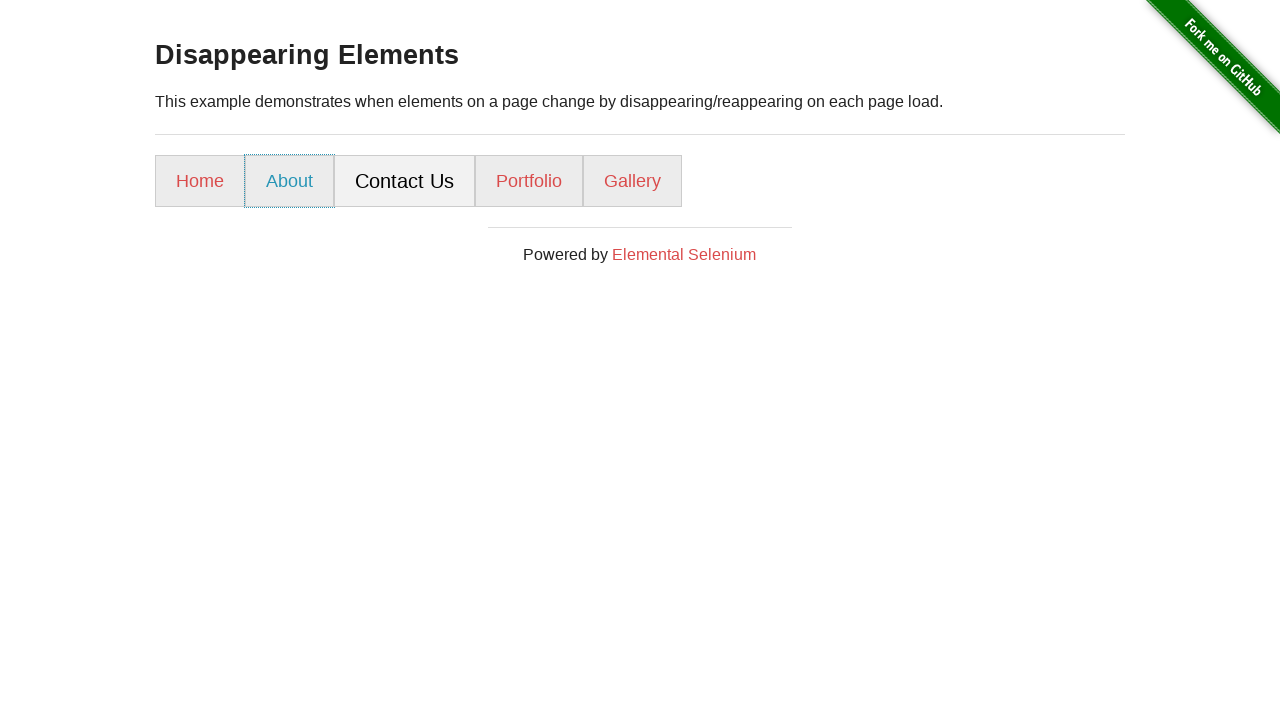

Waited 1000ms after hover
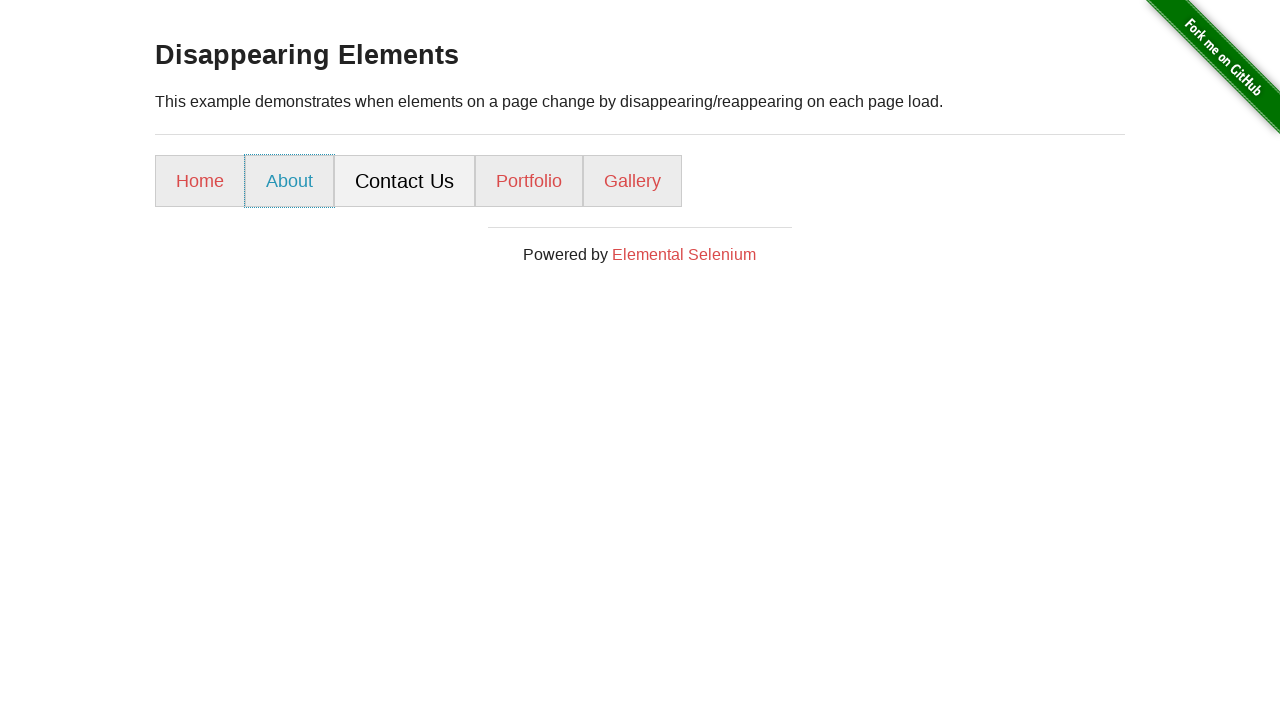

Retrieved color after hover: rgb(0, 0, 0)
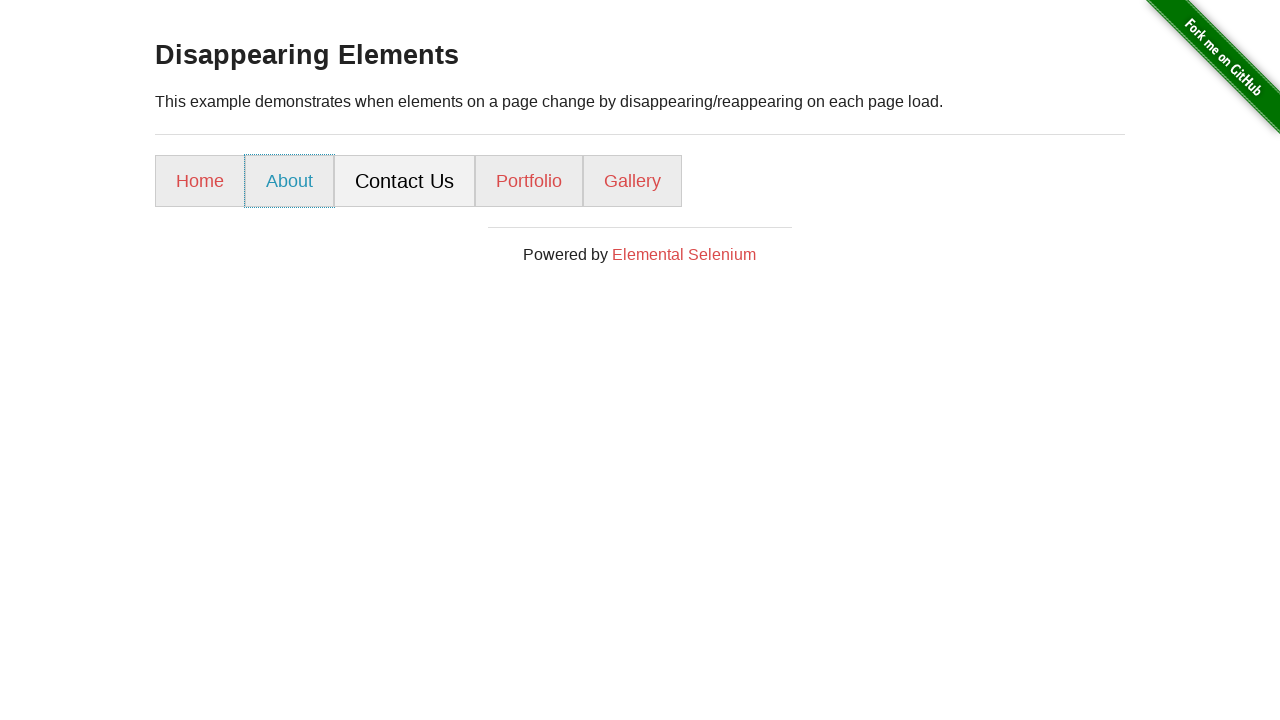

Retrieved background color after hover: rgb(242, 242, 242)
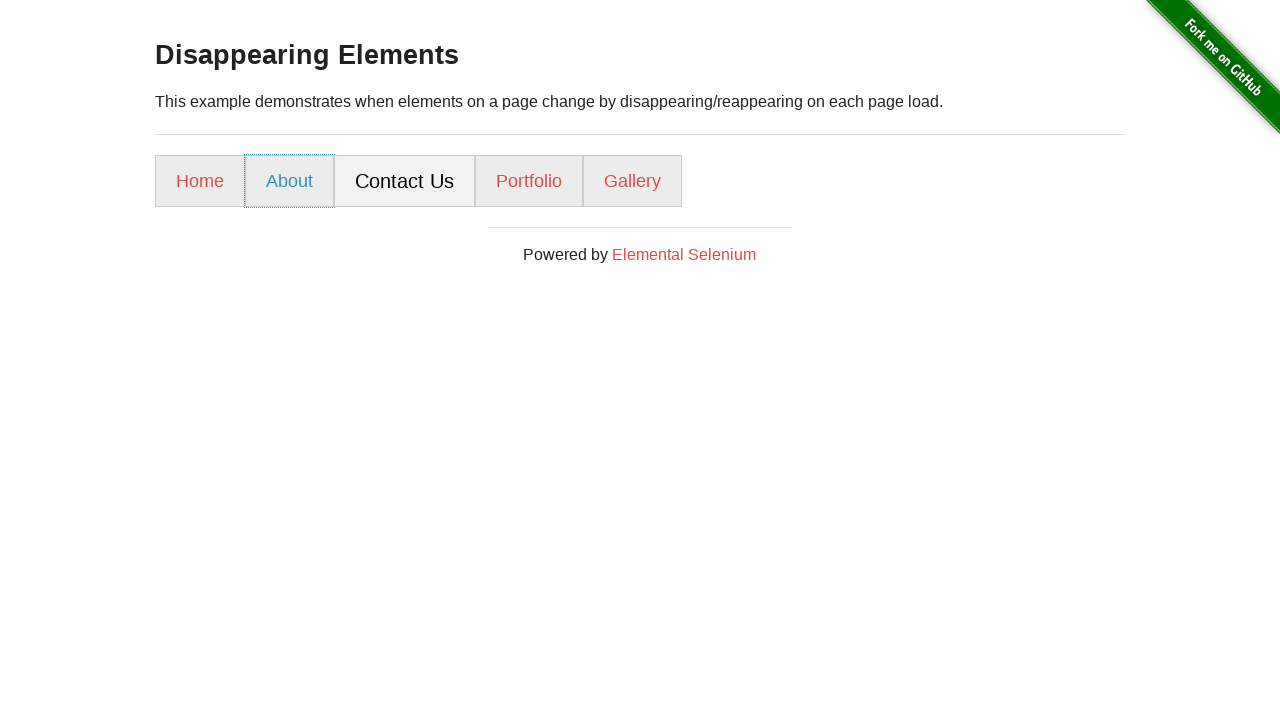

Retrieved font size after hover: 20px
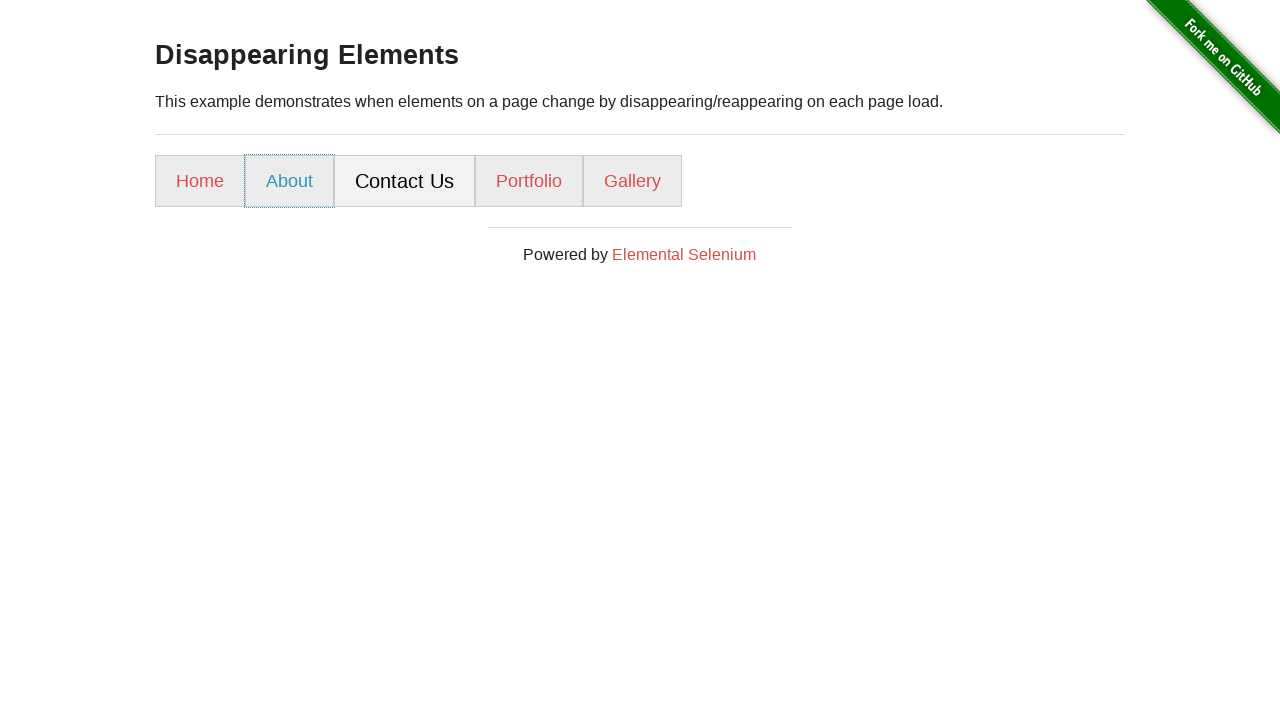

Opened link 'Contact Us' in new tab via middle-click with modifiers at (404, 181) on text=Contact Us >> nth=0
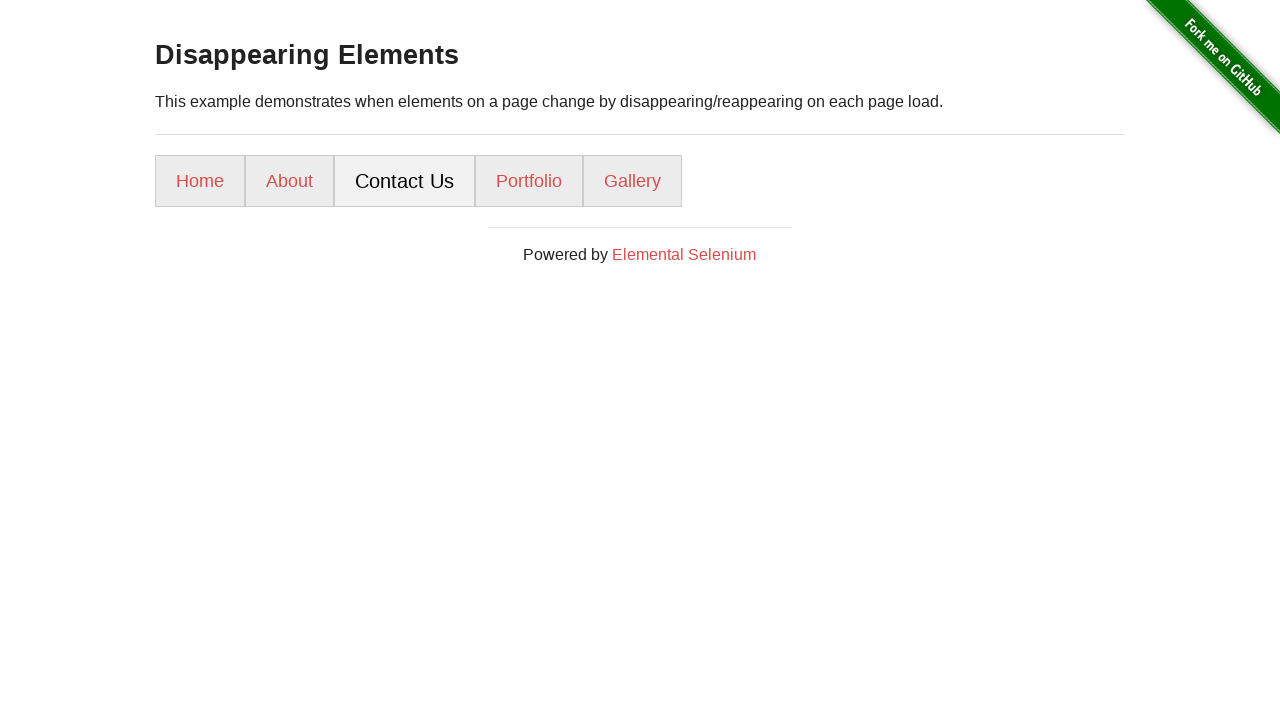

New tab page object acquired
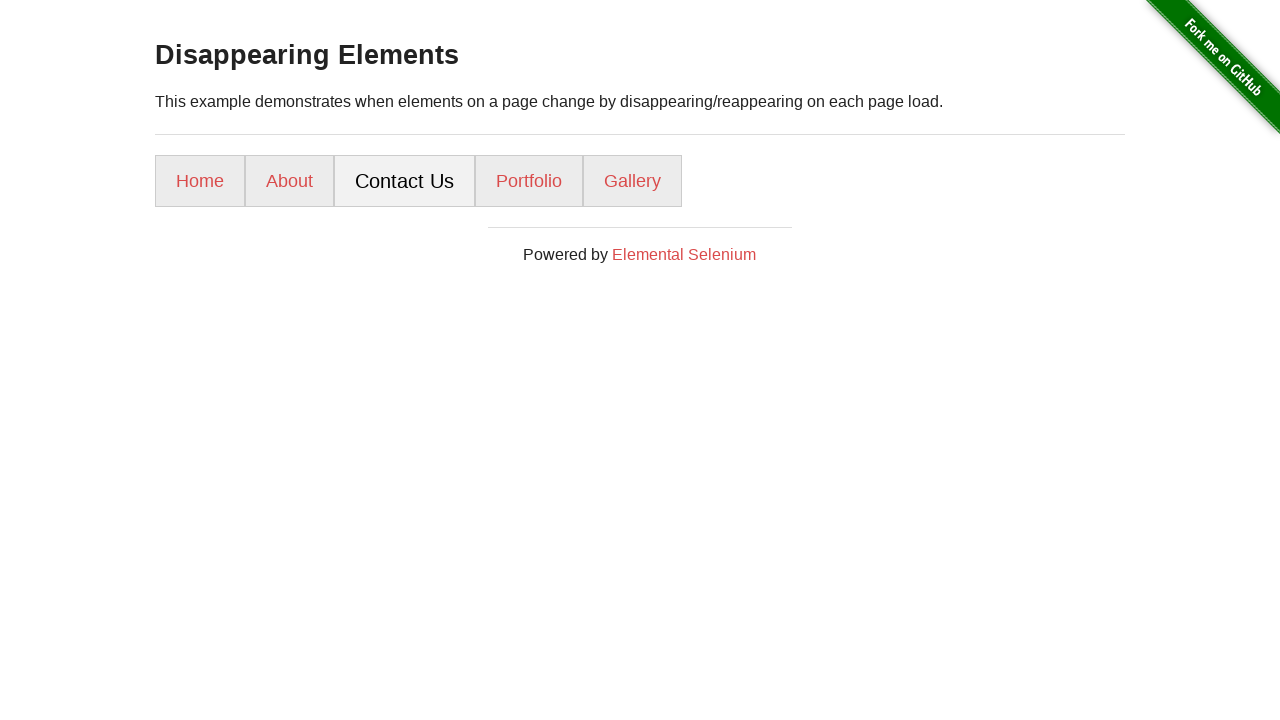

Waited 2000ms for new tab to load
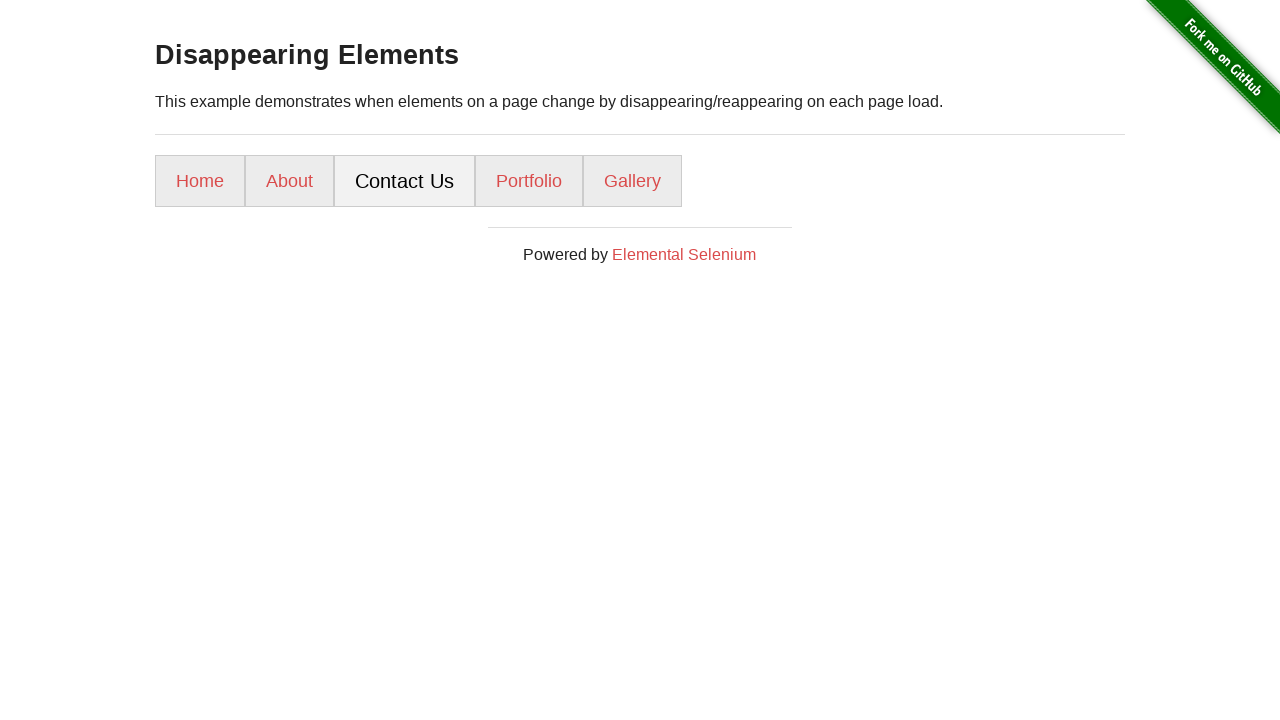

Closed the new tab
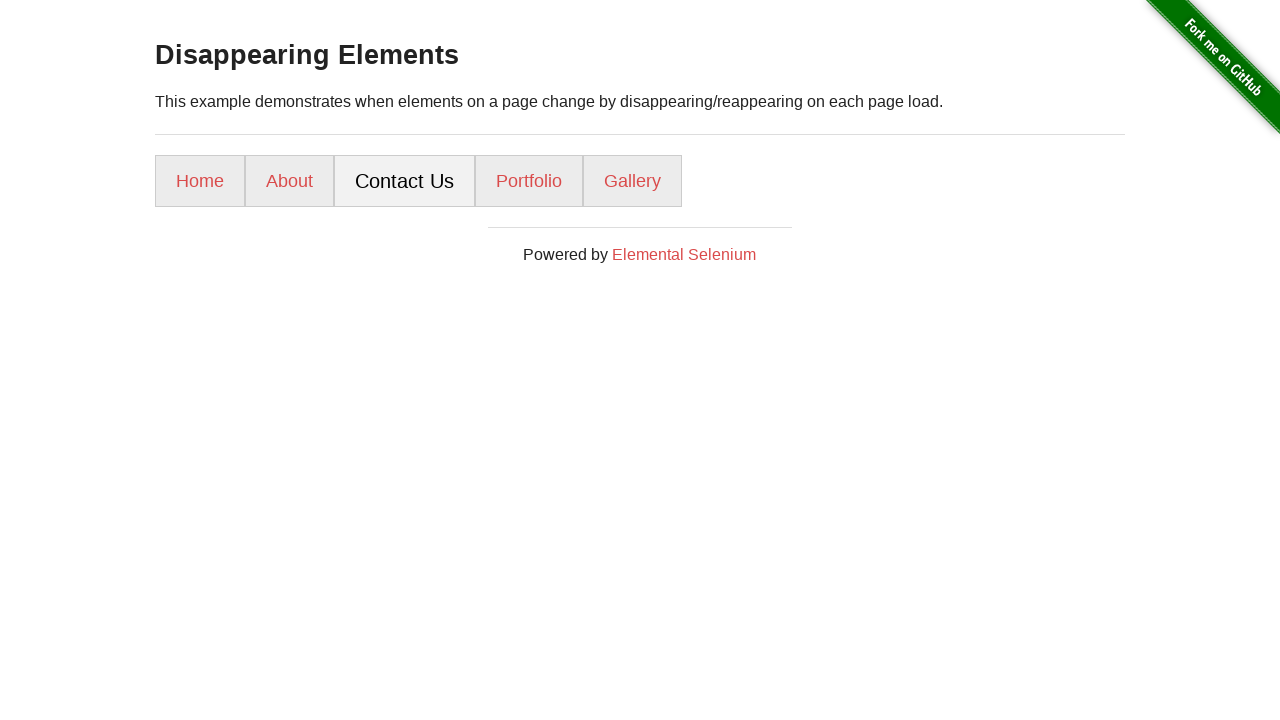

Waited 1000ms after closing new tab
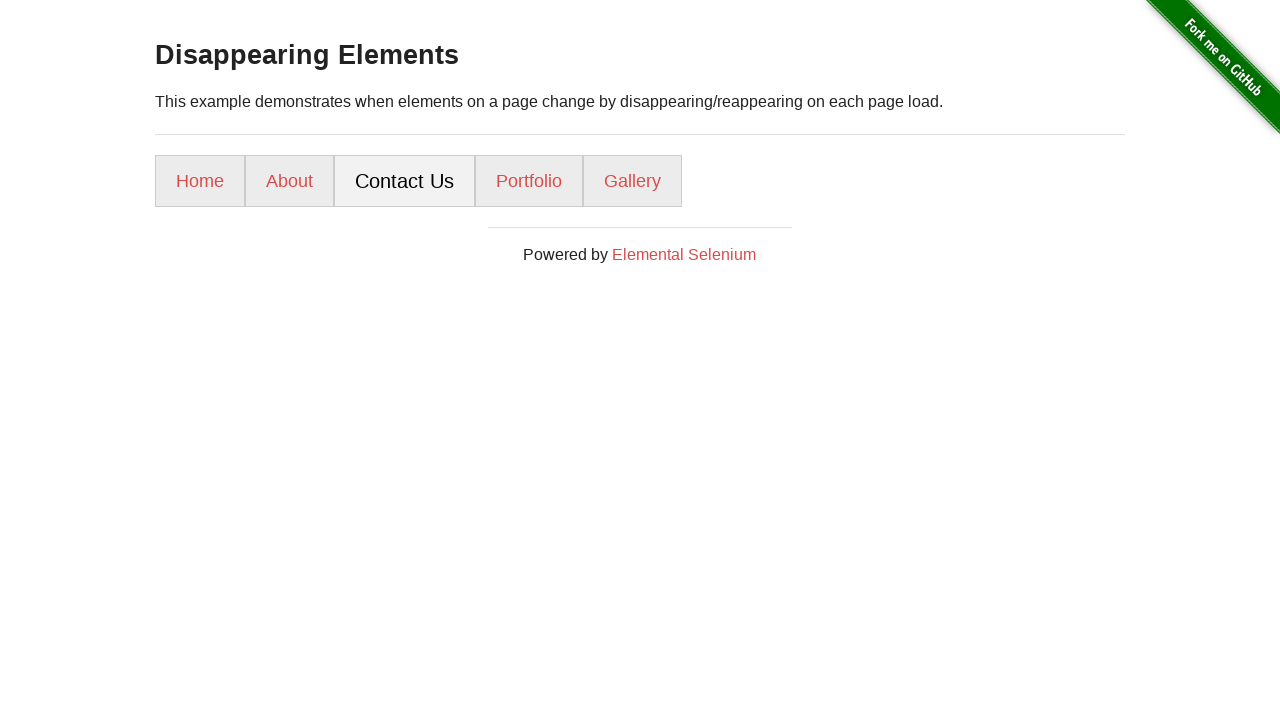

Retrieved link text: Portfolio
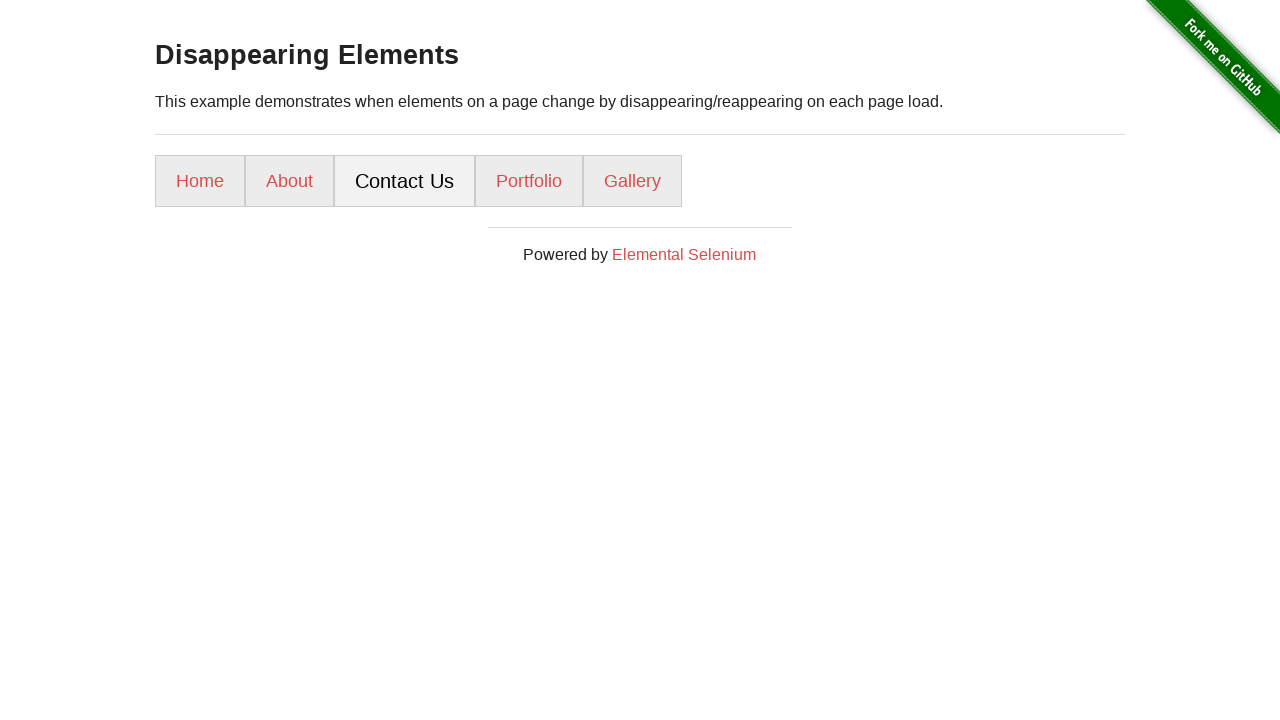

Located link element with text 'Portfolio'
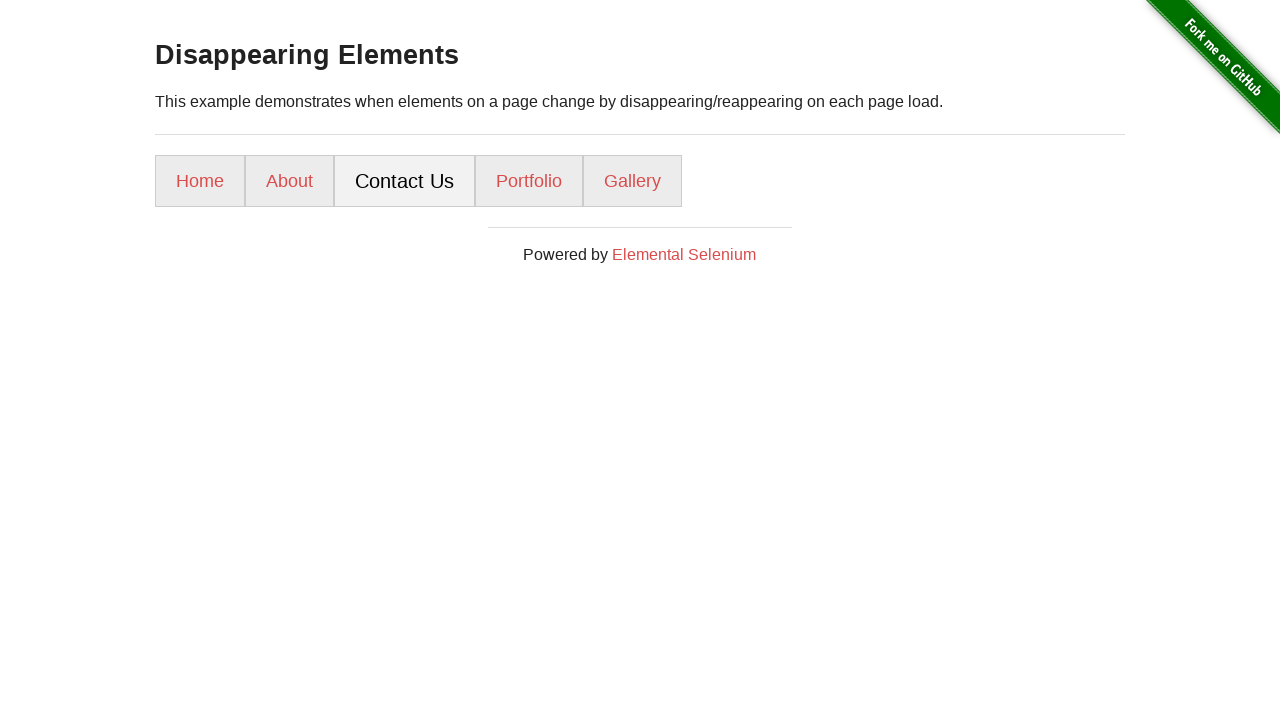

Retrieved color before hover: rgb(218, 75, 75)
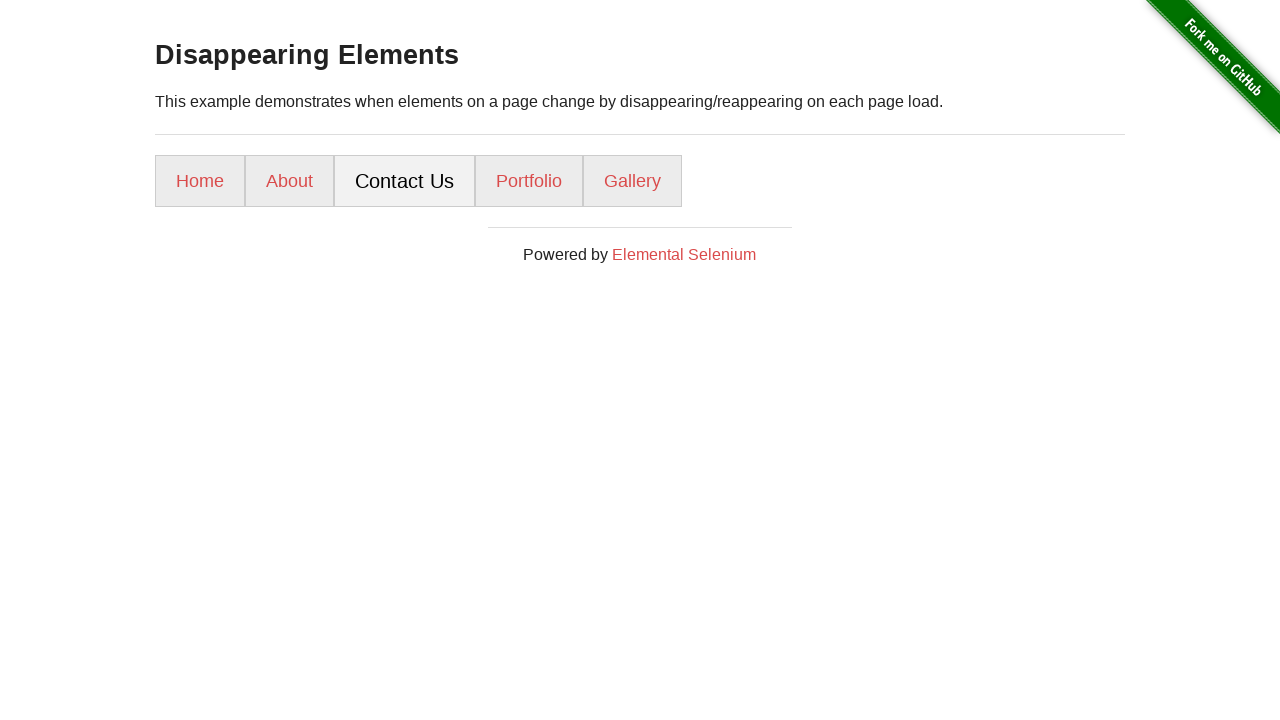

Retrieved background color before hover: rgb(236, 236, 236)
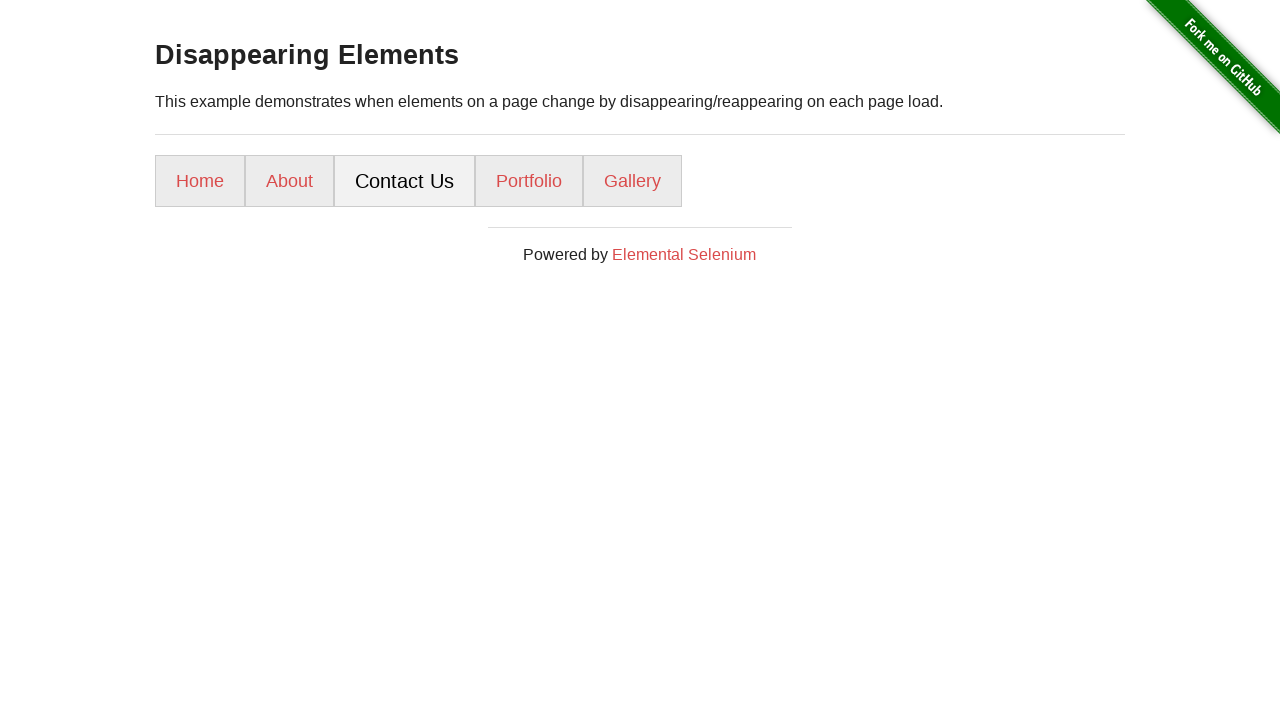

Retrieved font size before hover: 18px
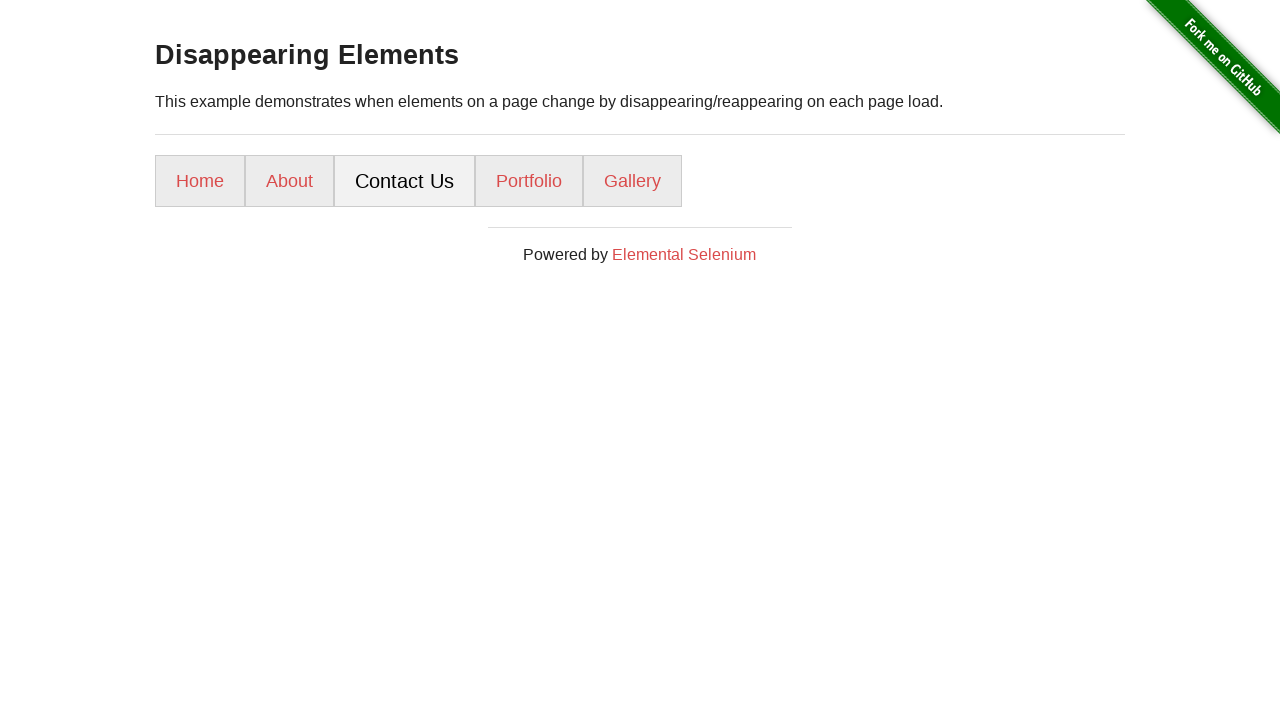

Hovered over link element 'Portfolio' at (529, 181) on text=Portfolio >> nth=0
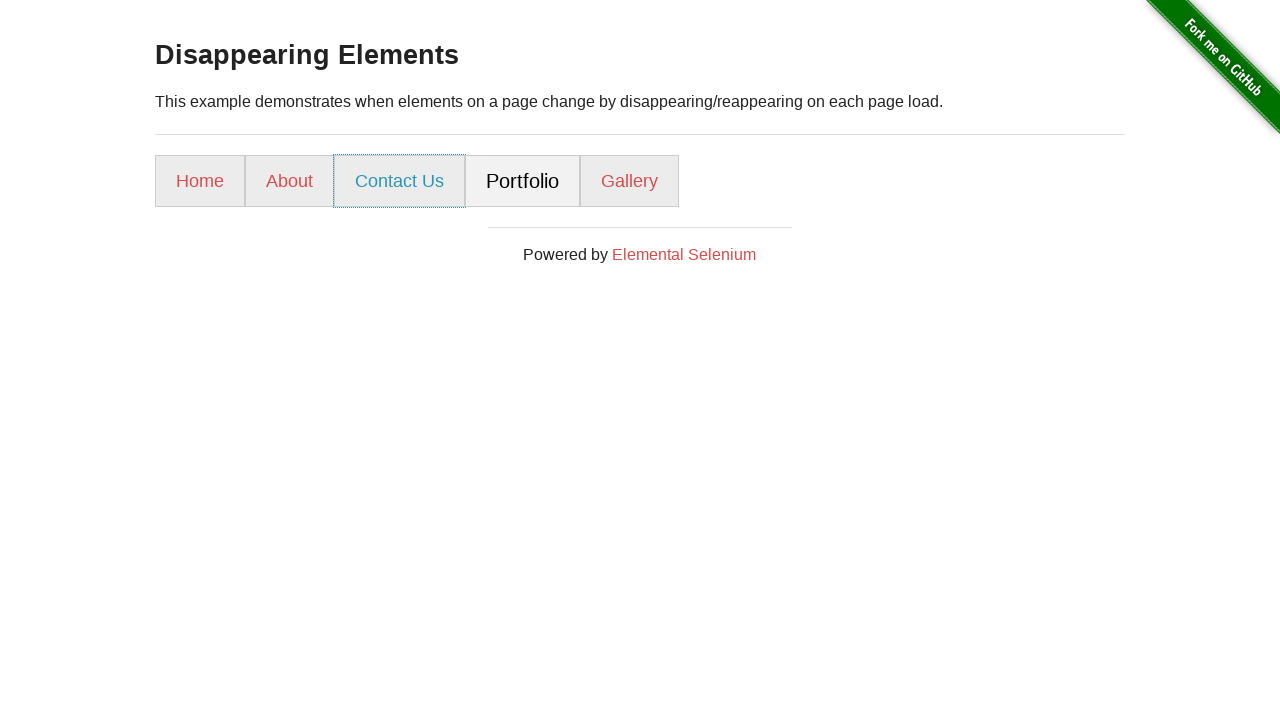

Waited 1000ms after hover
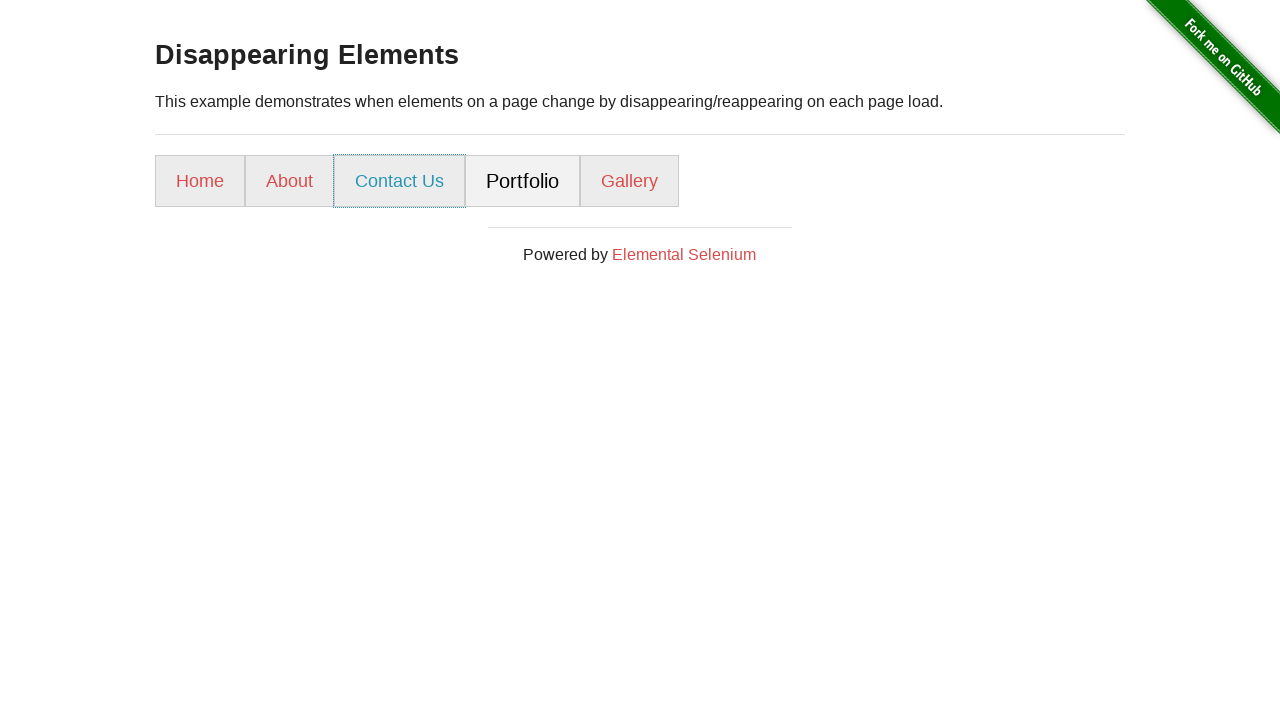

Retrieved color after hover: rgb(0, 0, 0)
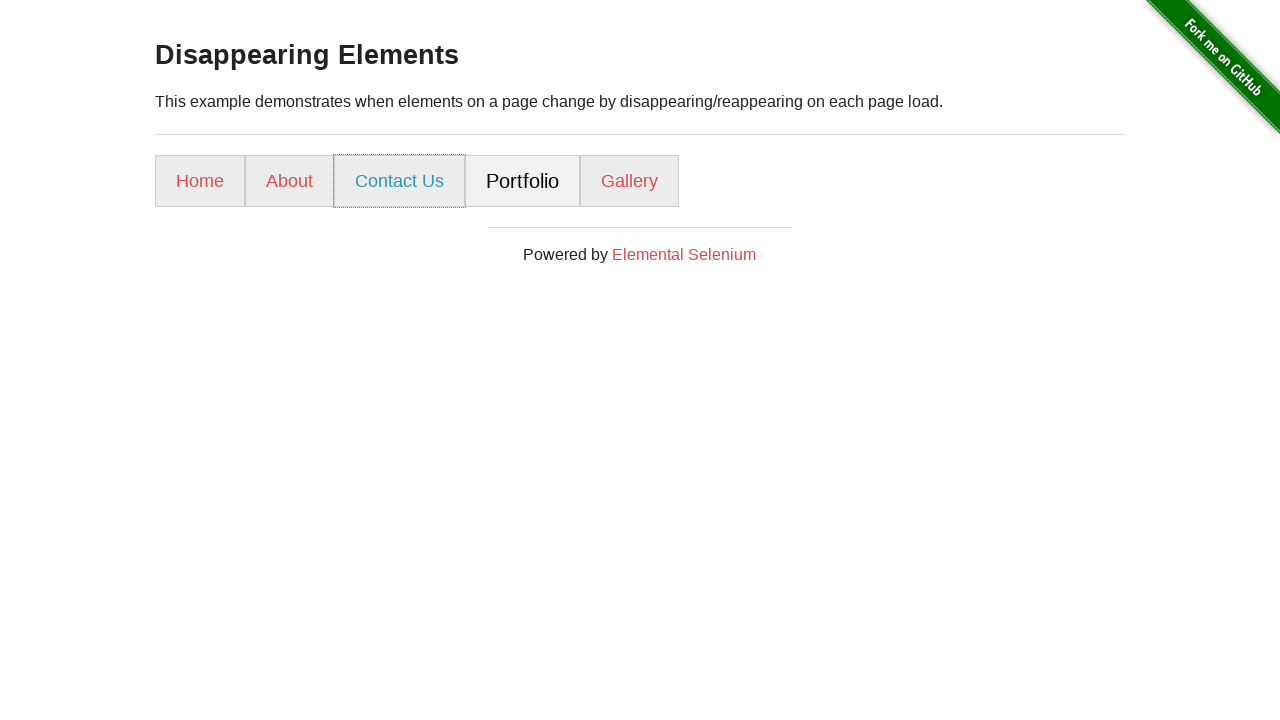

Retrieved background color after hover: rgb(242, 242, 242)
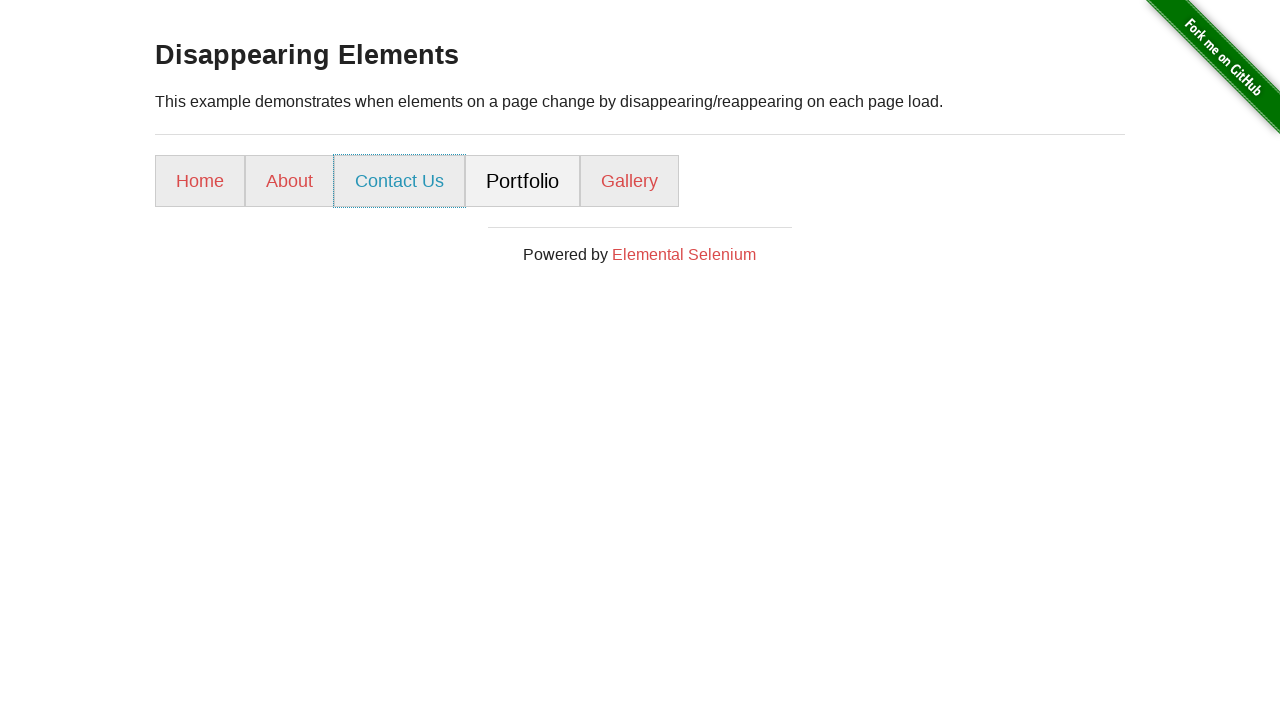

Retrieved font size after hover: 20px
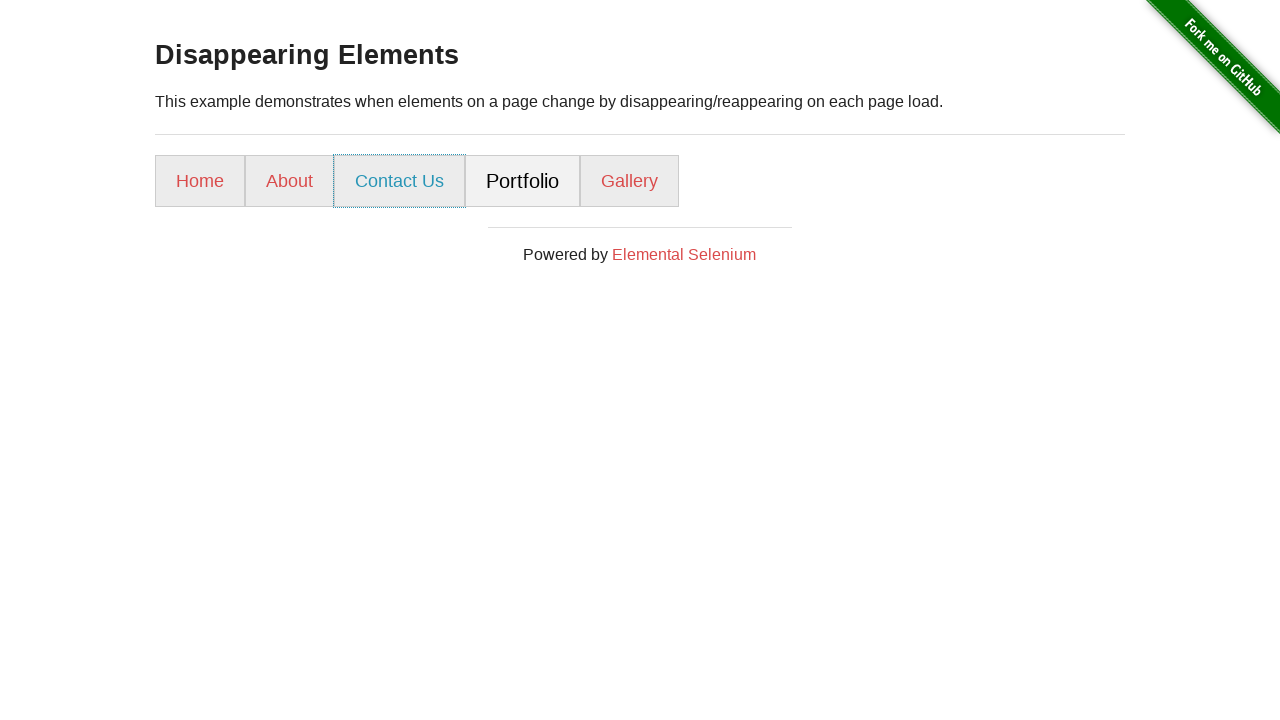

Opened link 'Portfolio' in new tab via middle-click with modifiers at (522, 181) on text=Portfolio >> nth=0
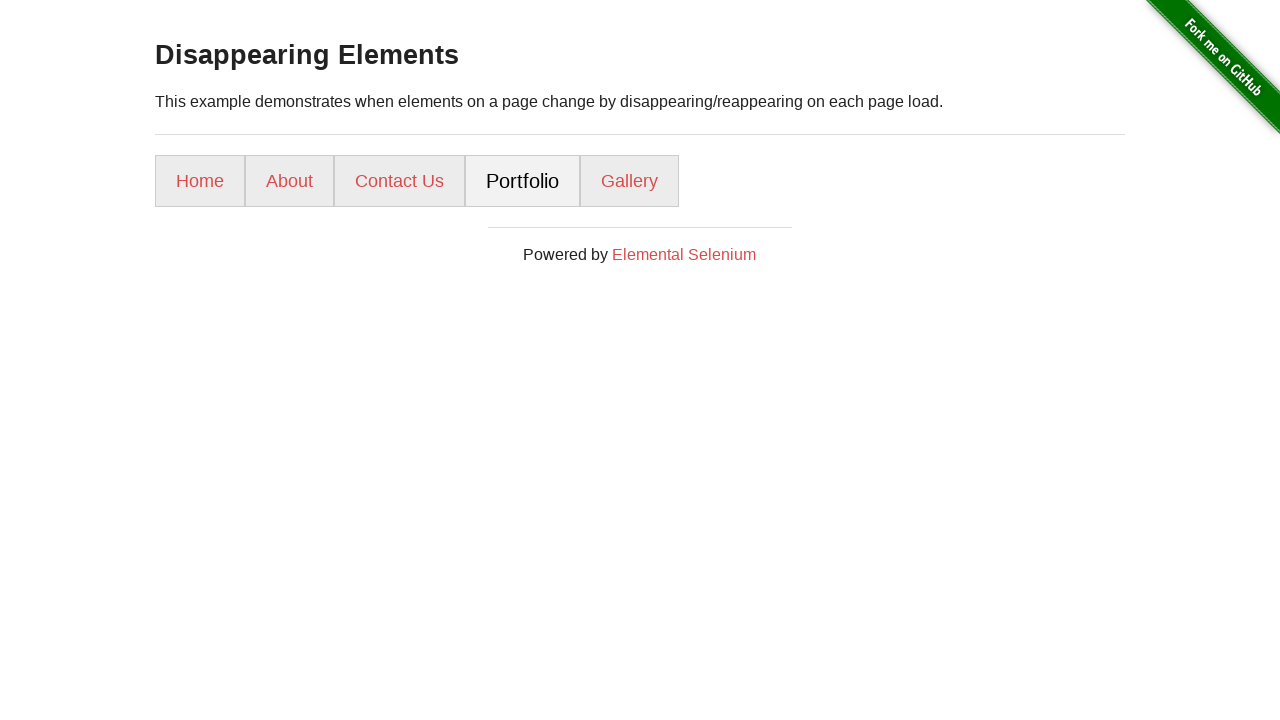

New tab page object acquired
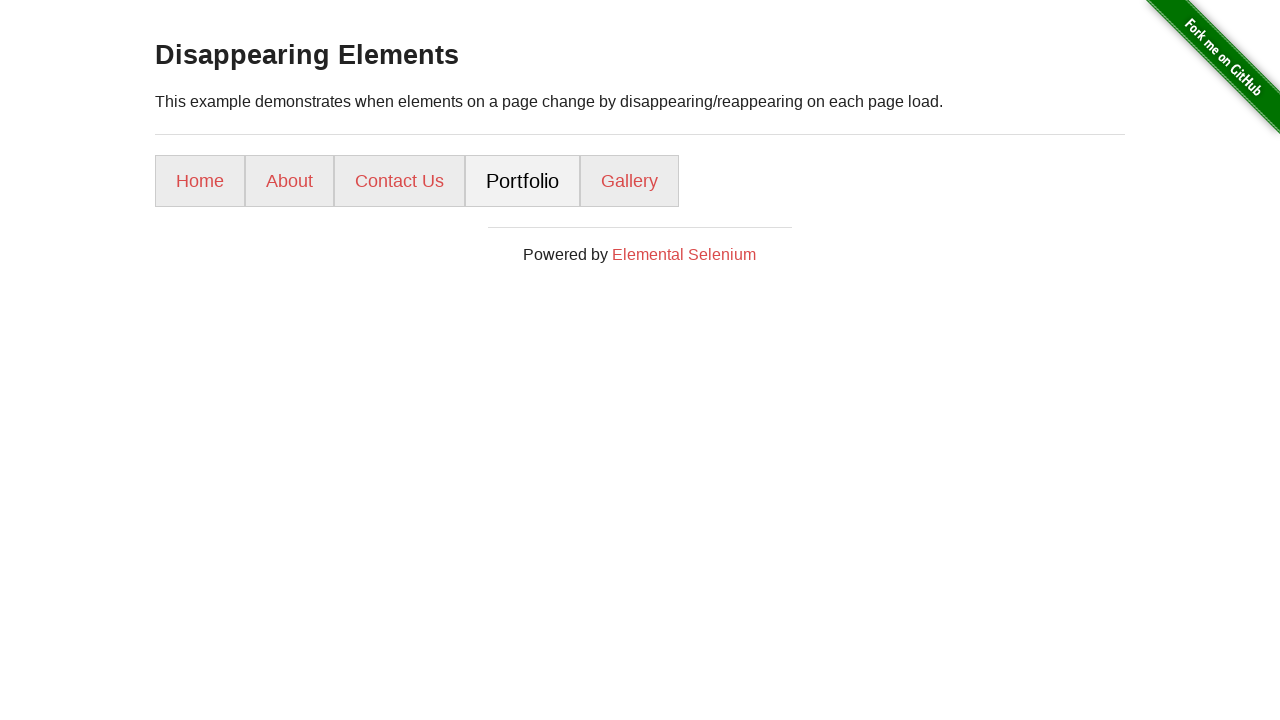

Waited 2000ms for new tab to load
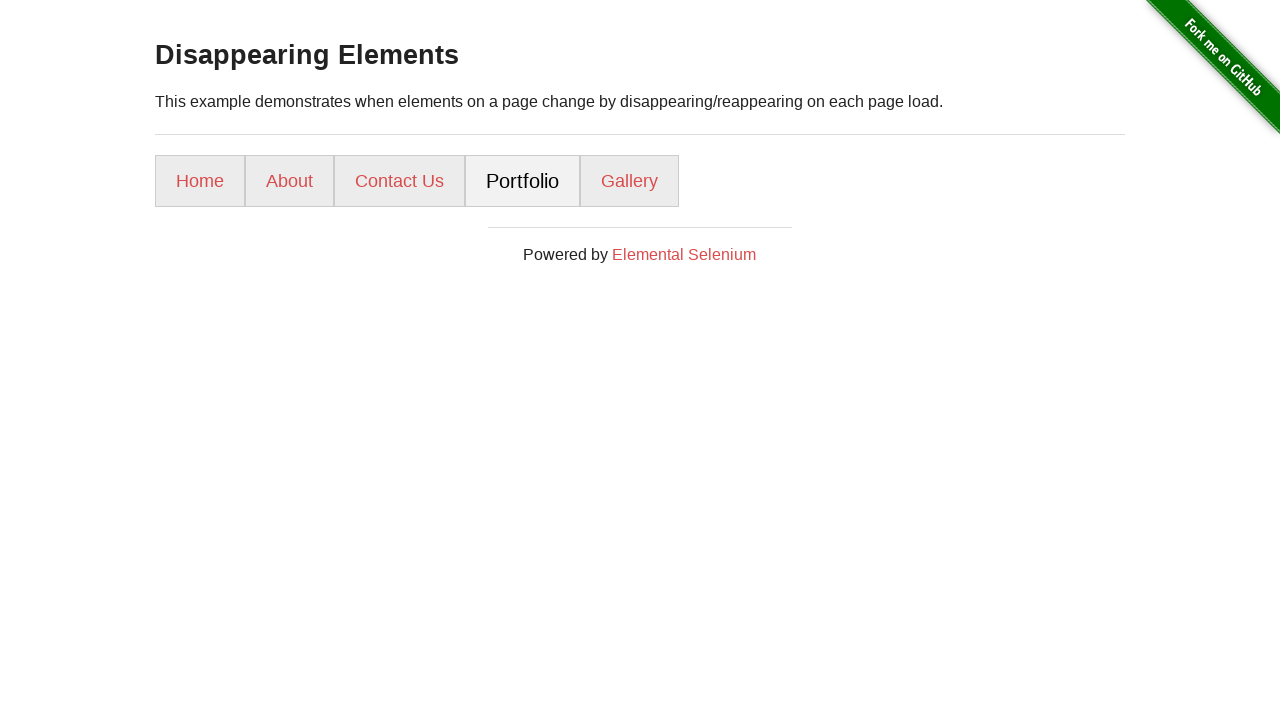

Closed the new tab
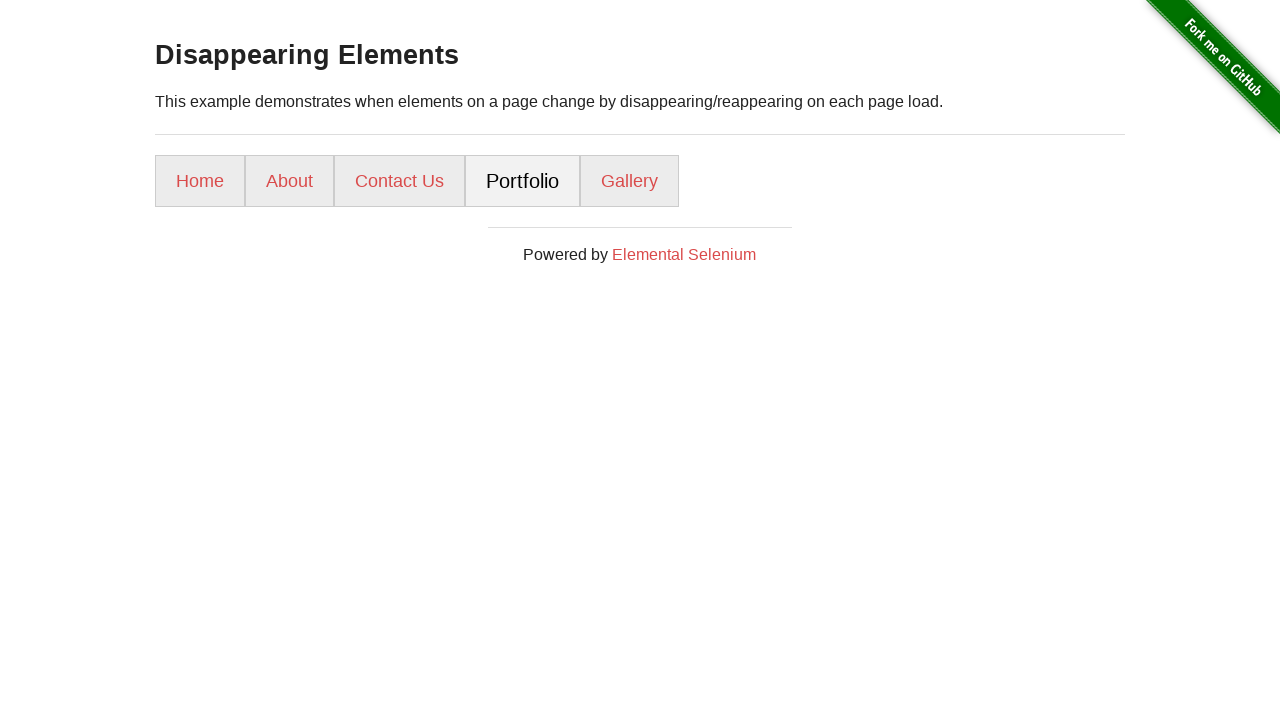

Waited 1000ms after closing new tab
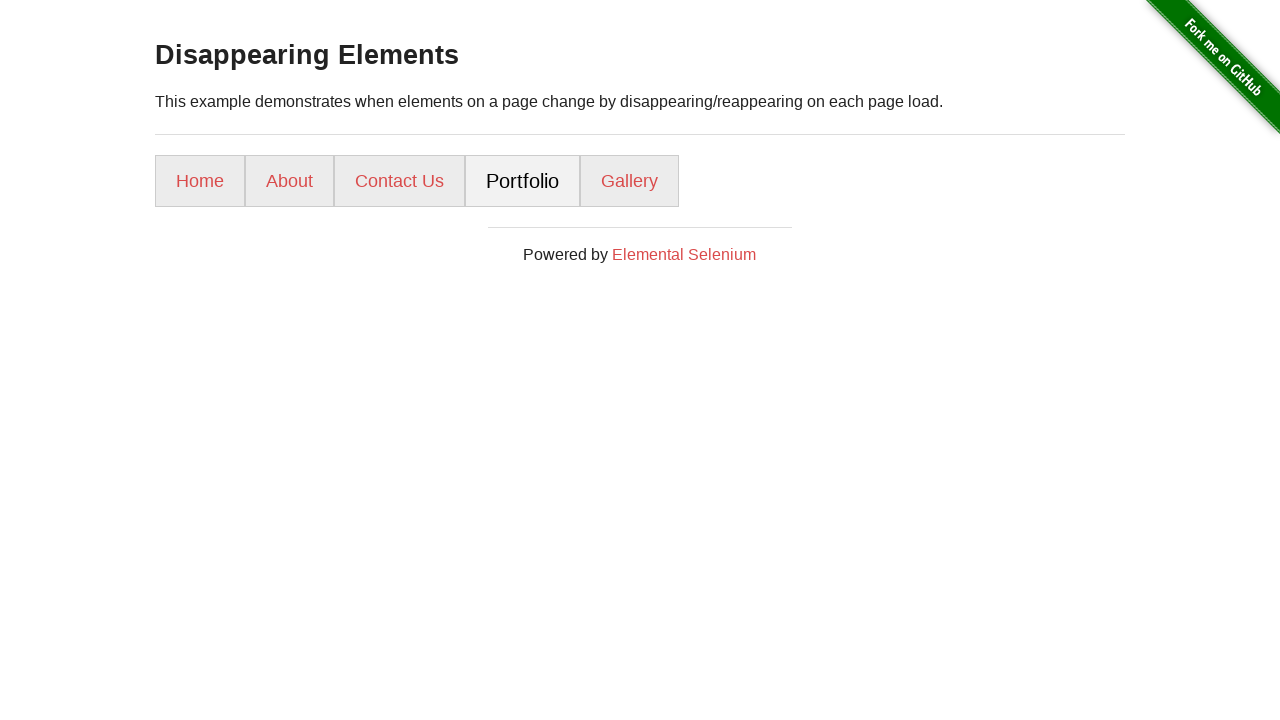

Retrieved link text: Gallery
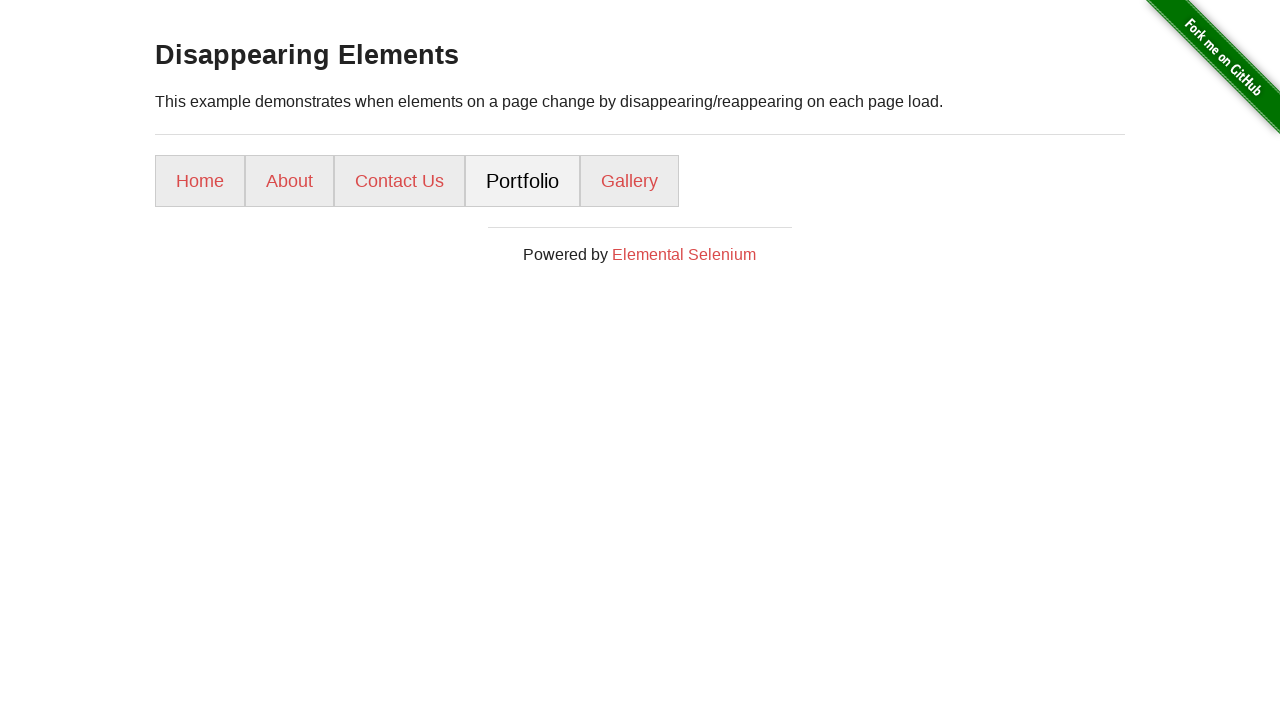

Located link element with text 'Gallery'
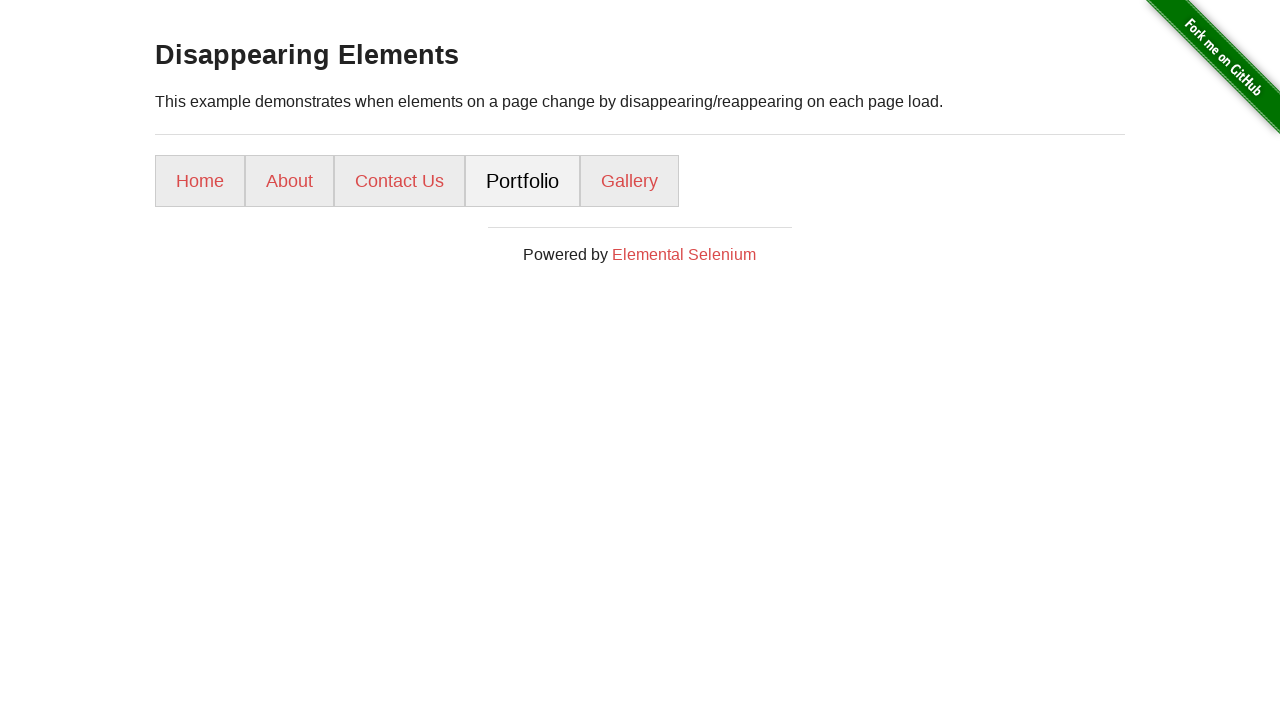

Retrieved color before hover: rgb(218, 75, 75)
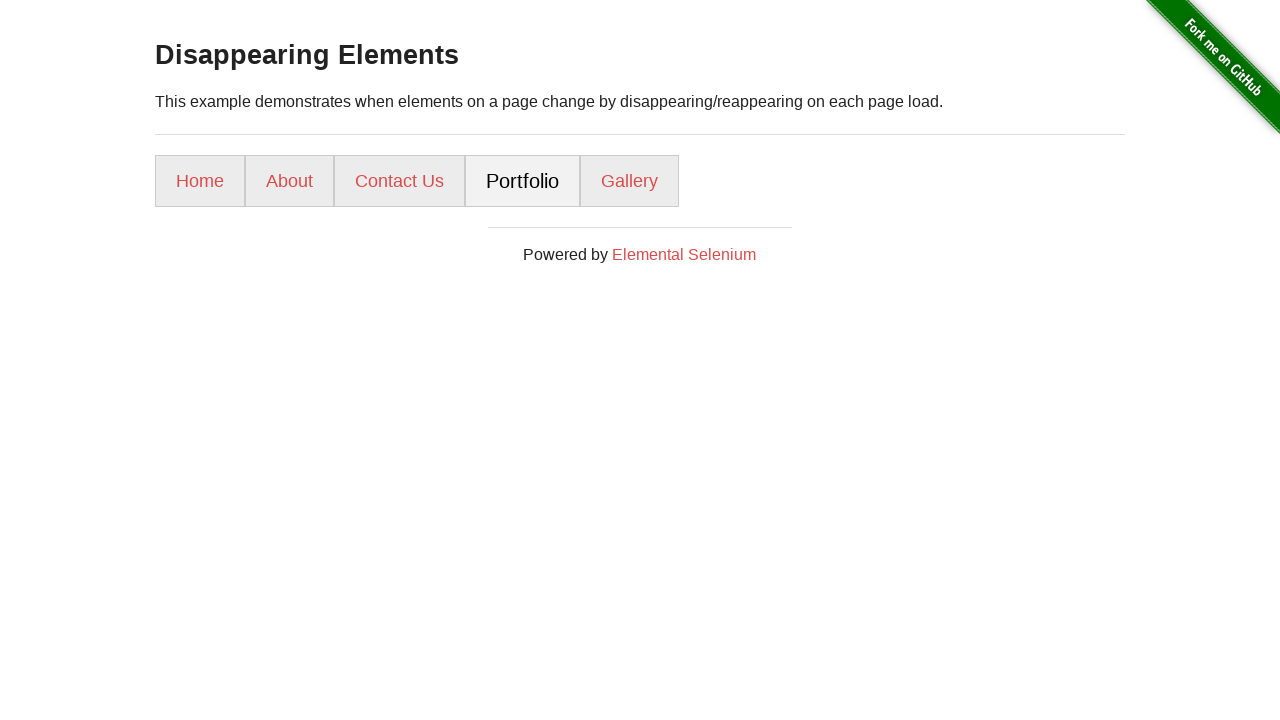

Retrieved background color before hover: rgb(236, 236, 236)
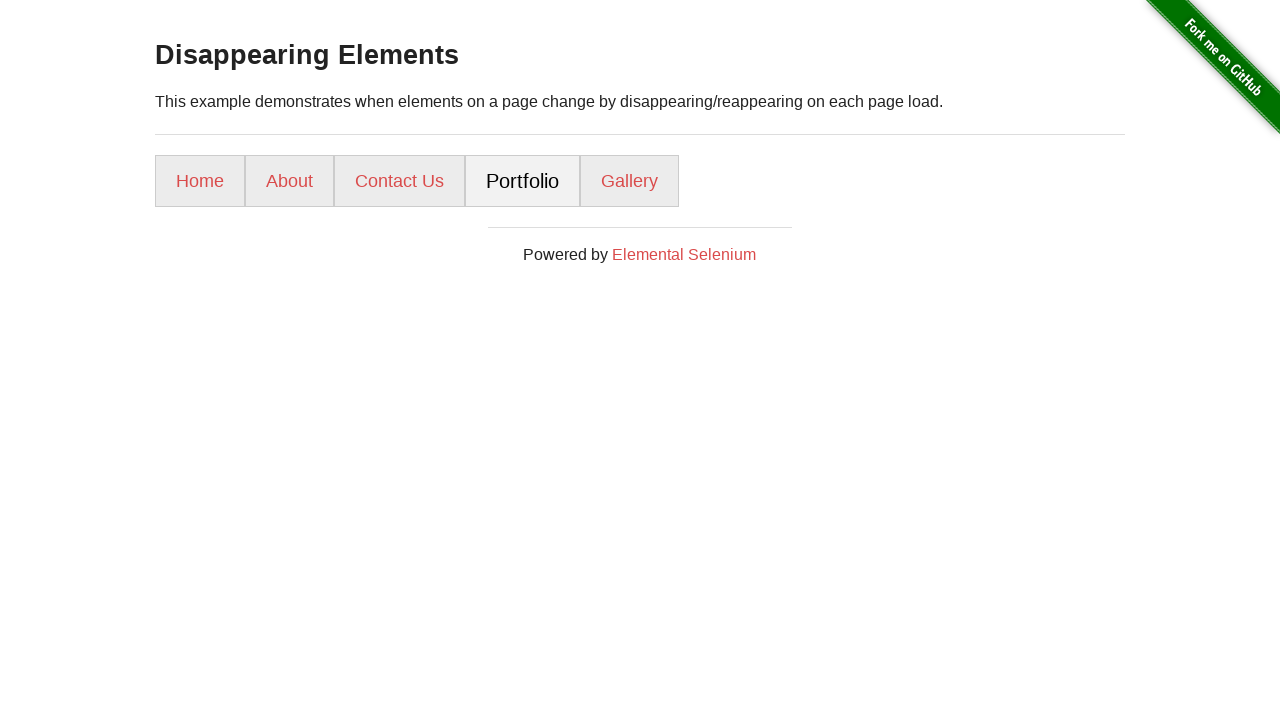

Retrieved font size before hover: 18px
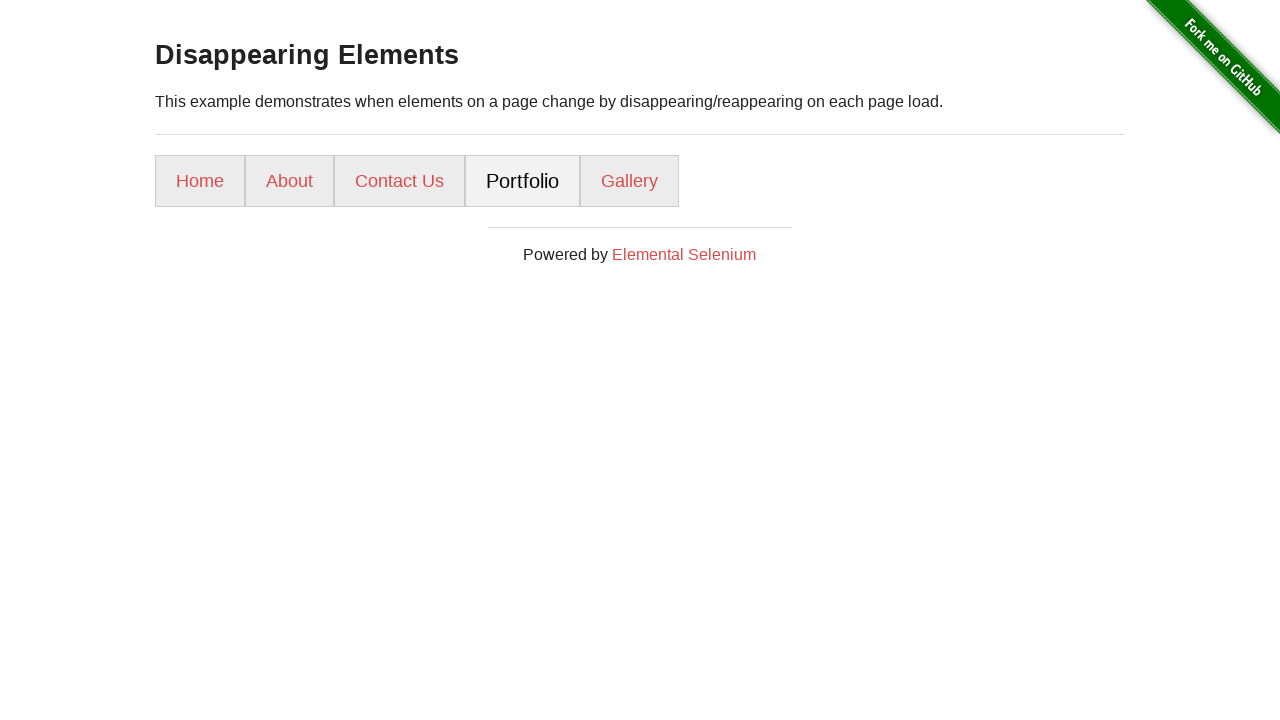

Hovered over link element 'Gallery' at (630, 181) on text=Gallery >> nth=0
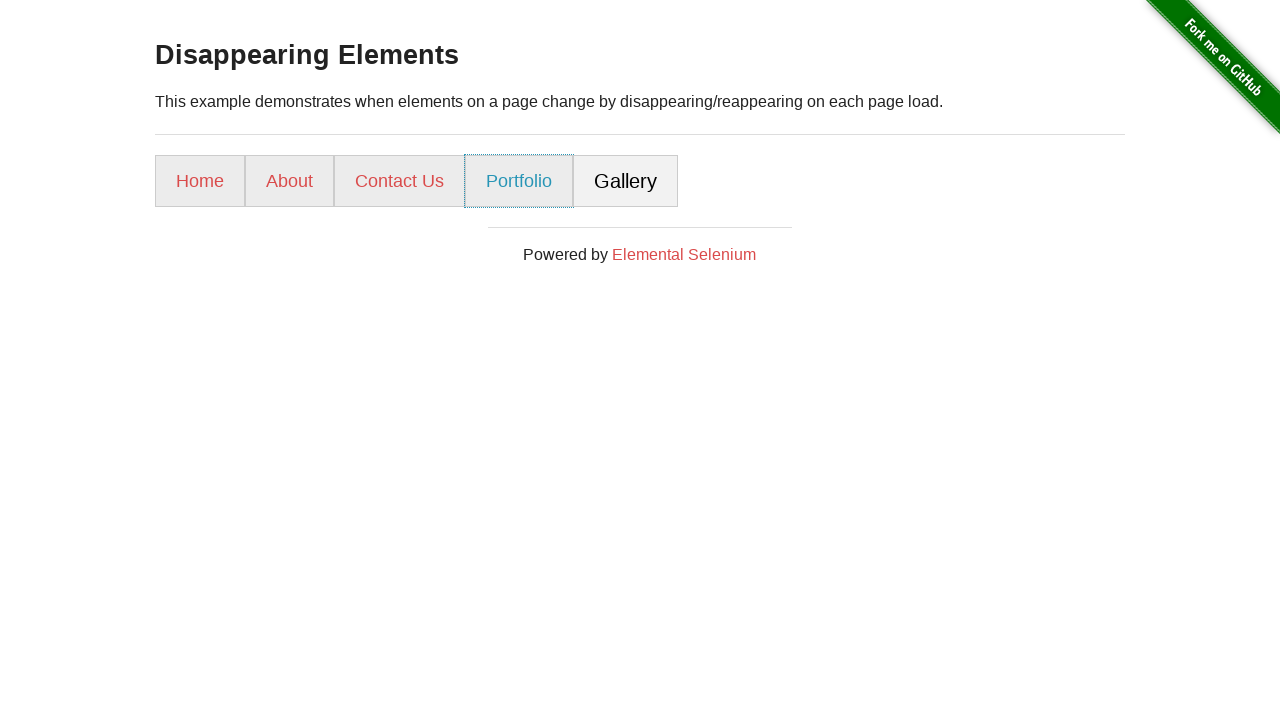

Waited 1000ms after hover
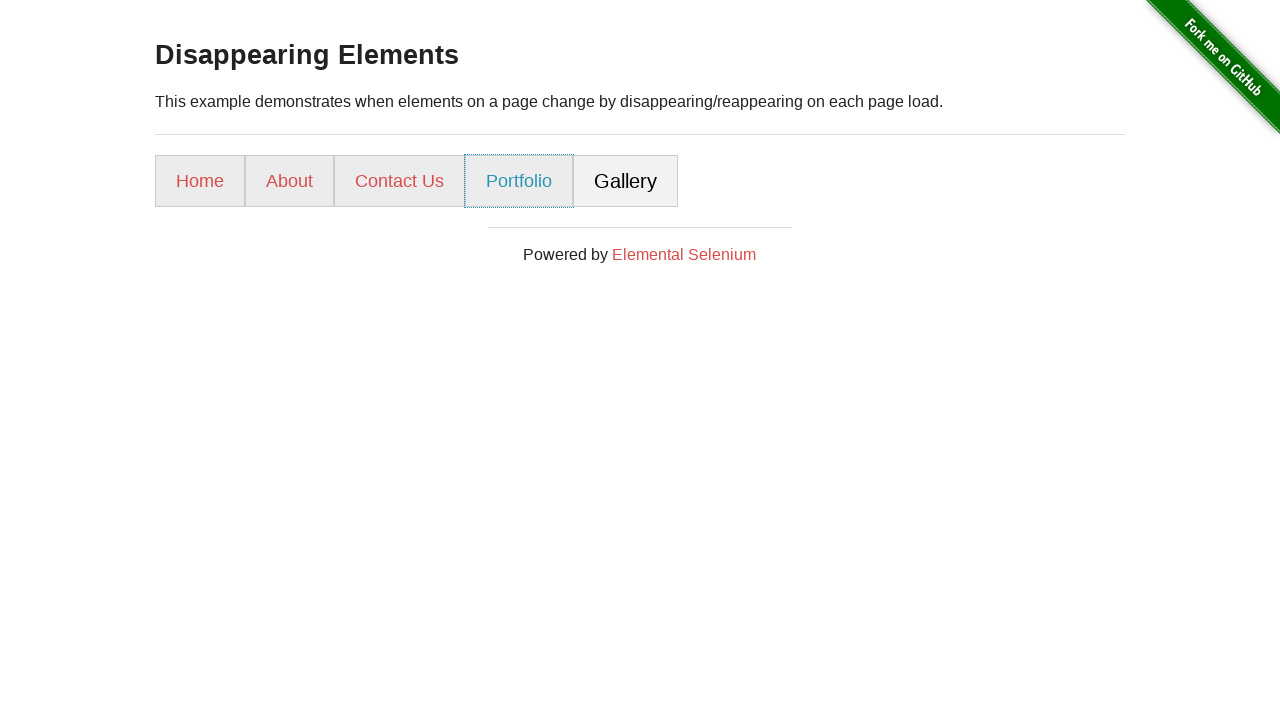

Retrieved color after hover: rgb(0, 0, 0)
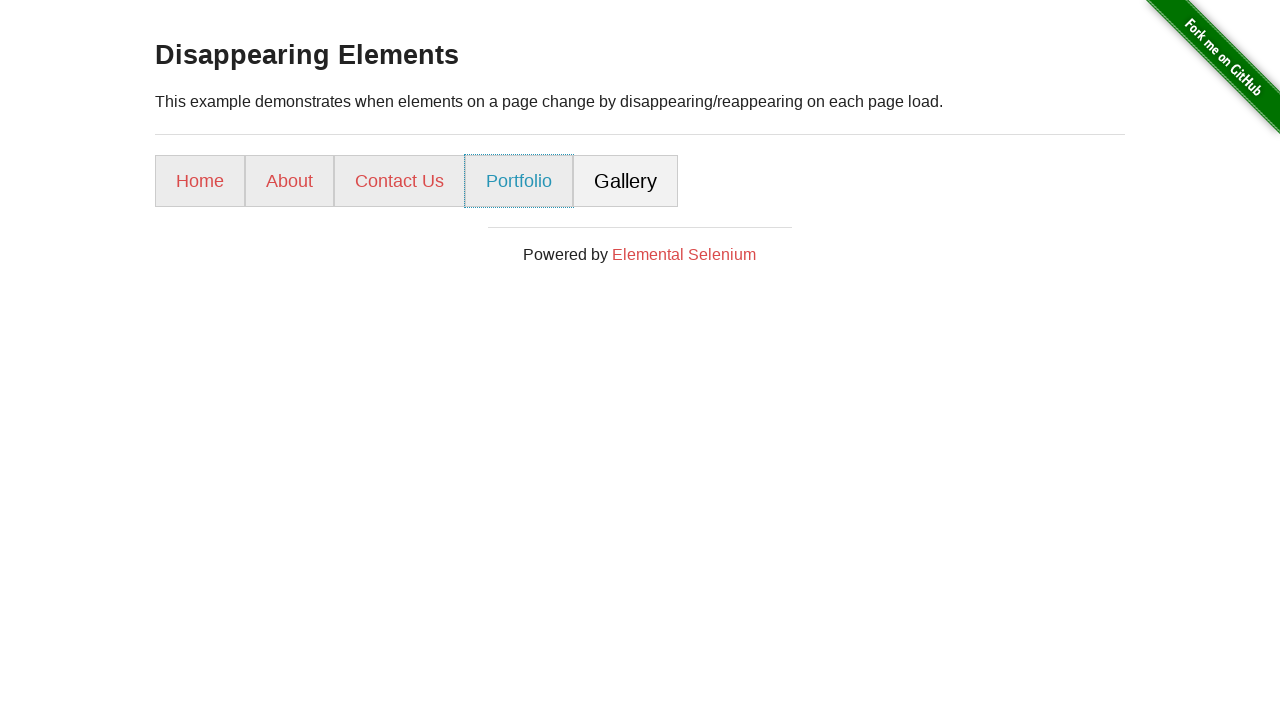

Retrieved background color after hover: rgb(242, 242, 242)
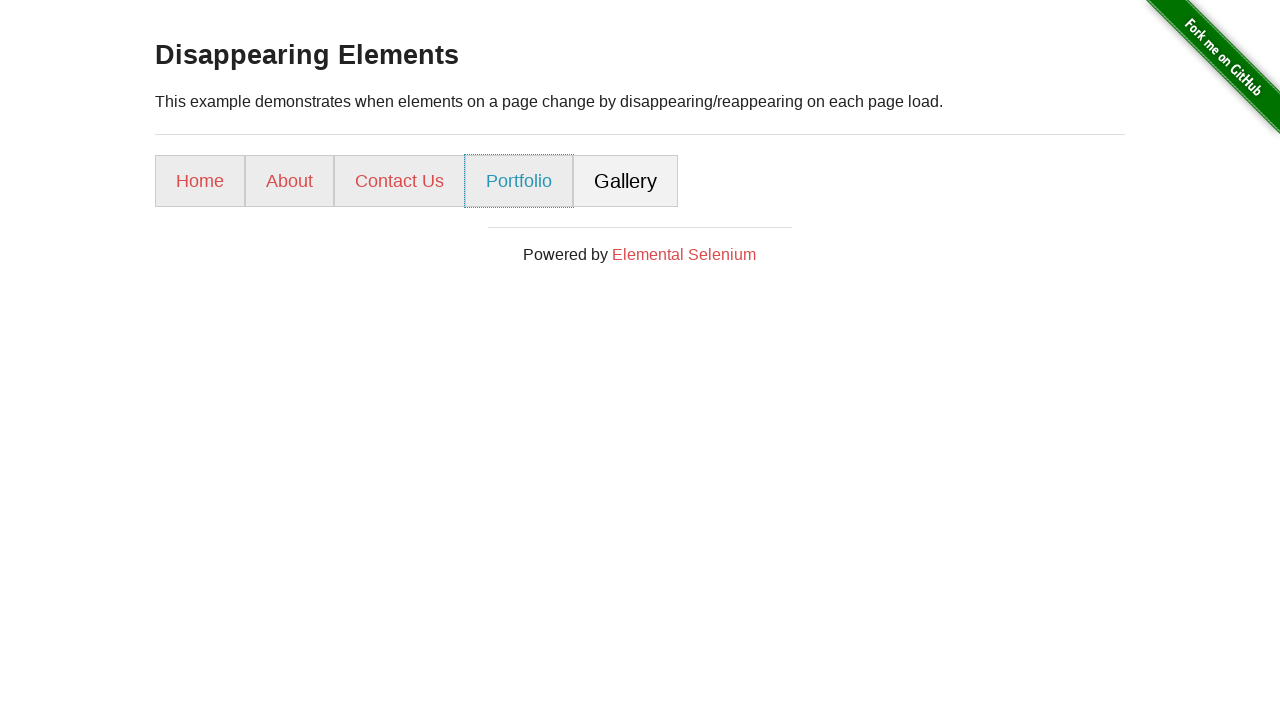

Retrieved font size after hover: 20px
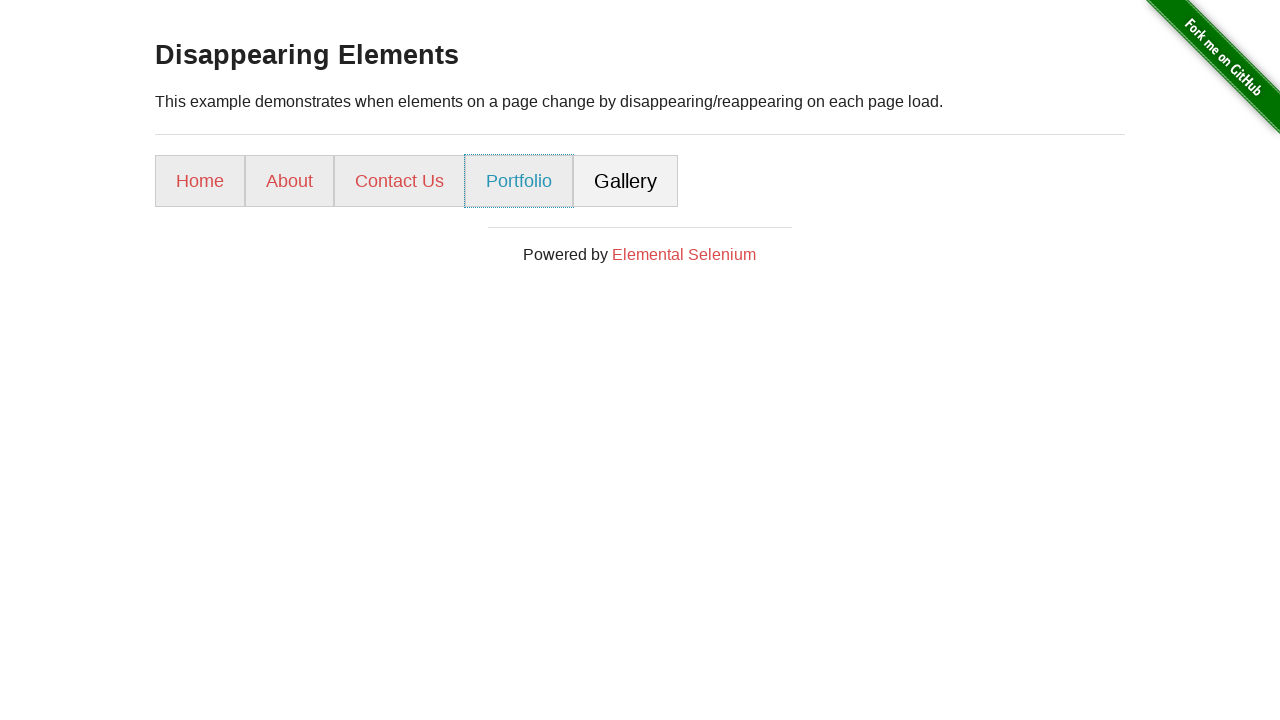

Opened link 'Gallery' in new tab via middle-click with modifiers at (626, 181) on text=Gallery >> nth=0
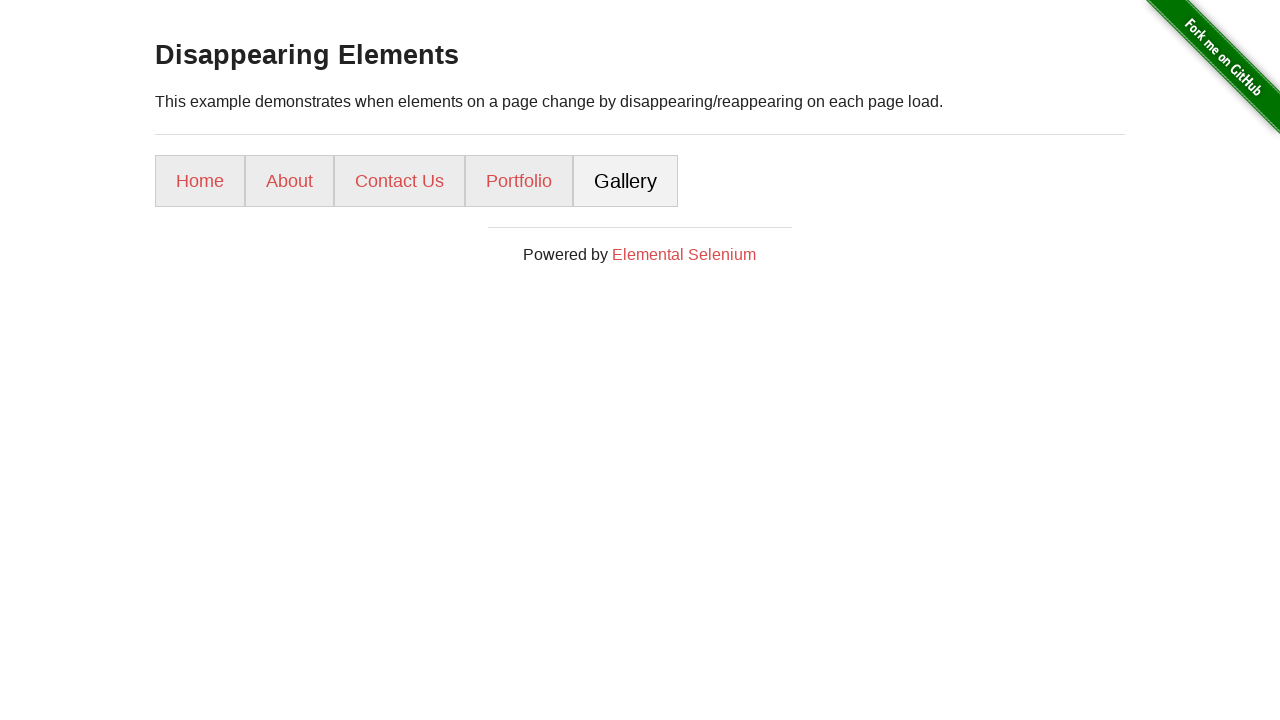

New tab page object acquired
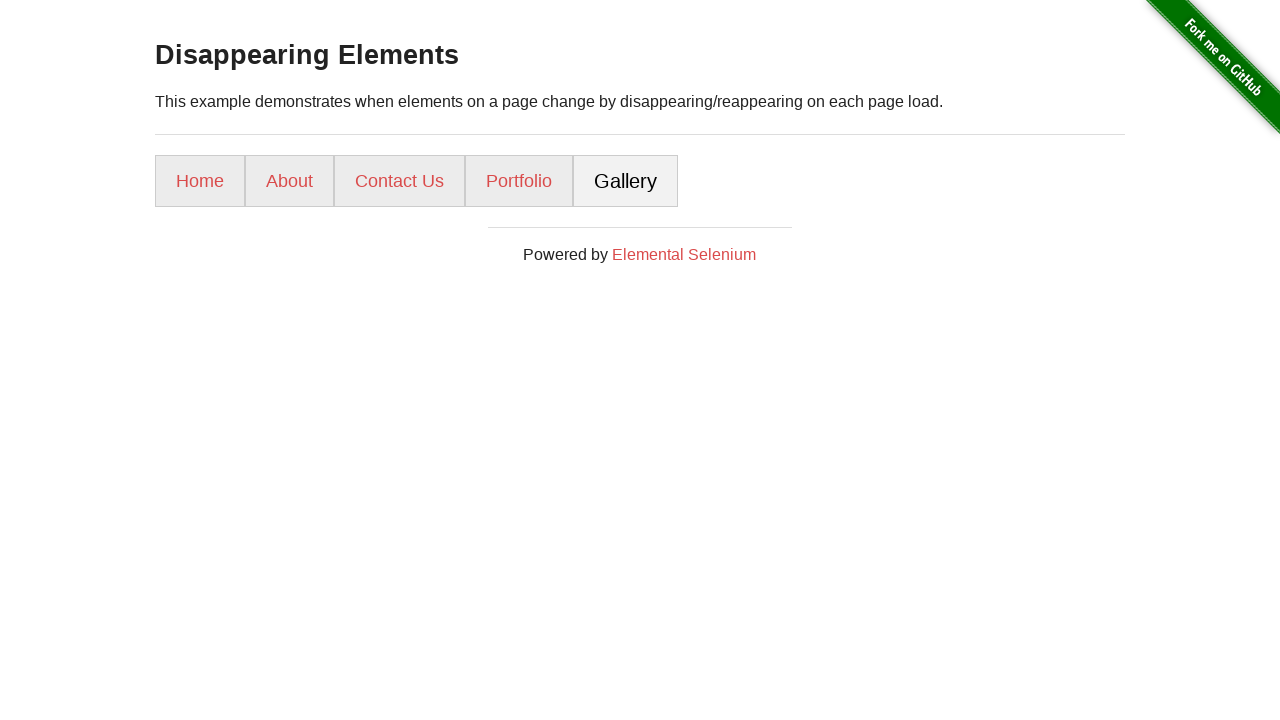

Waited 2000ms for new tab to load
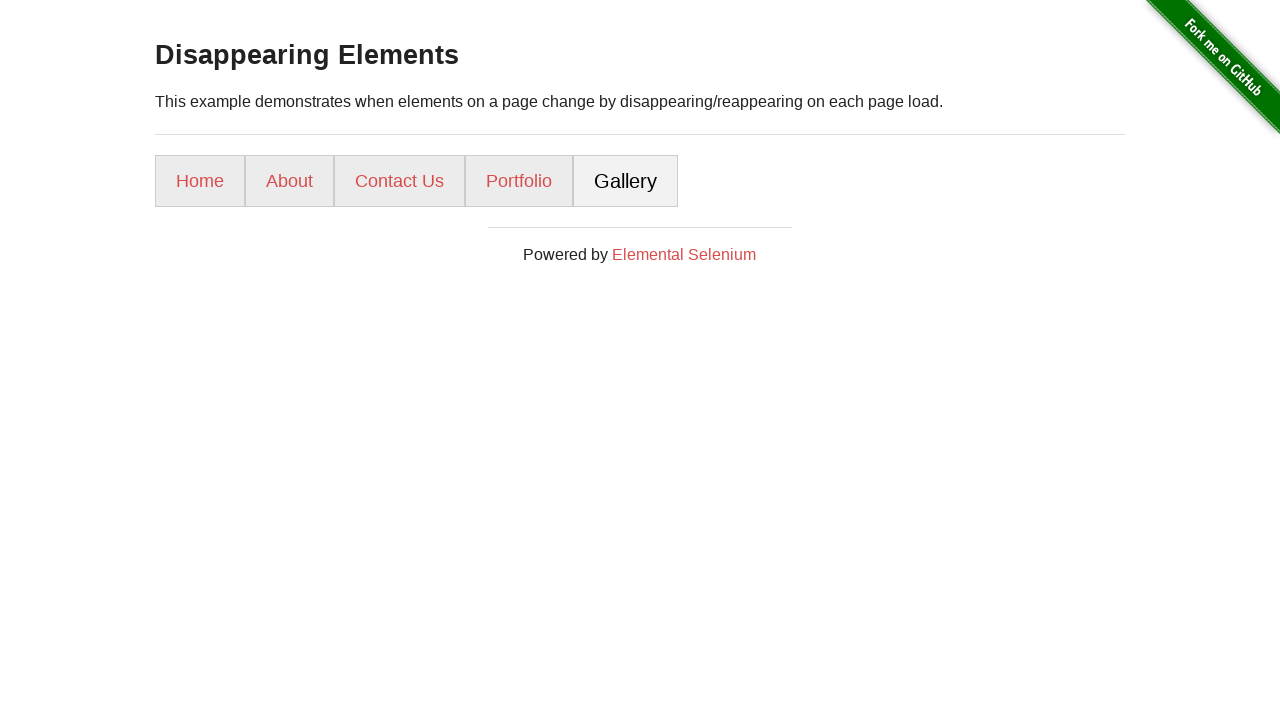

Closed the new tab
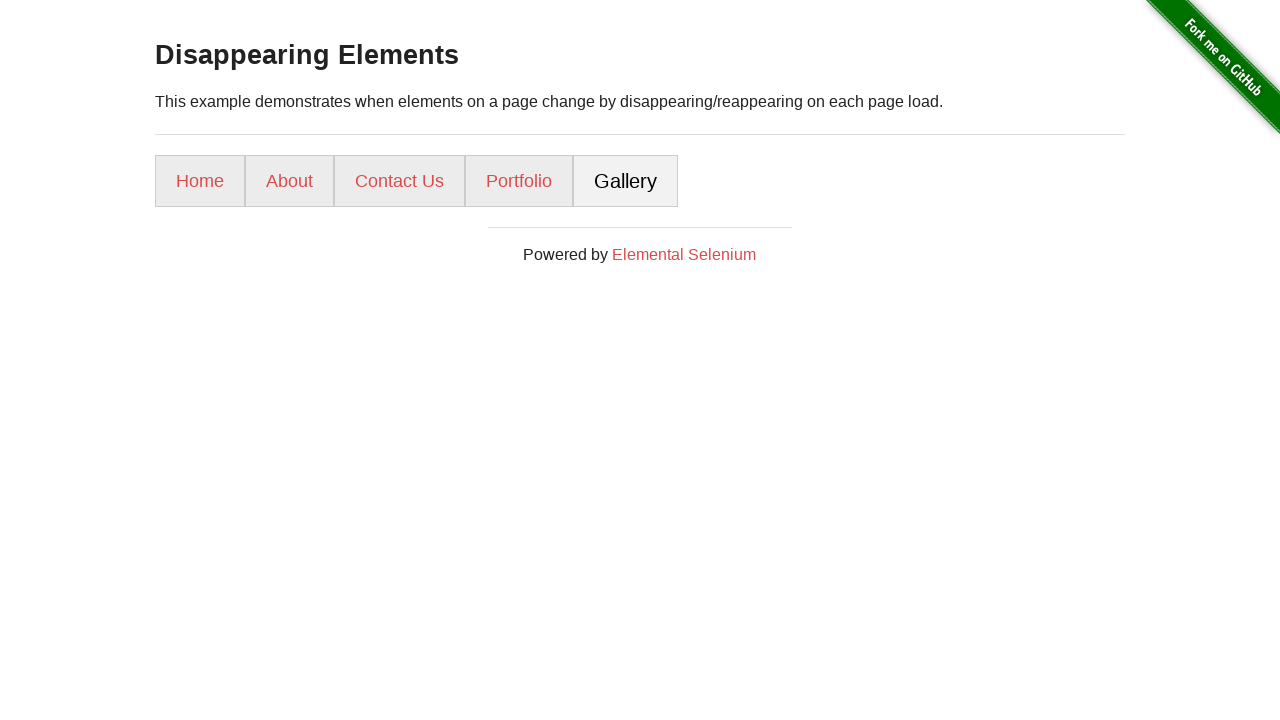

Waited 1000ms after closing new tab
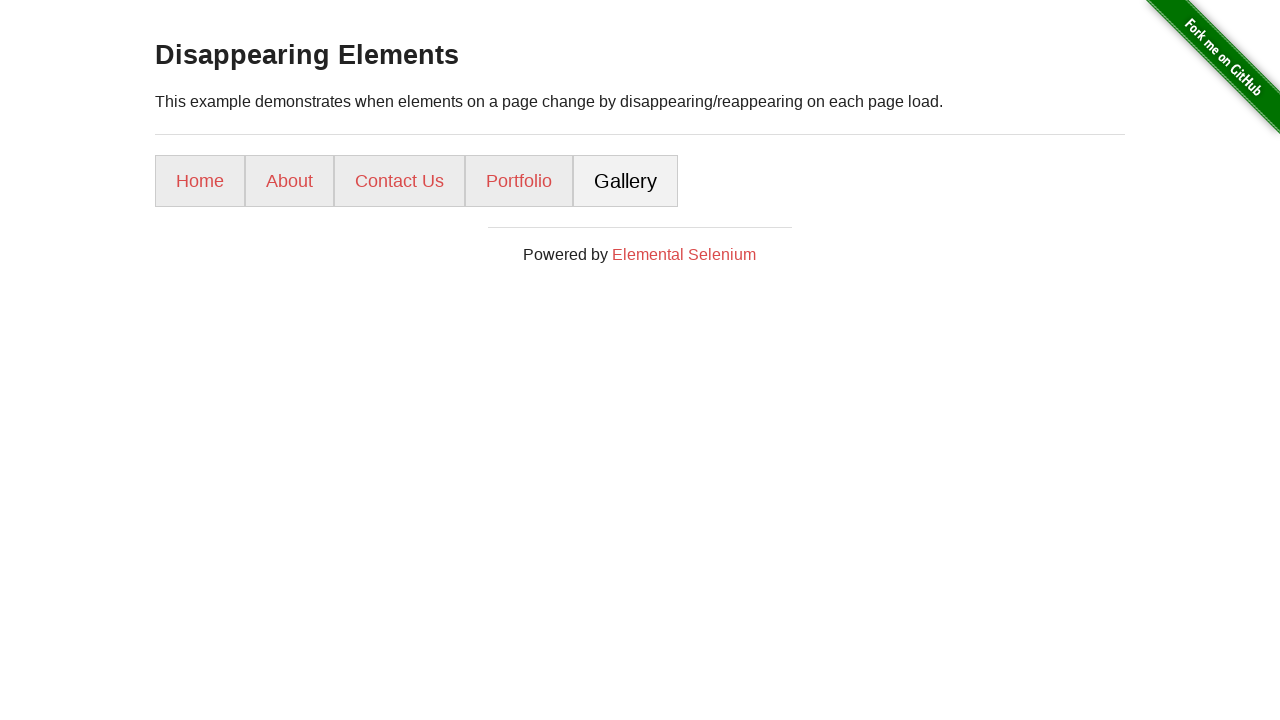

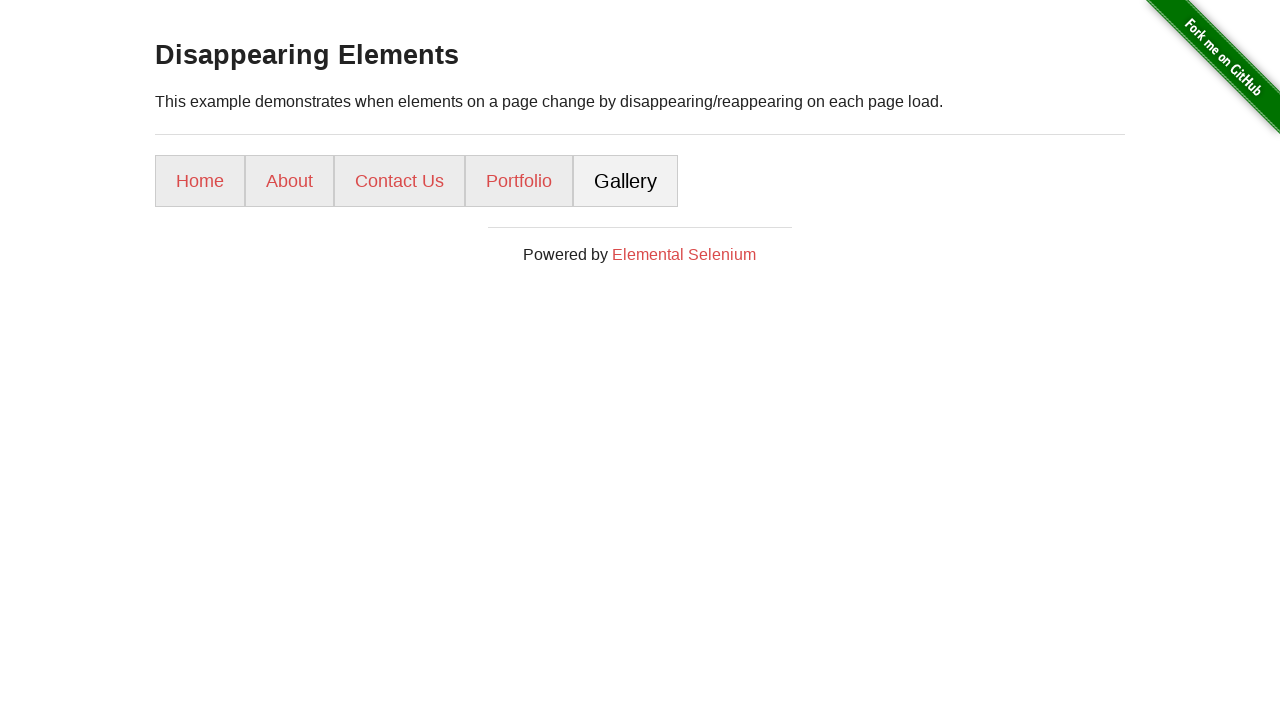